Fills out a form with many input fields by entering text into each field and submitting the form

Starting URL: http://suninjuly.github.io/huge_form.html

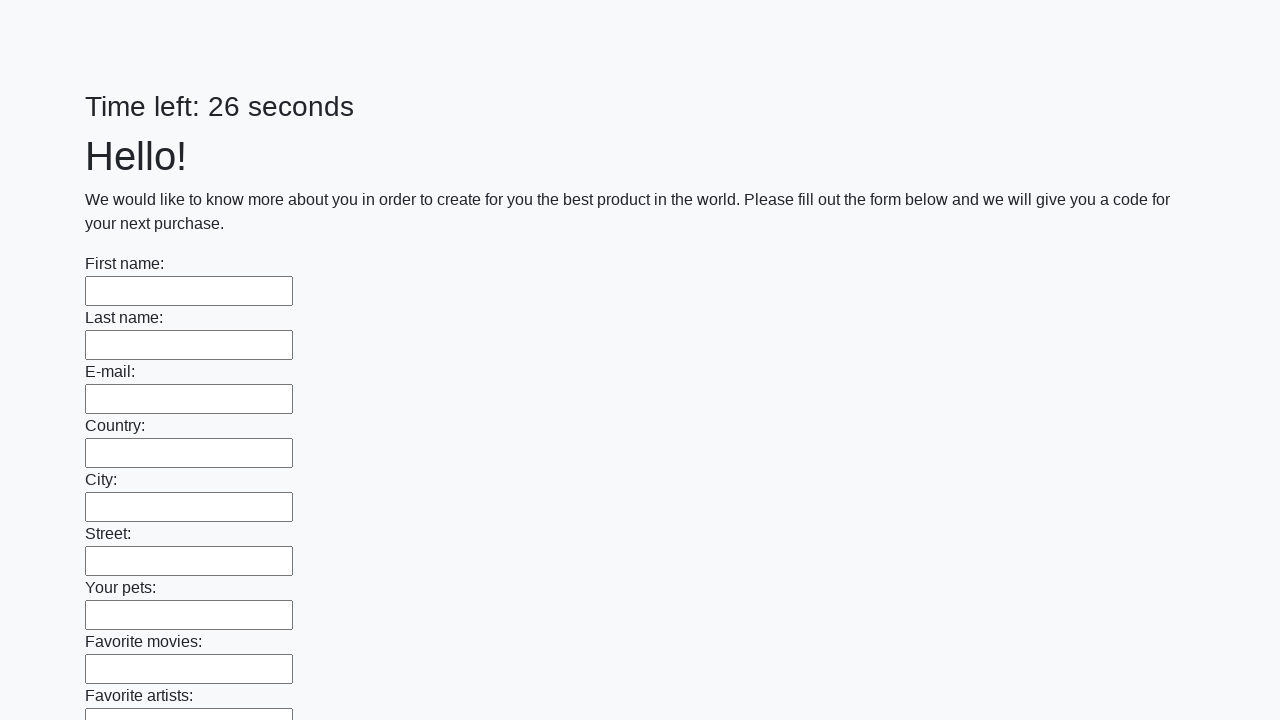

Located all input fields on the form
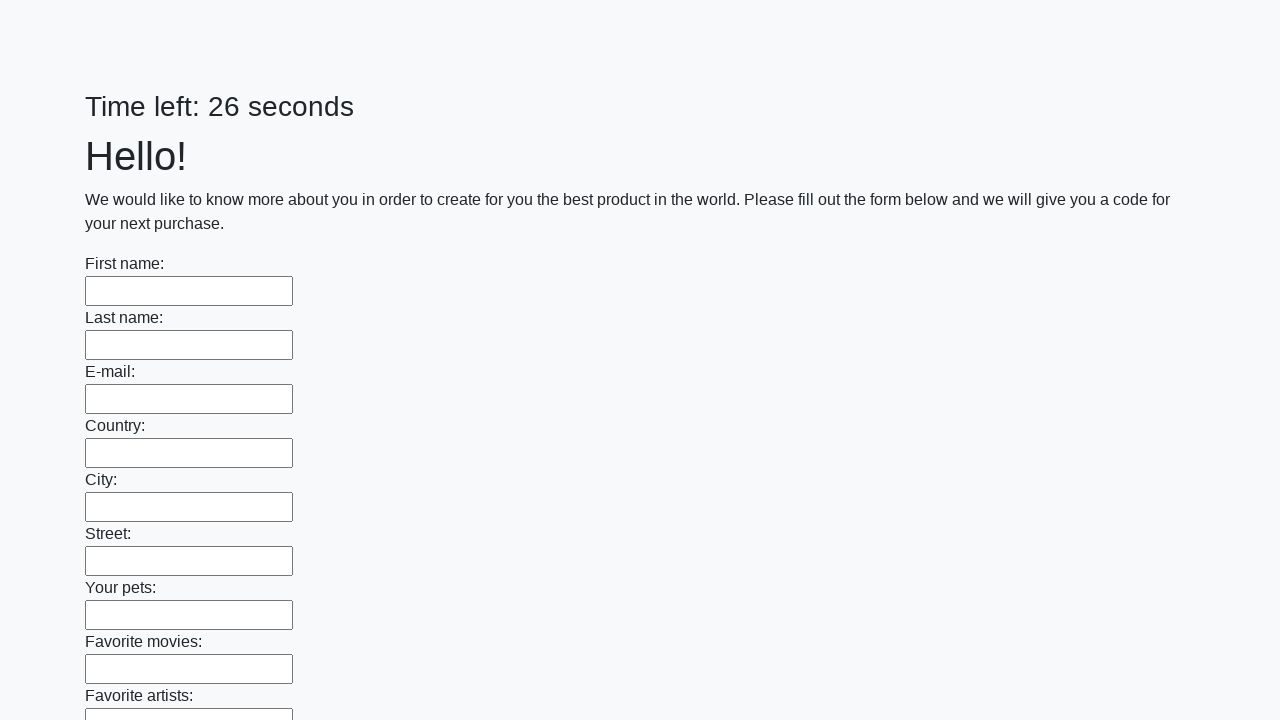

Filled input field with 'response' on input[type] >> nth=0
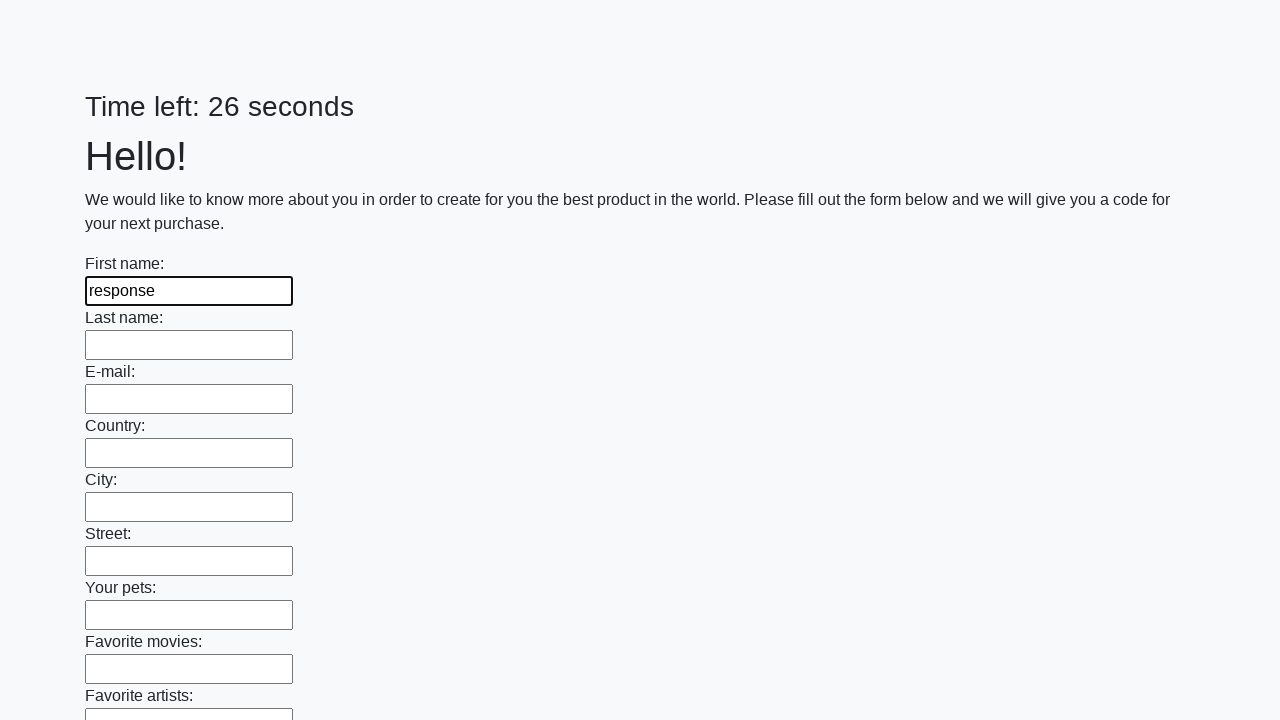

Filled input field with 'response' on input[type] >> nth=1
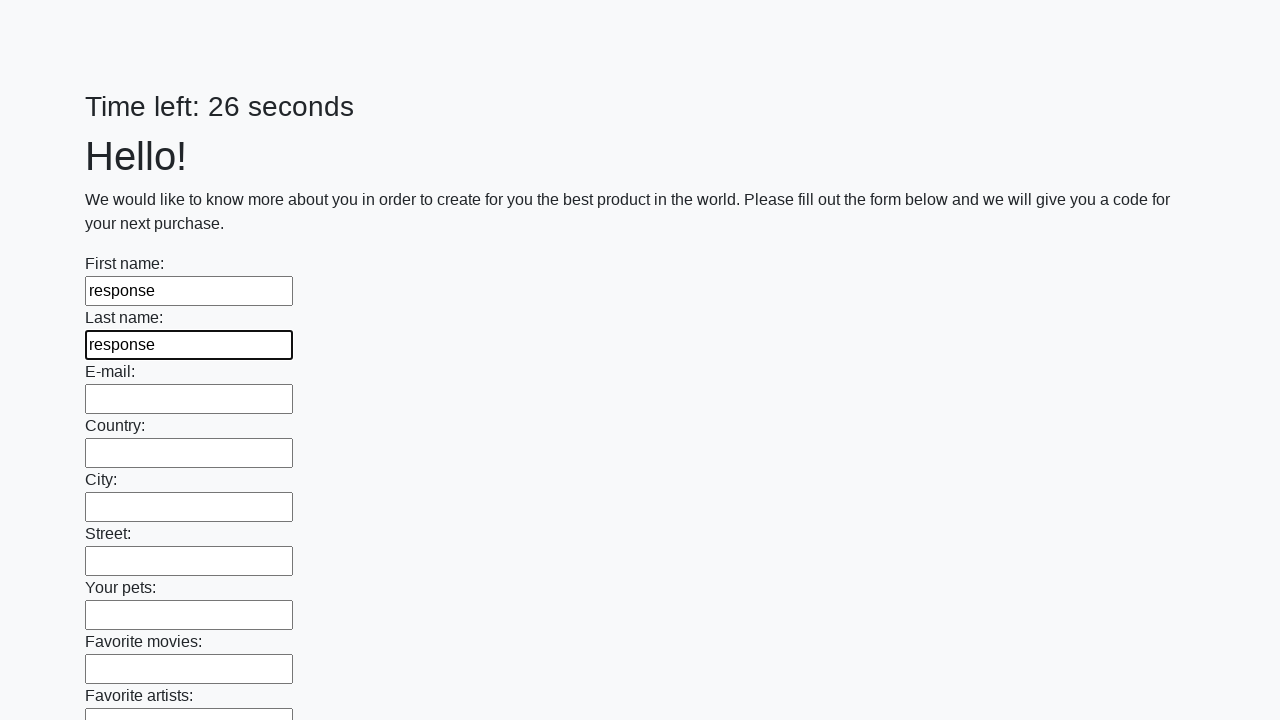

Filled input field with 'response' on input[type] >> nth=2
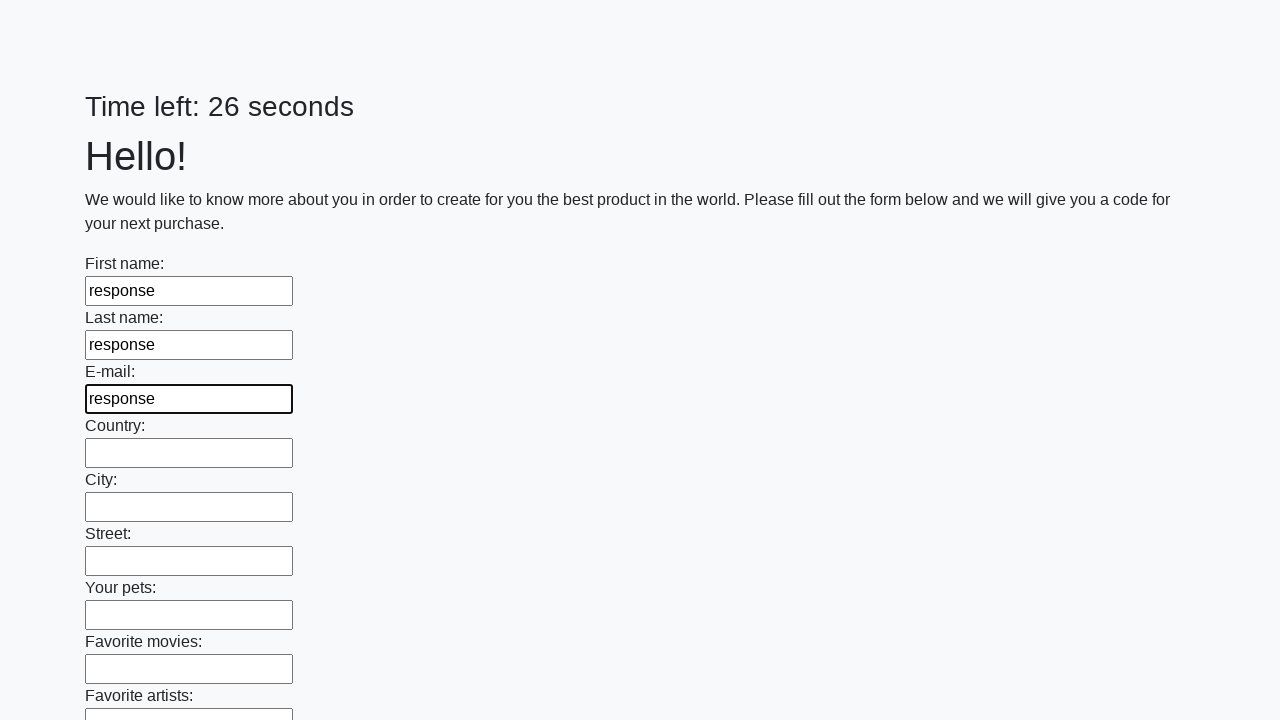

Filled input field with 'response' on input[type] >> nth=3
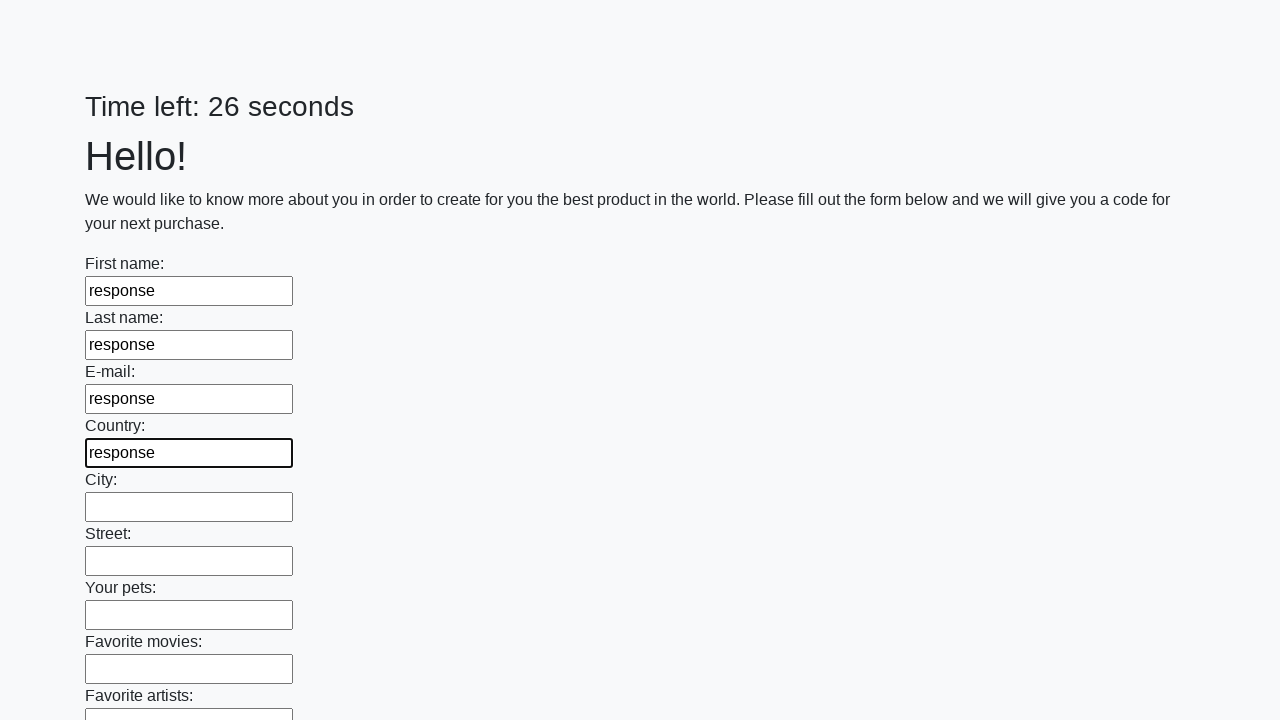

Filled input field with 'response' on input[type] >> nth=4
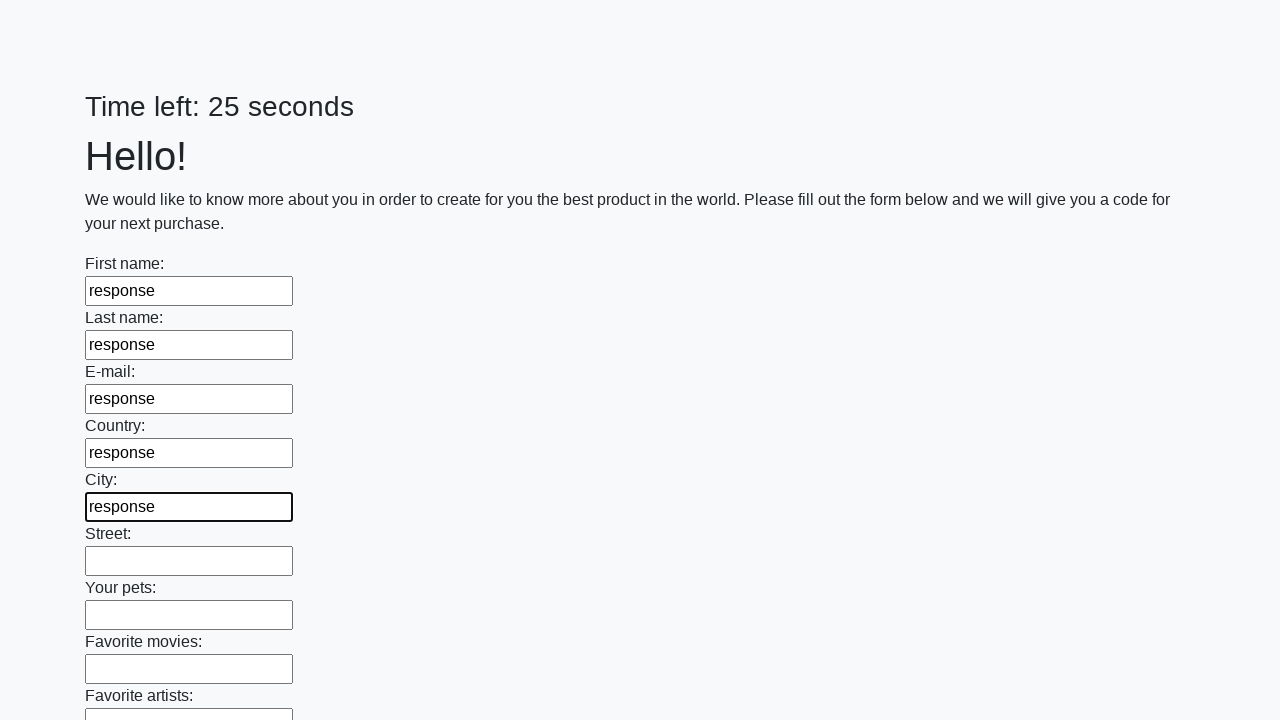

Filled input field with 'response' on input[type] >> nth=5
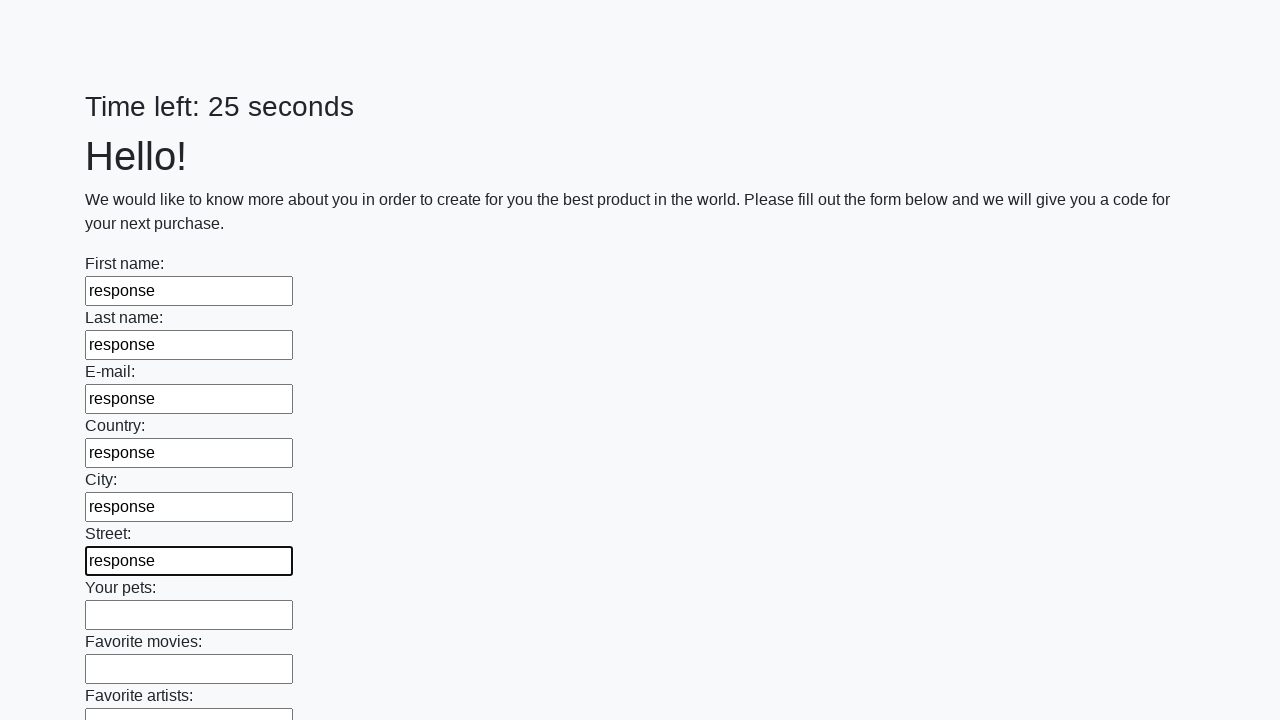

Filled input field with 'response' on input[type] >> nth=6
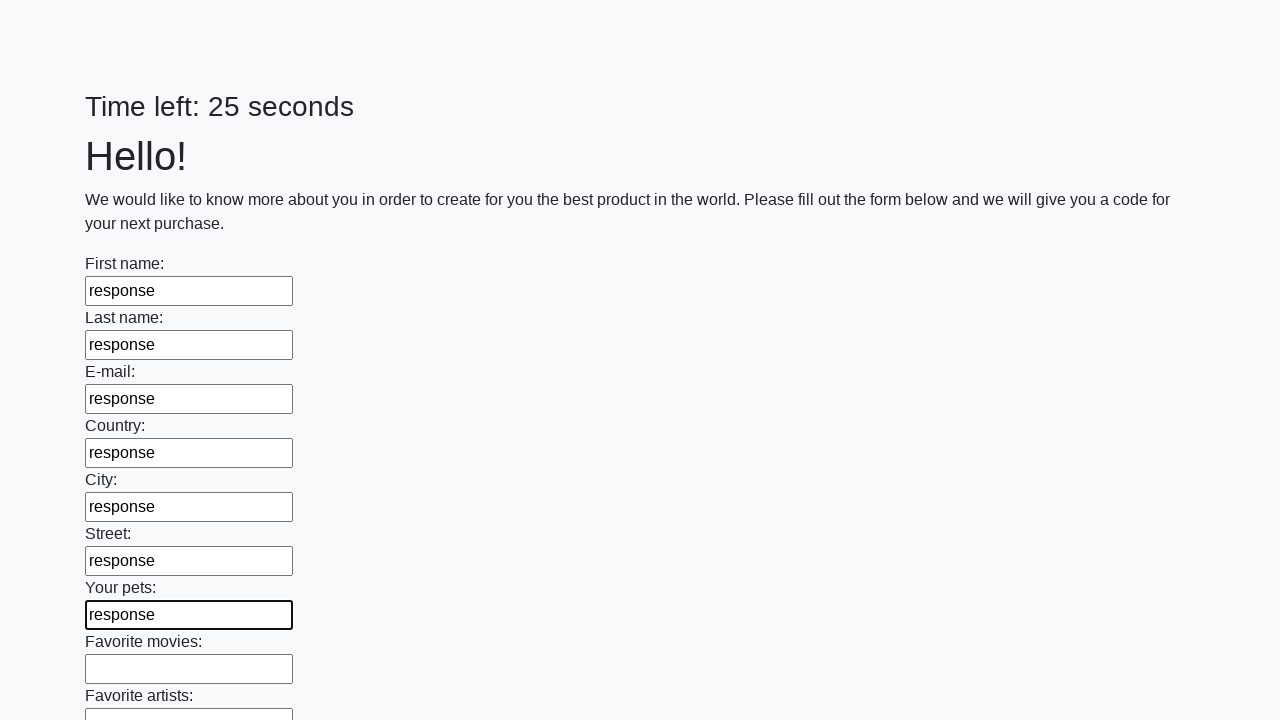

Filled input field with 'response' on input[type] >> nth=7
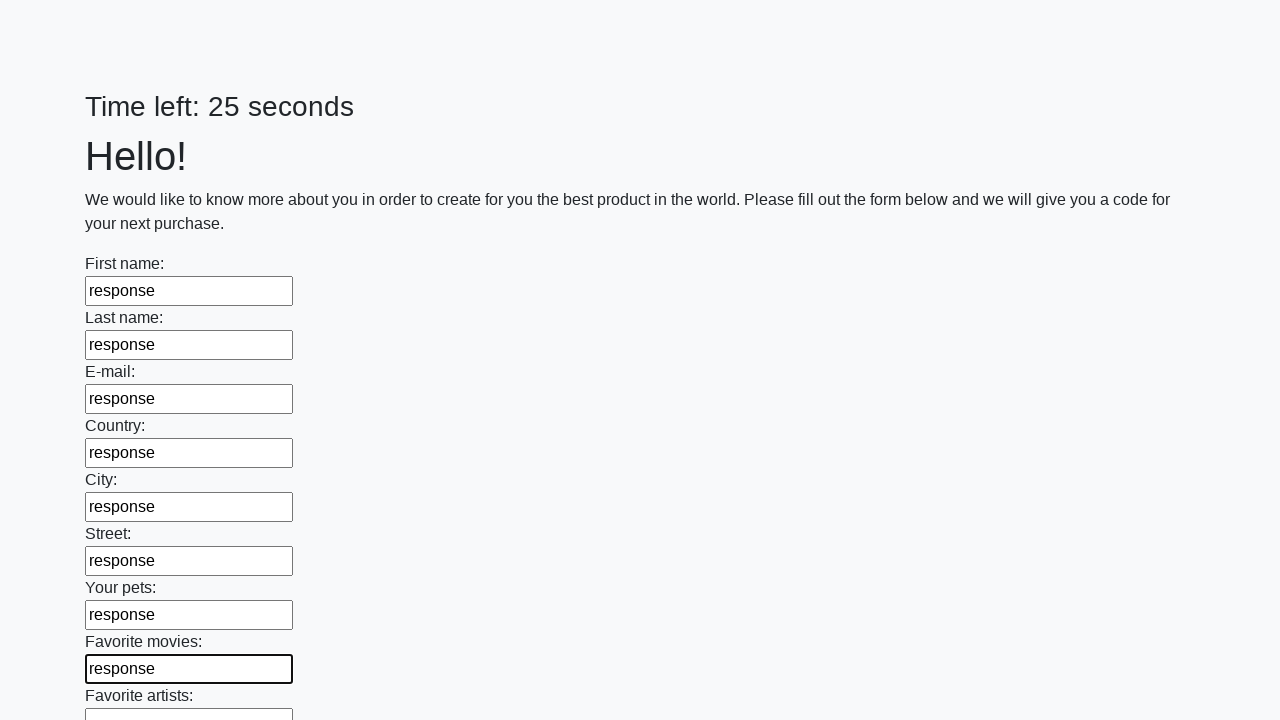

Filled input field with 'response' on input[type] >> nth=8
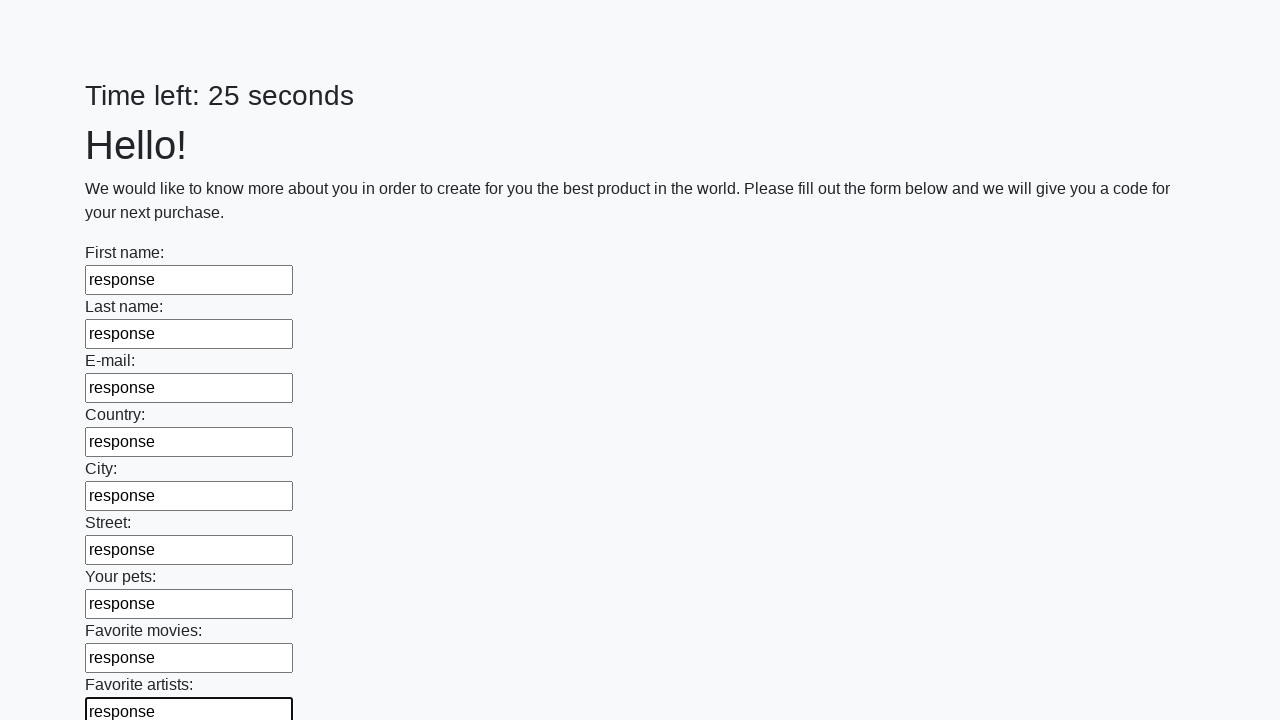

Filled input field with 'response' on input[type] >> nth=9
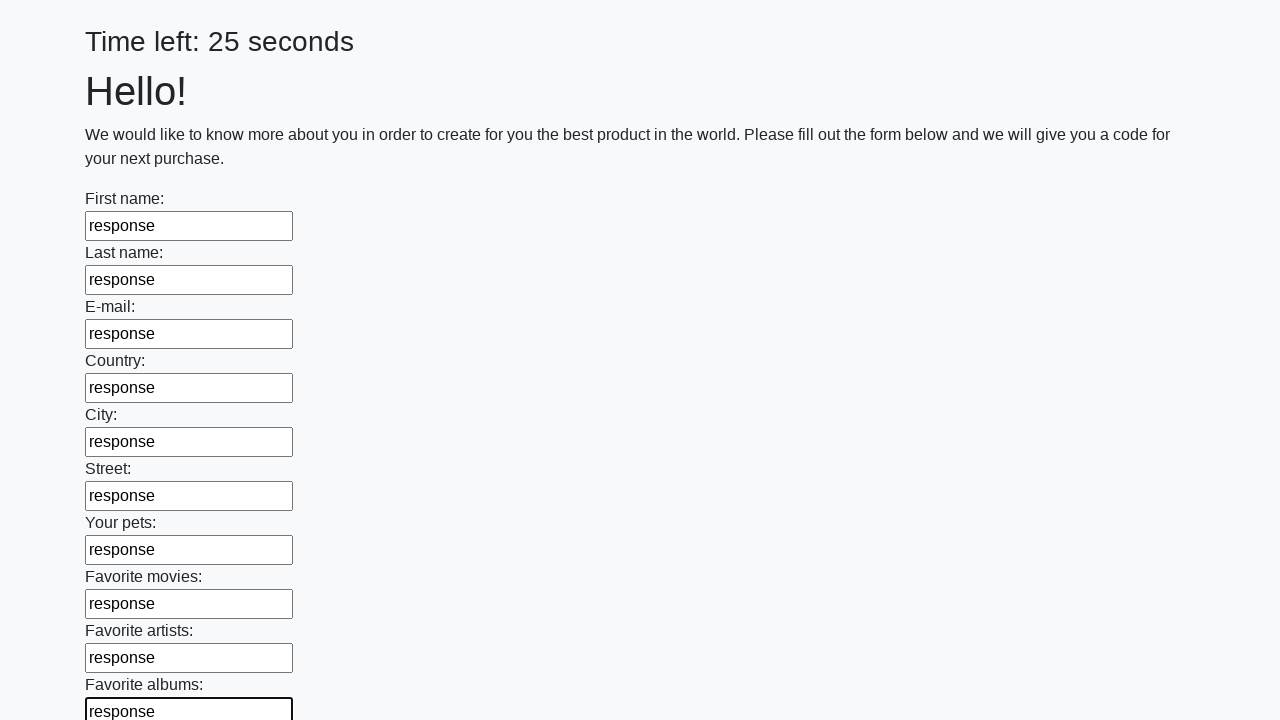

Filled input field with 'response' on input[type] >> nth=10
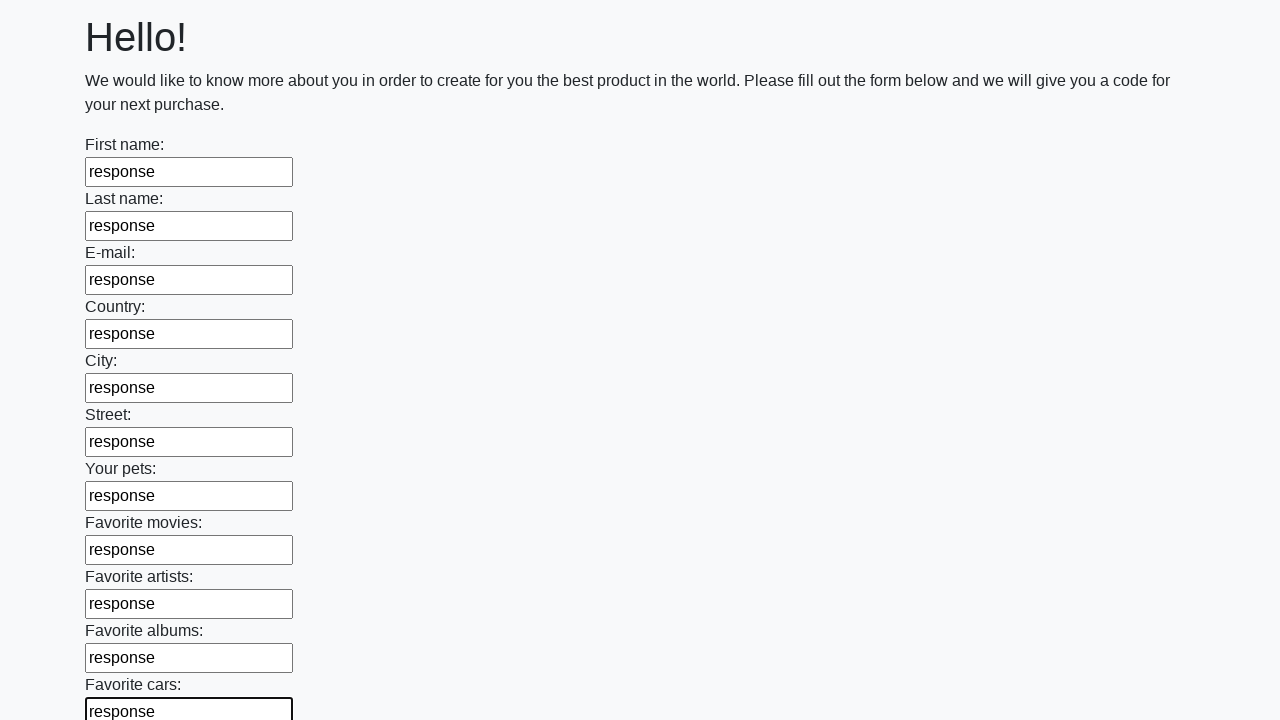

Filled input field with 'response' on input[type] >> nth=11
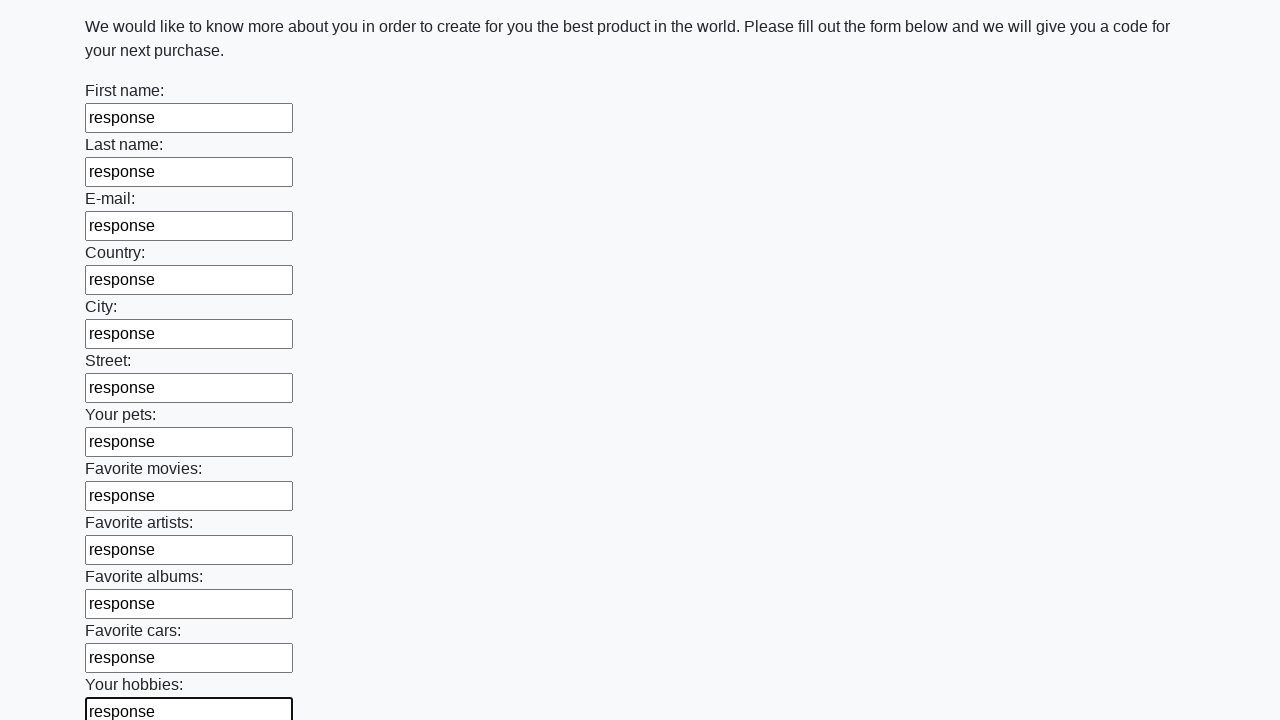

Filled input field with 'response' on input[type] >> nth=12
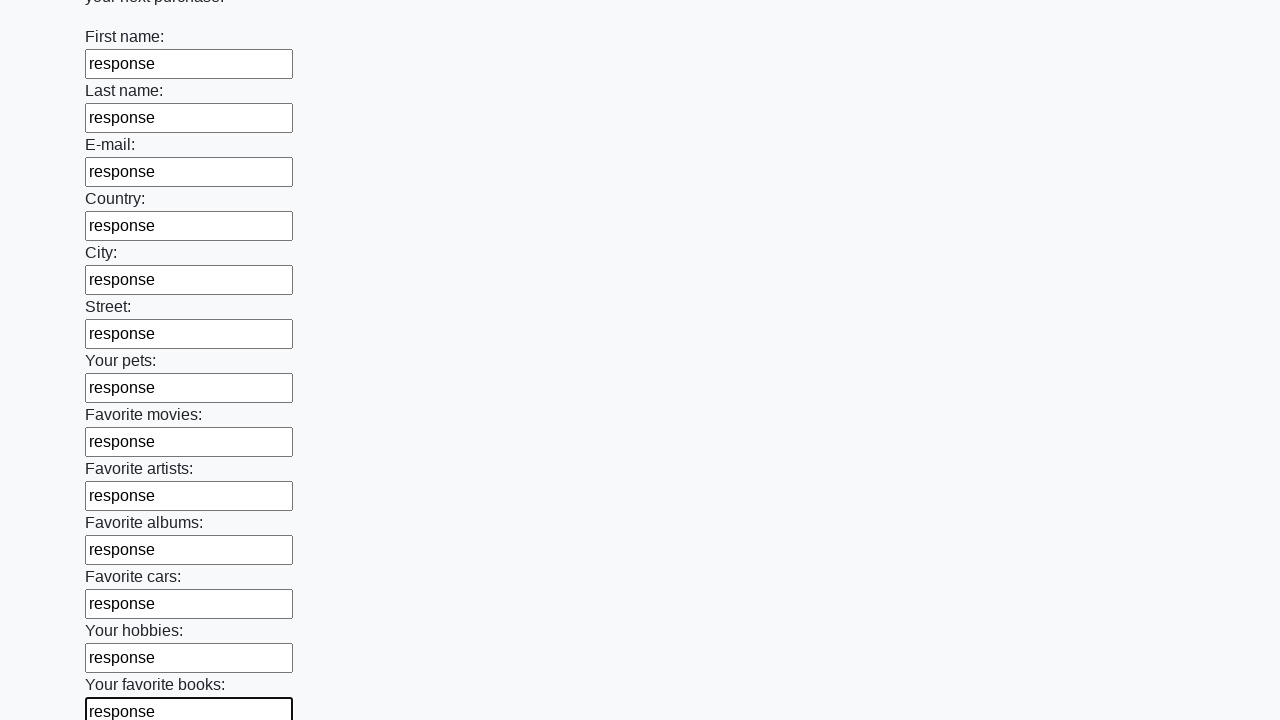

Filled input field with 'response' on input[type] >> nth=13
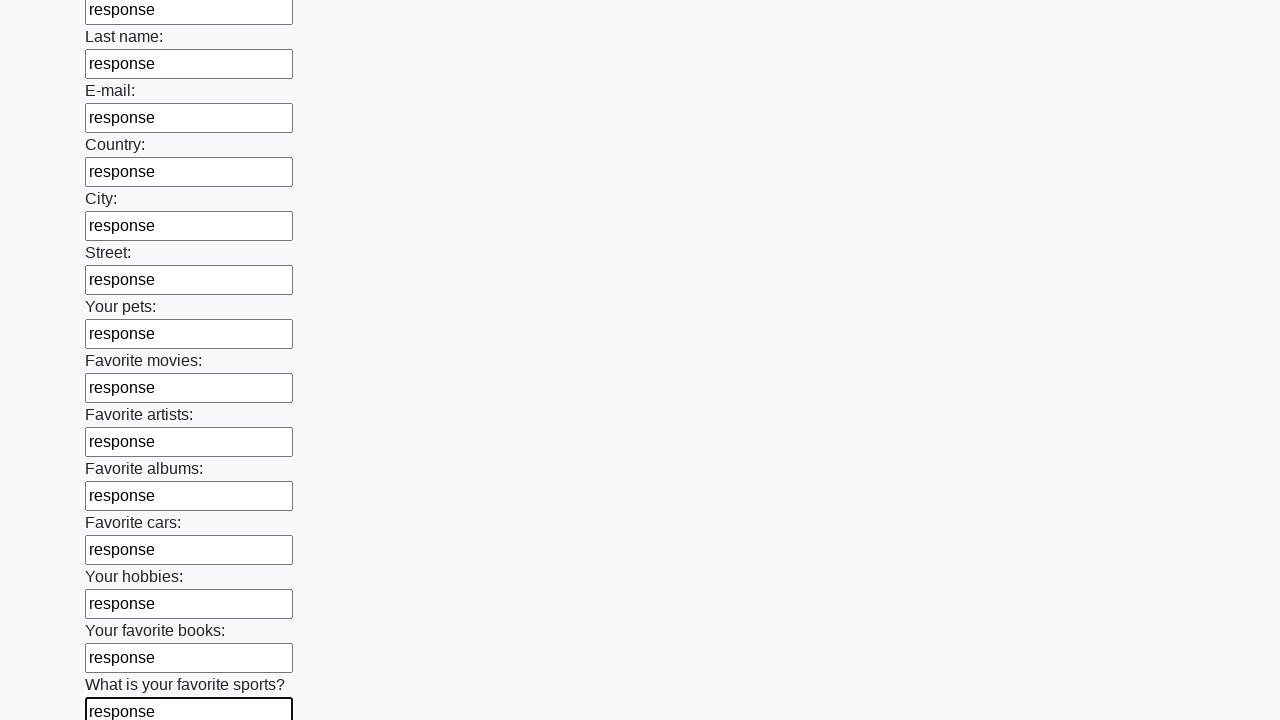

Filled input field with 'response' on input[type] >> nth=14
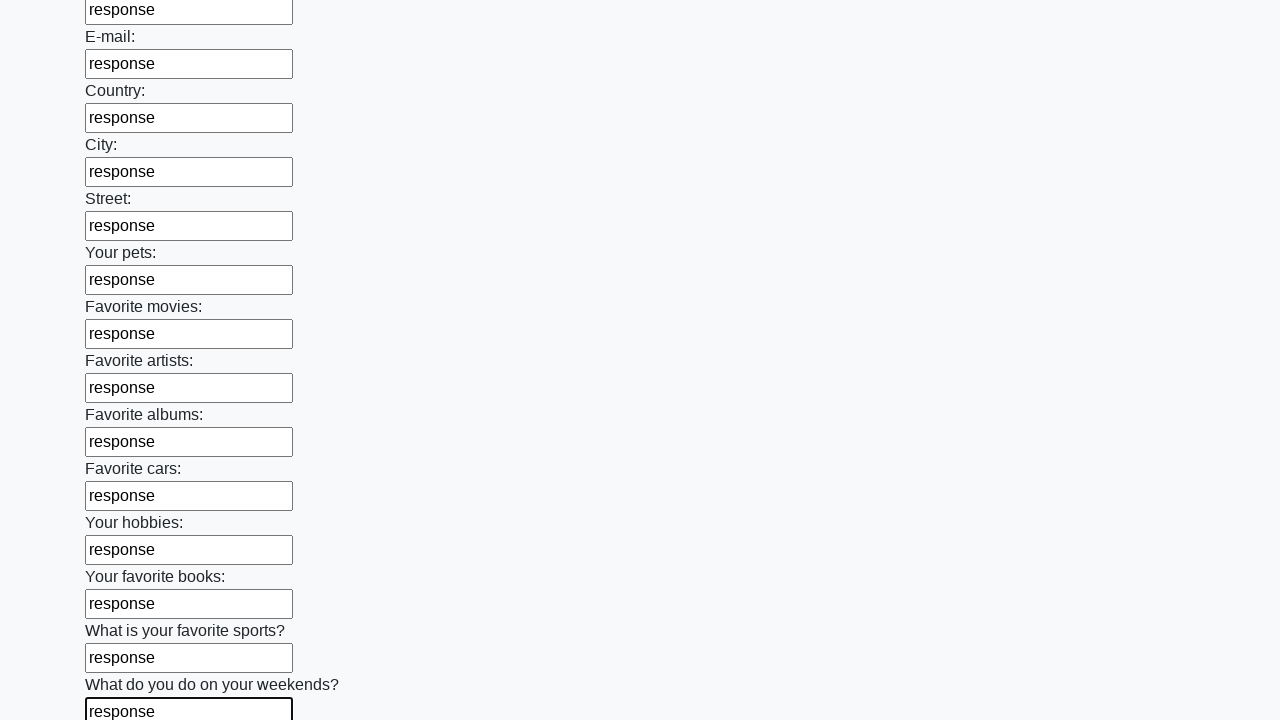

Filled input field with 'response' on input[type] >> nth=15
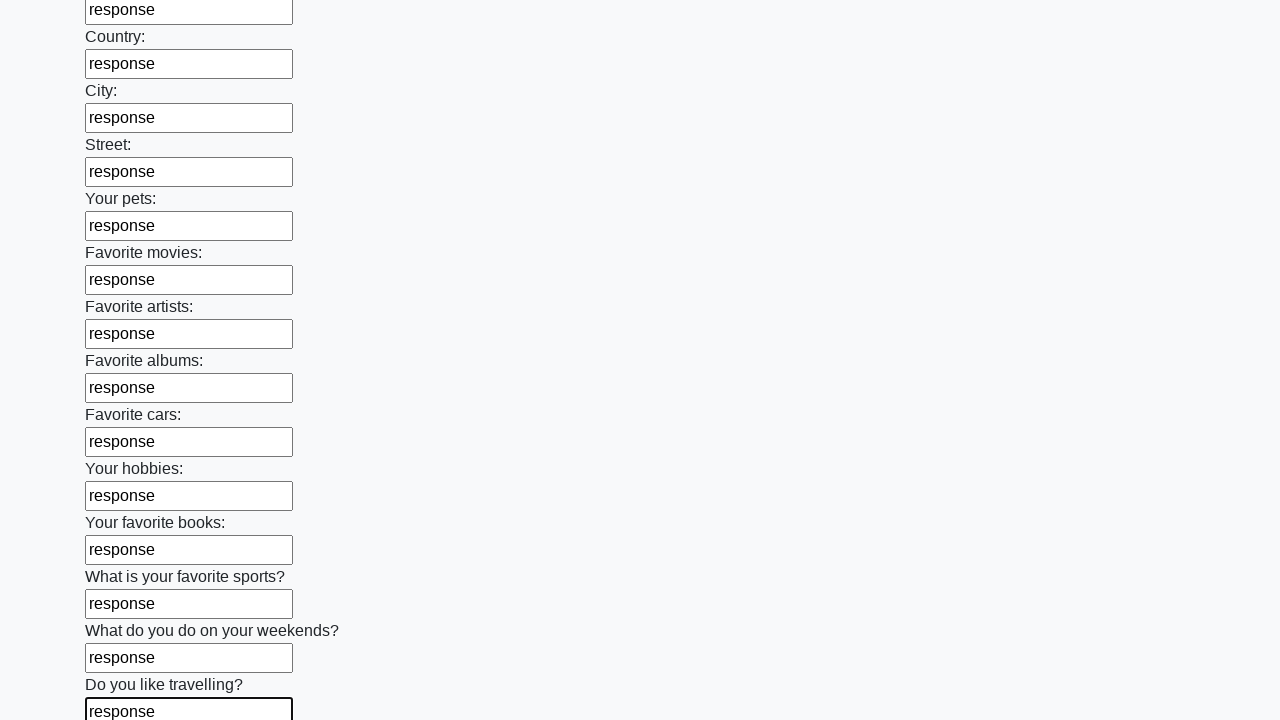

Filled input field with 'response' on input[type] >> nth=16
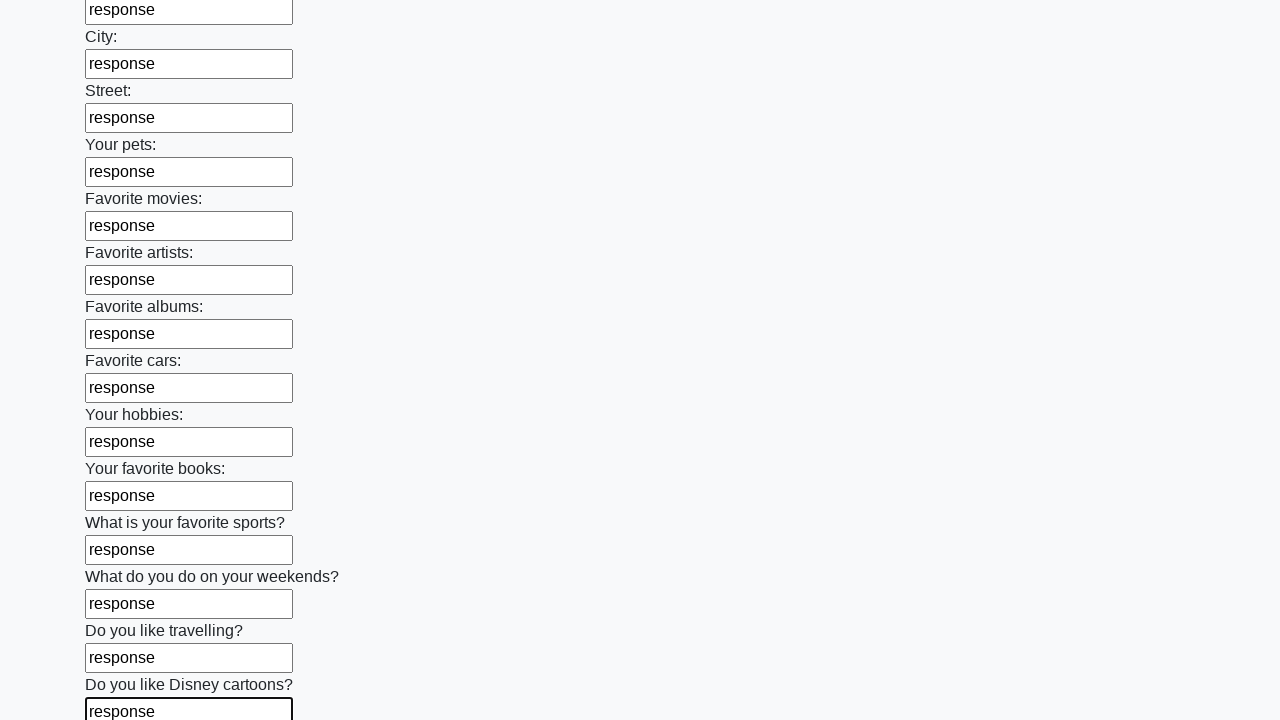

Filled input field with 'response' on input[type] >> nth=17
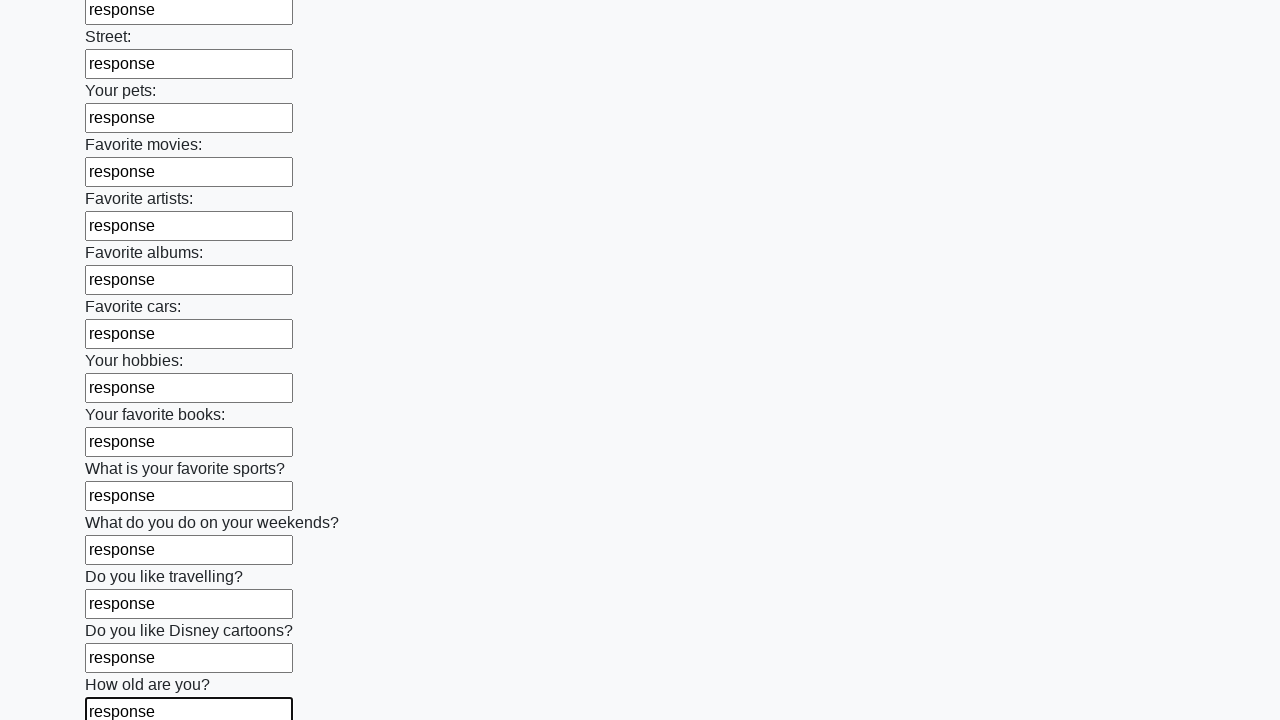

Filled input field with 'response' on input[type] >> nth=18
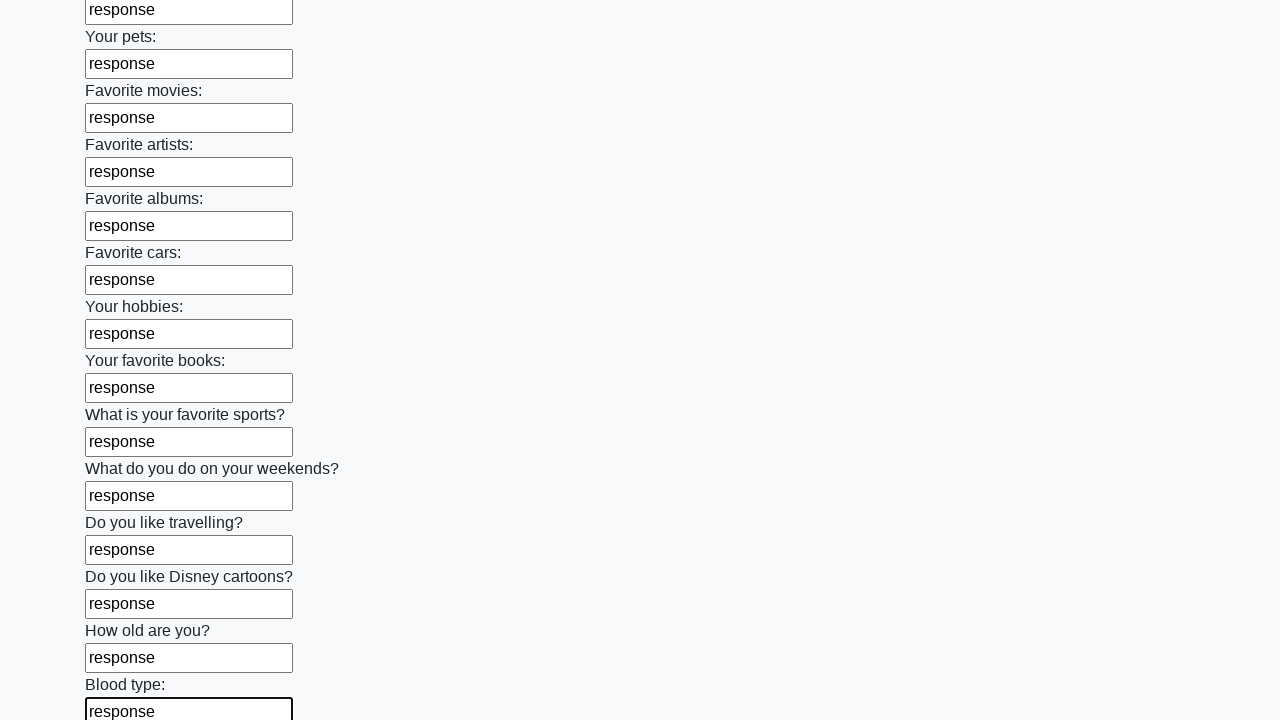

Filled input field with 'response' on input[type] >> nth=19
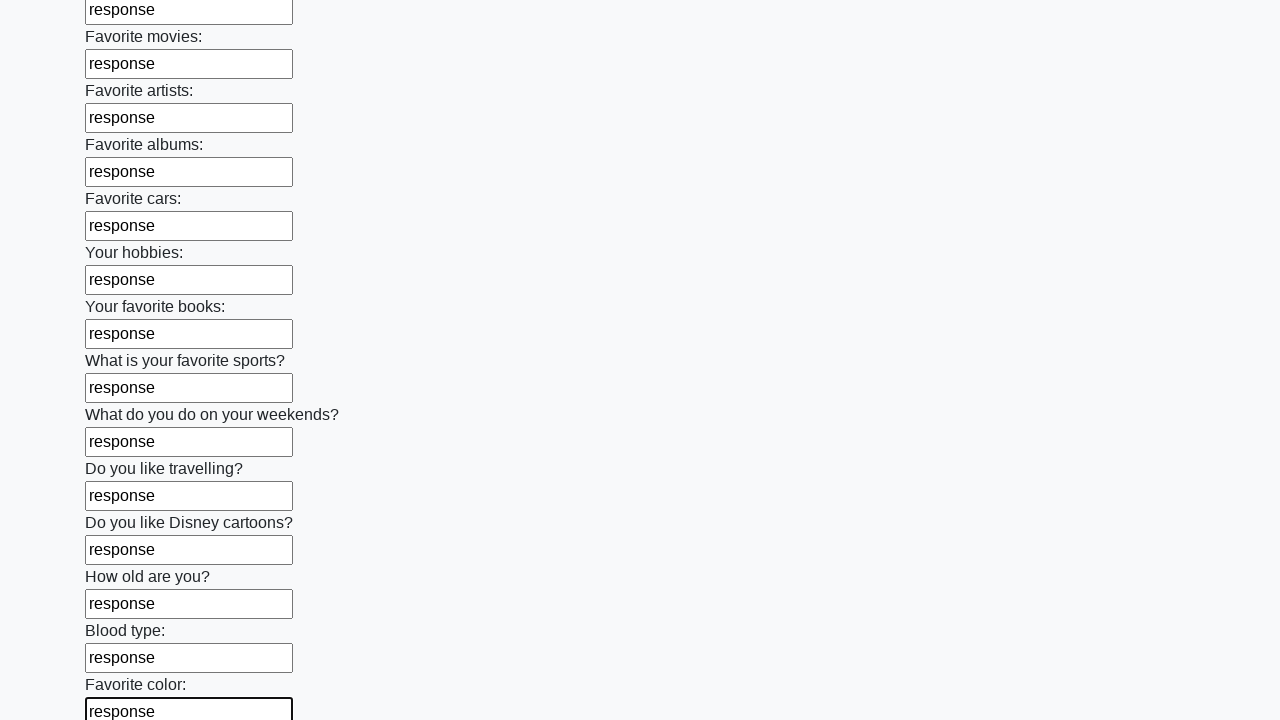

Filled input field with 'response' on input[type] >> nth=20
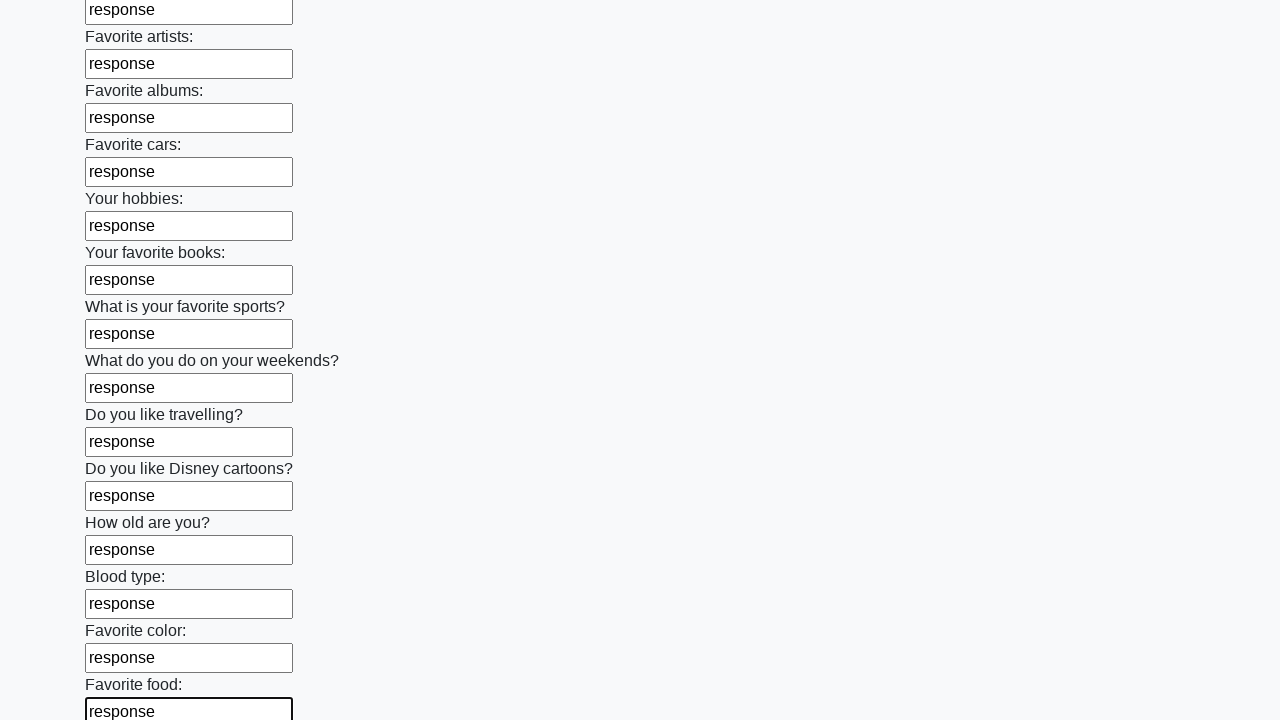

Filled input field with 'response' on input[type] >> nth=21
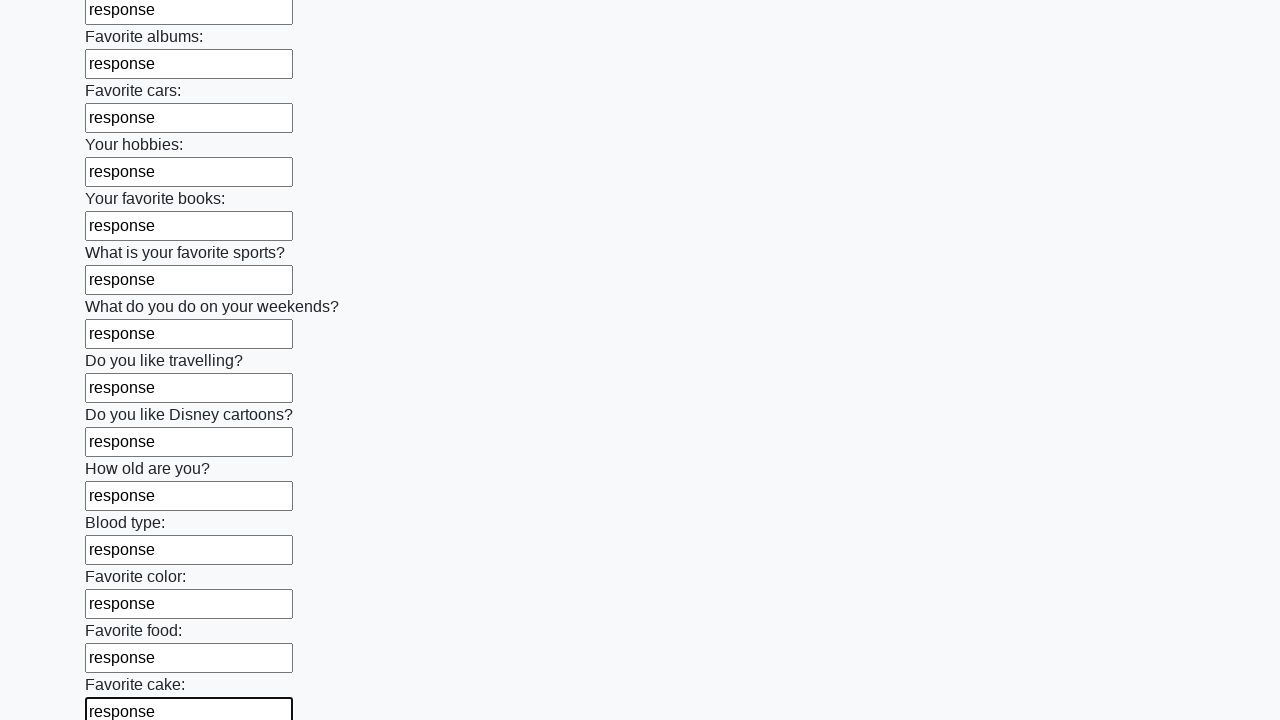

Filled input field with 'response' on input[type] >> nth=22
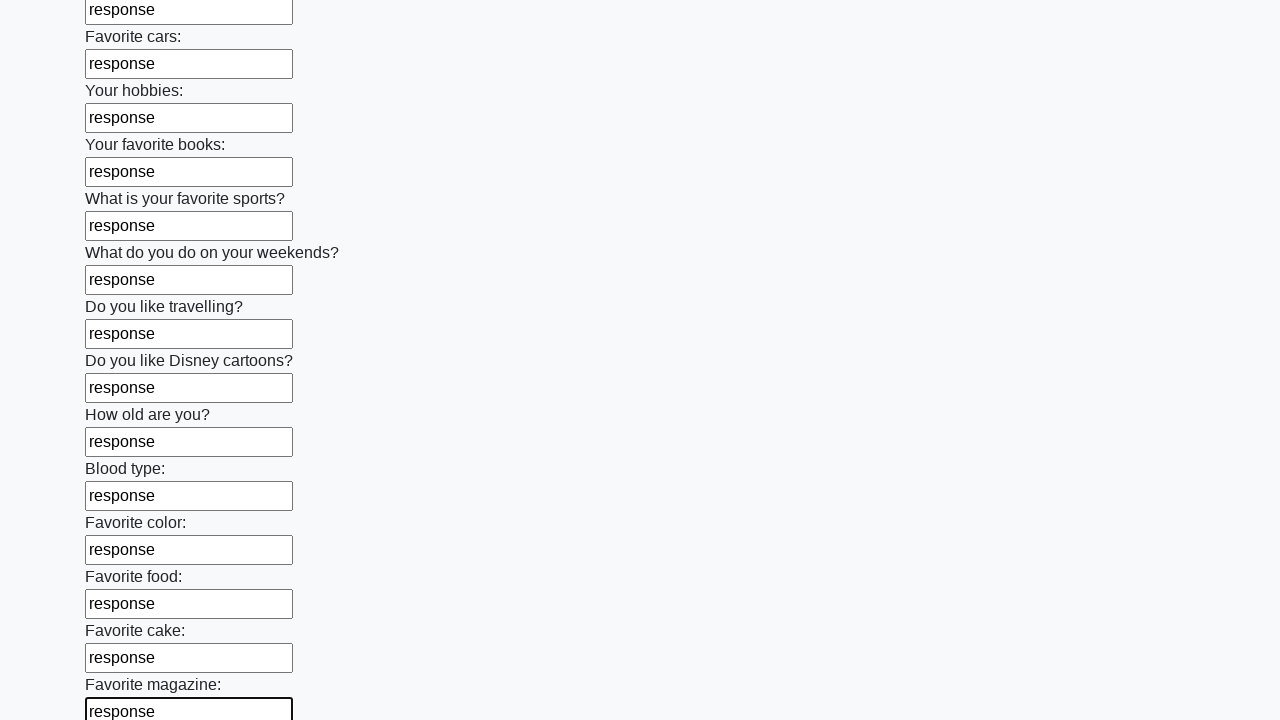

Filled input field with 'response' on input[type] >> nth=23
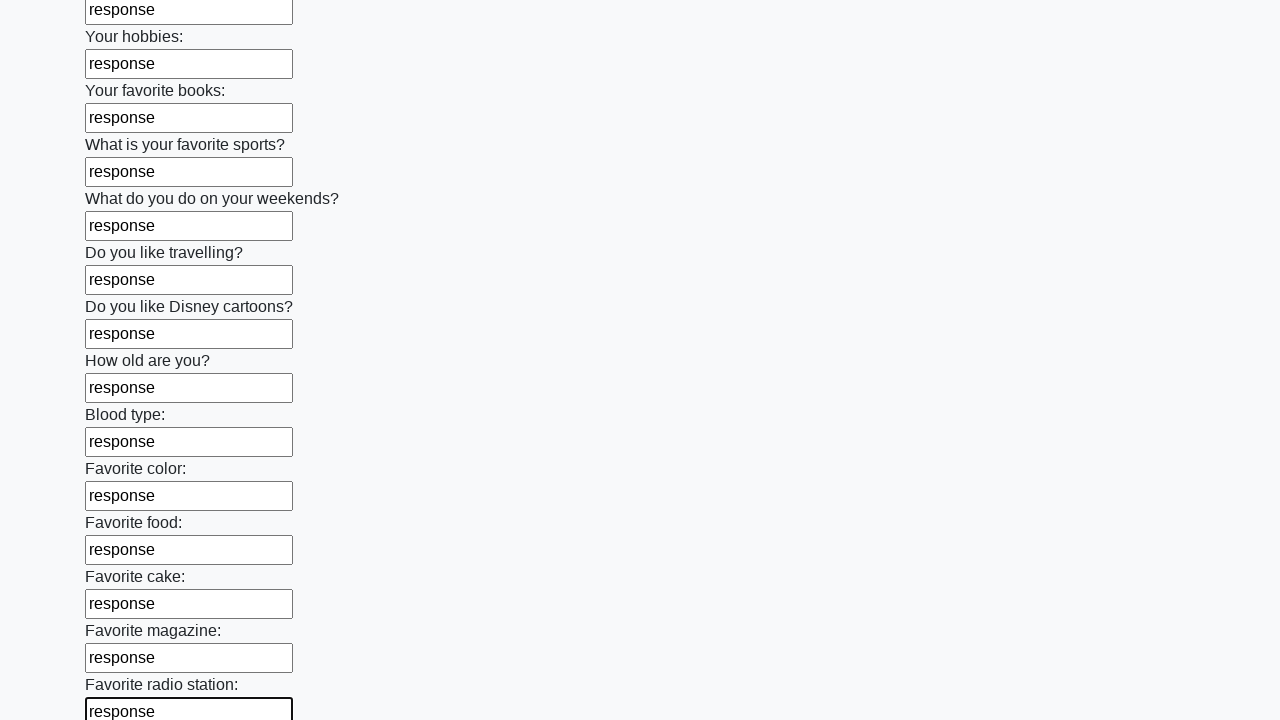

Filled input field with 'response' on input[type] >> nth=24
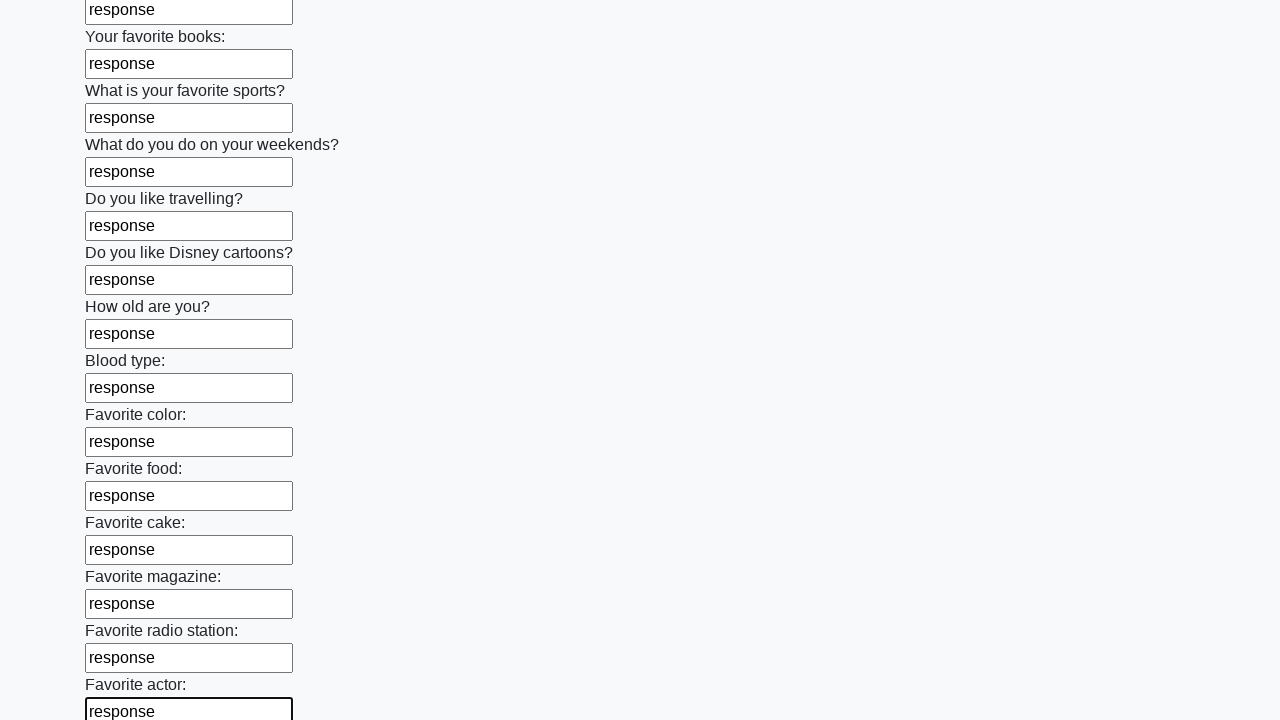

Filled input field with 'response' on input[type] >> nth=25
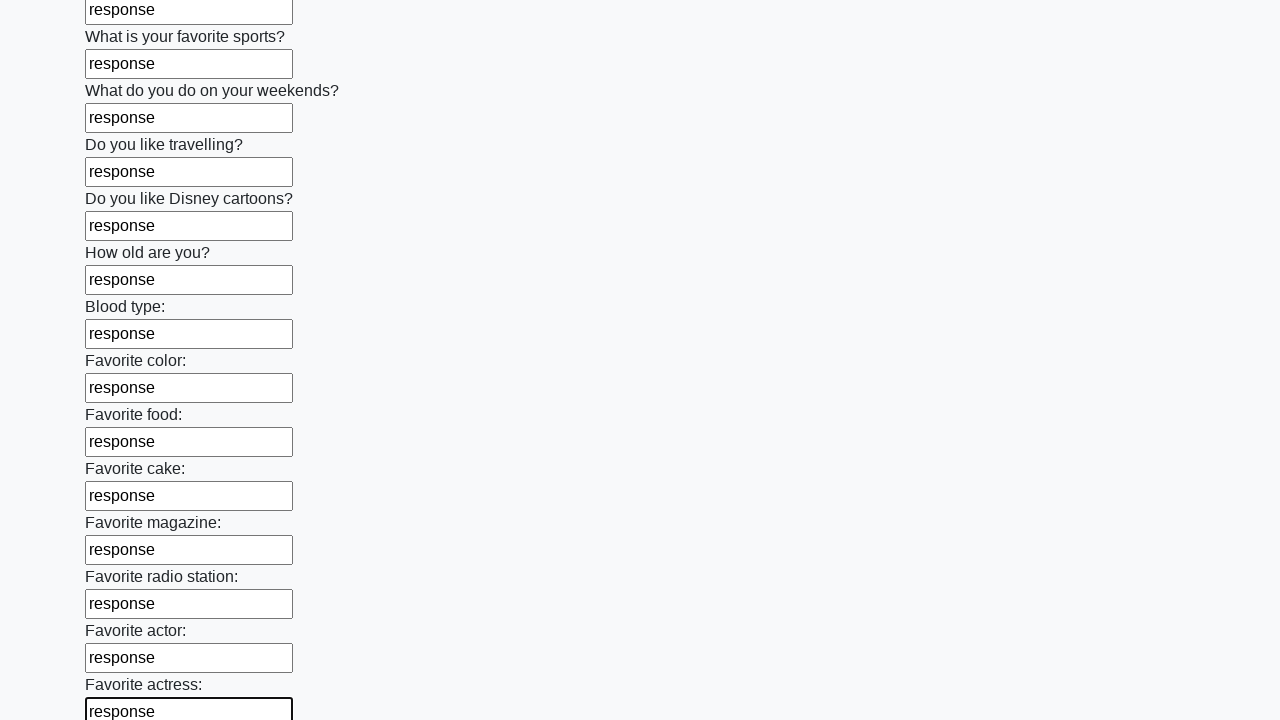

Filled input field with 'response' on input[type] >> nth=26
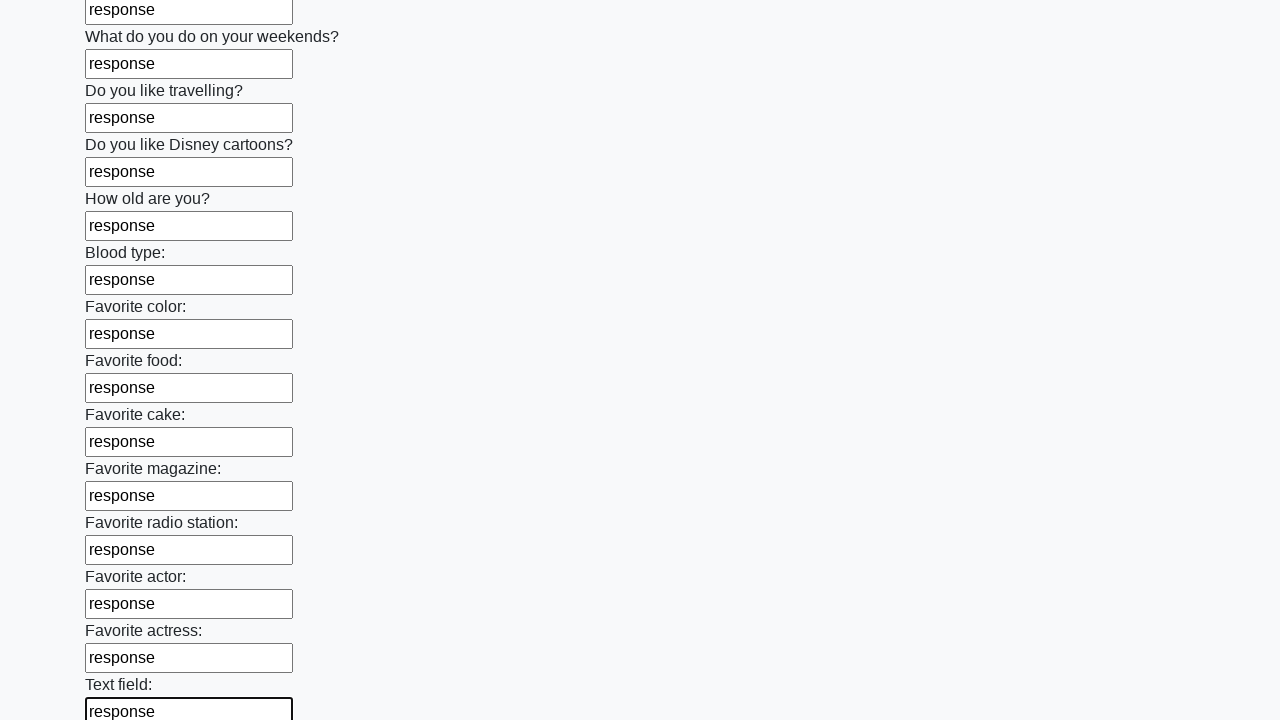

Filled input field with 'response' on input[type] >> nth=27
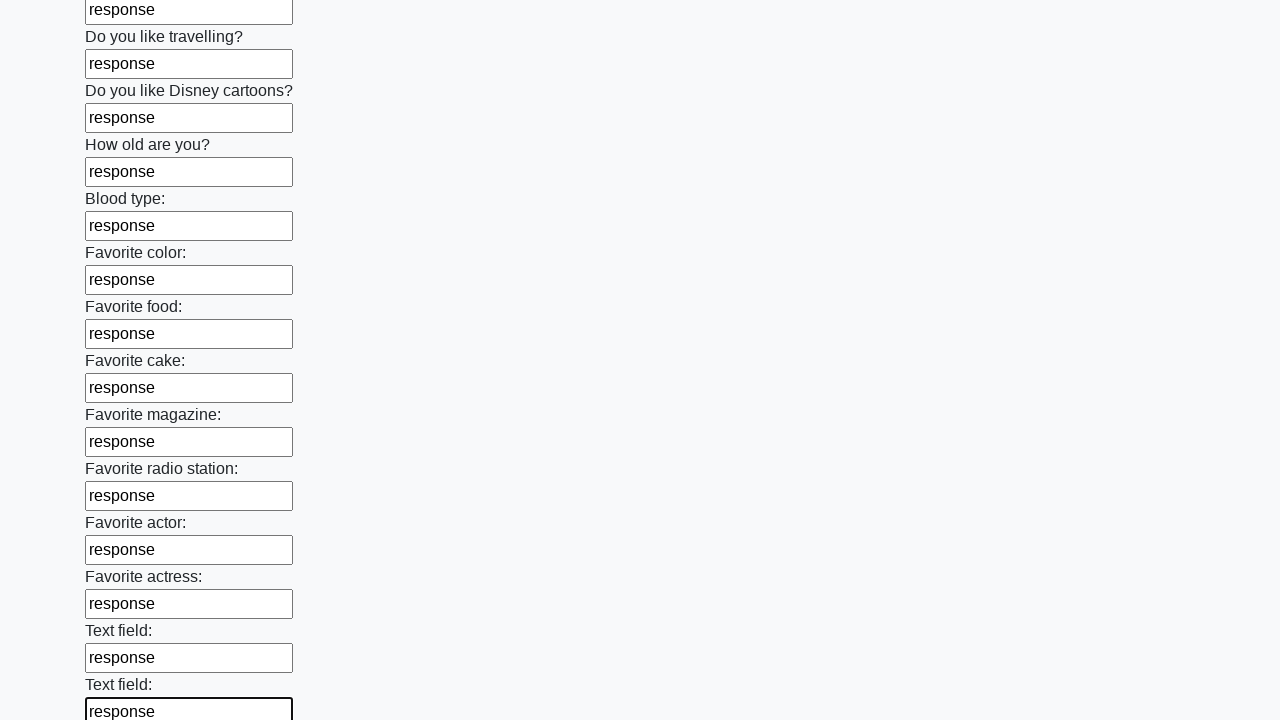

Filled input field with 'response' on input[type] >> nth=28
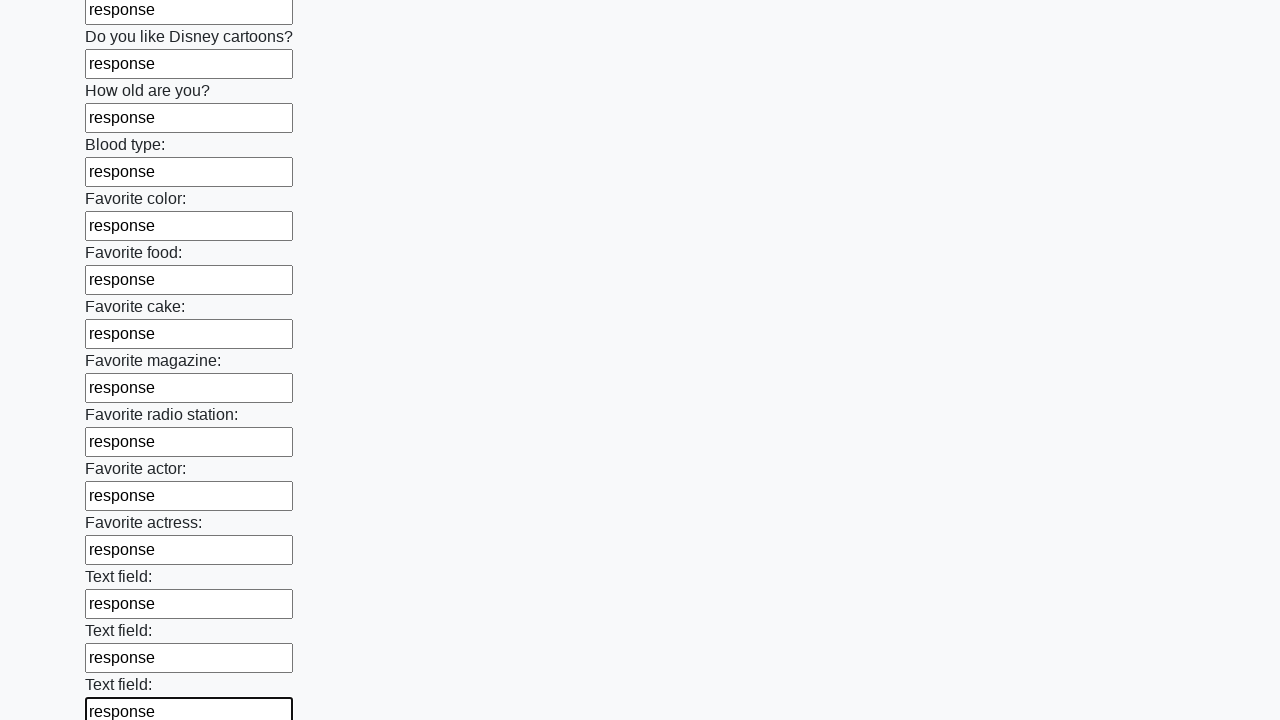

Filled input field with 'response' on input[type] >> nth=29
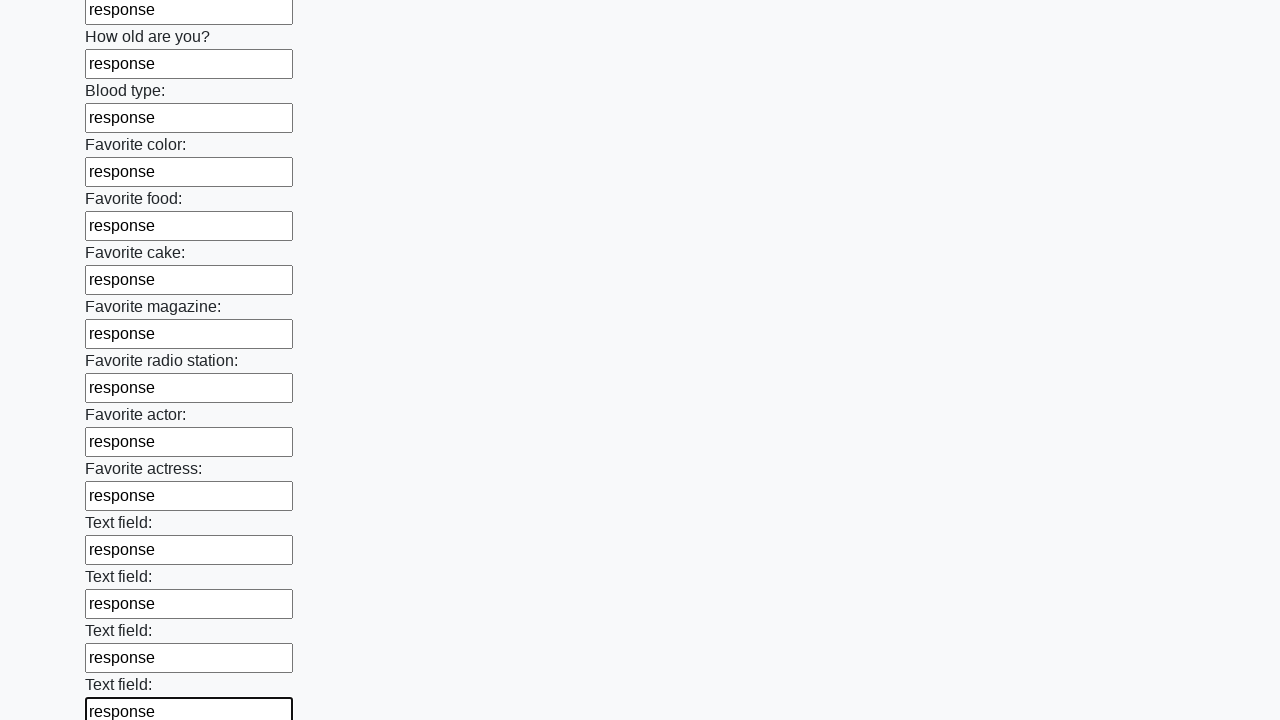

Filled input field with 'response' on input[type] >> nth=30
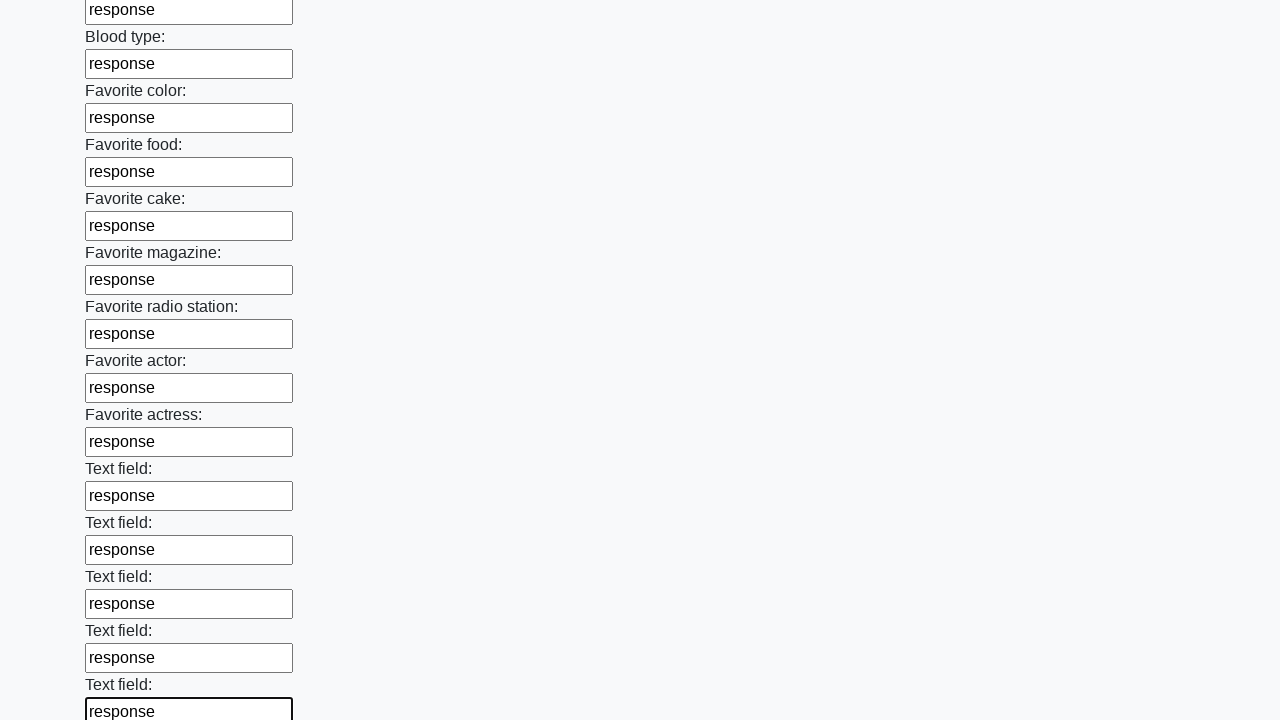

Filled input field with 'response' on input[type] >> nth=31
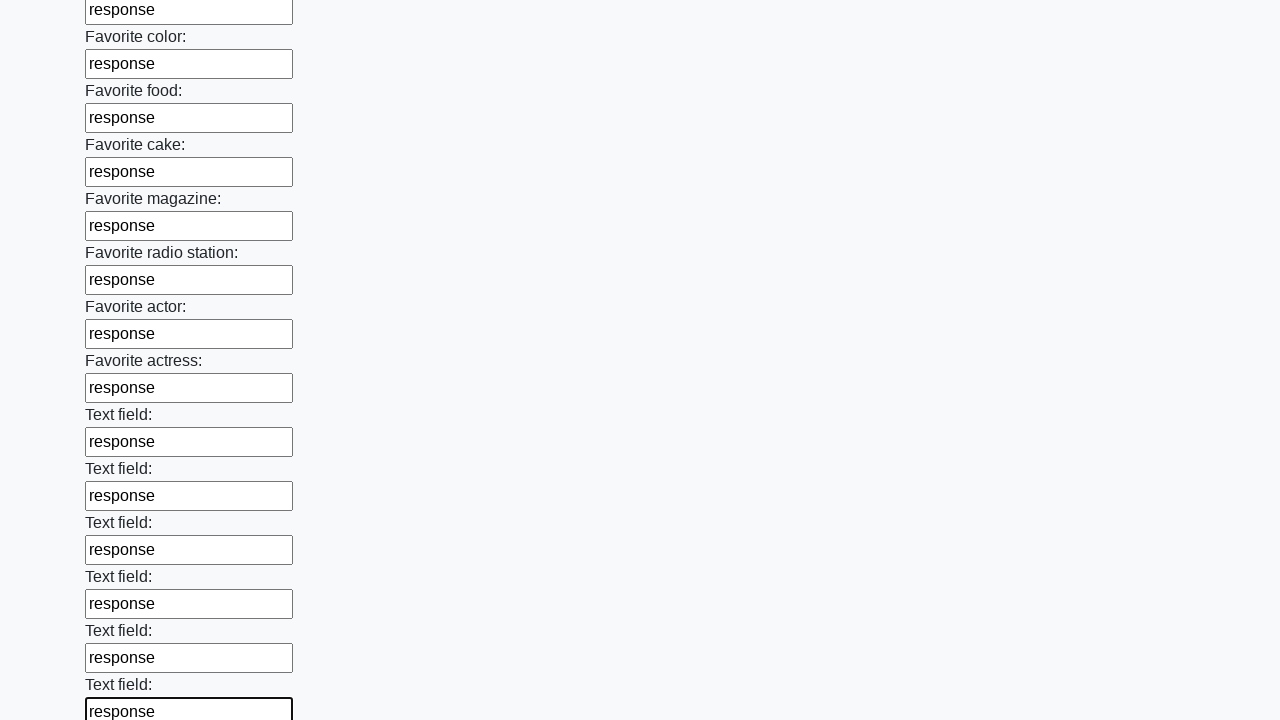

Filled input field with 'response' on input[type] >> nth=32
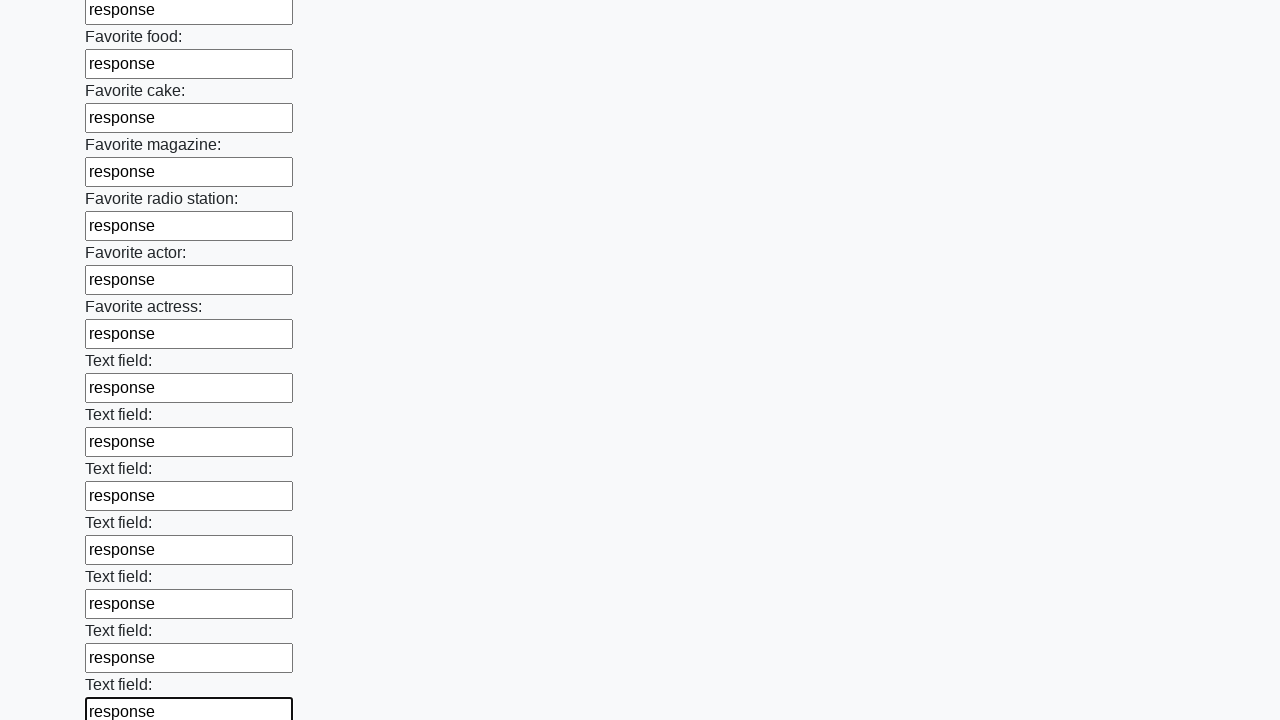

Filled input field with 'response' on input[type] >> nth=33
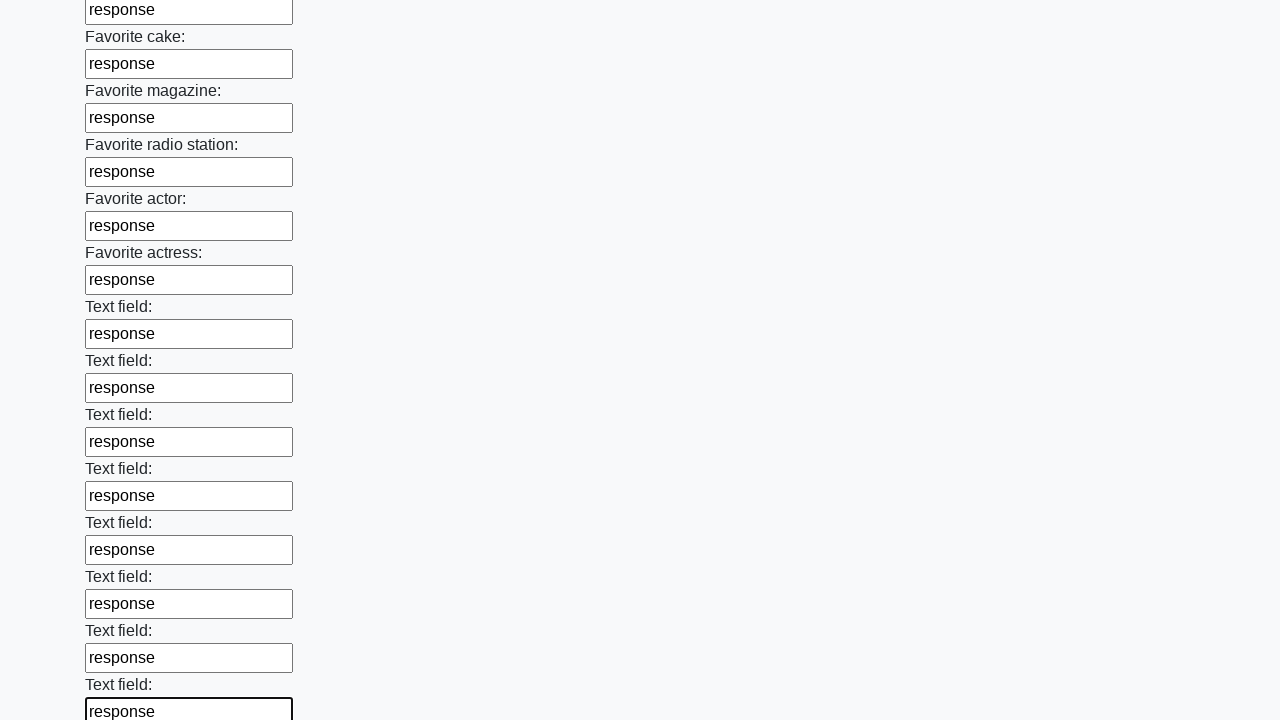

Filled input field with 'response' on input[type] >> nth=34
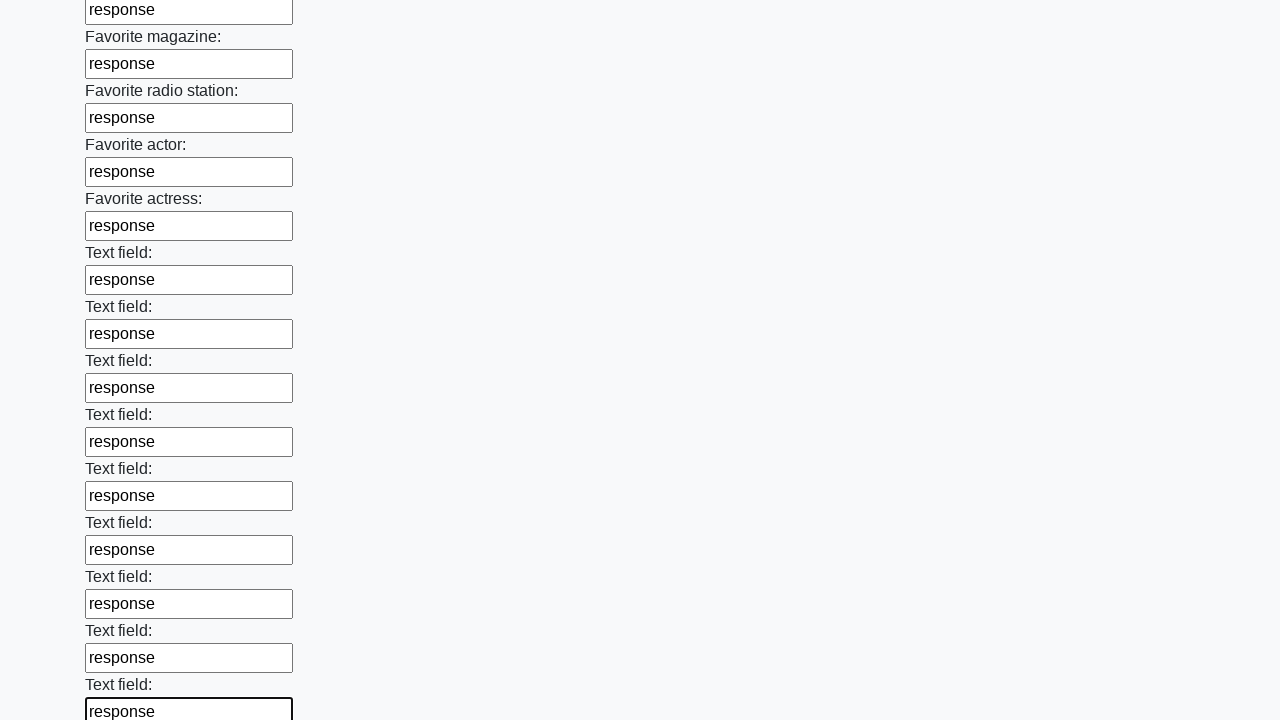

Filled input field with 'response' on input[type] >> nth=35
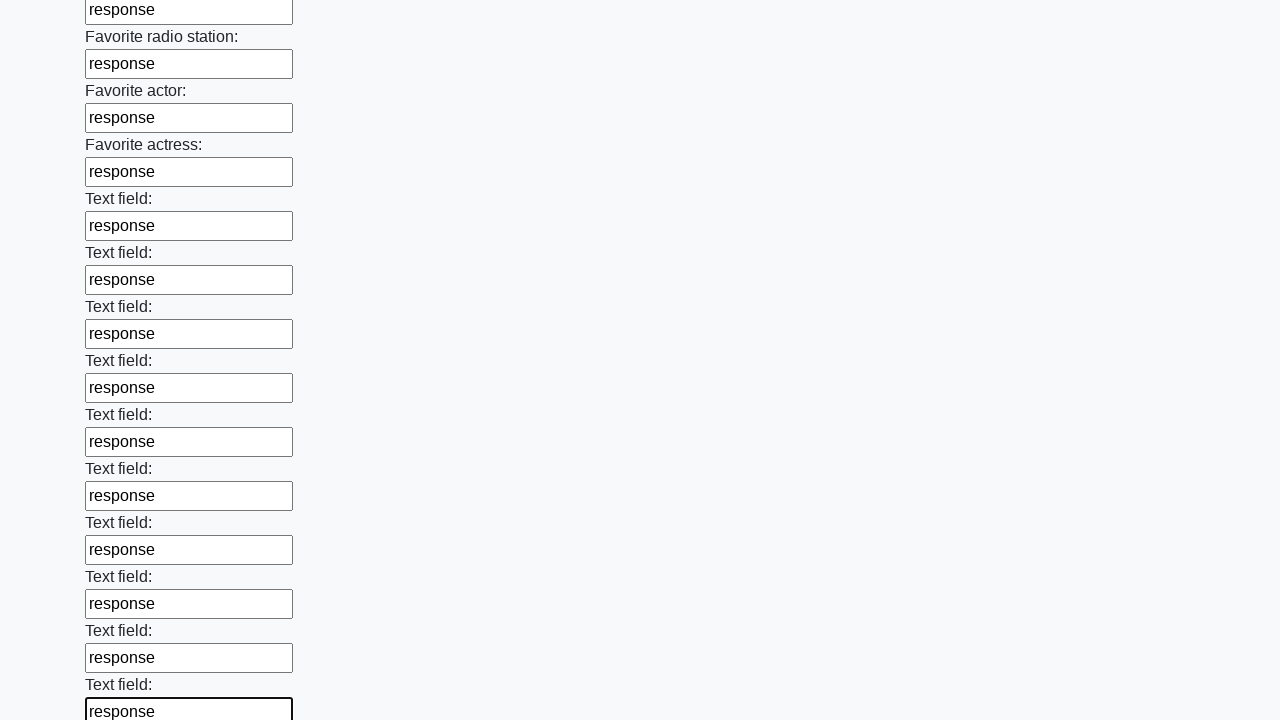

Filled input field with 'response' on input[type] >> nth=36
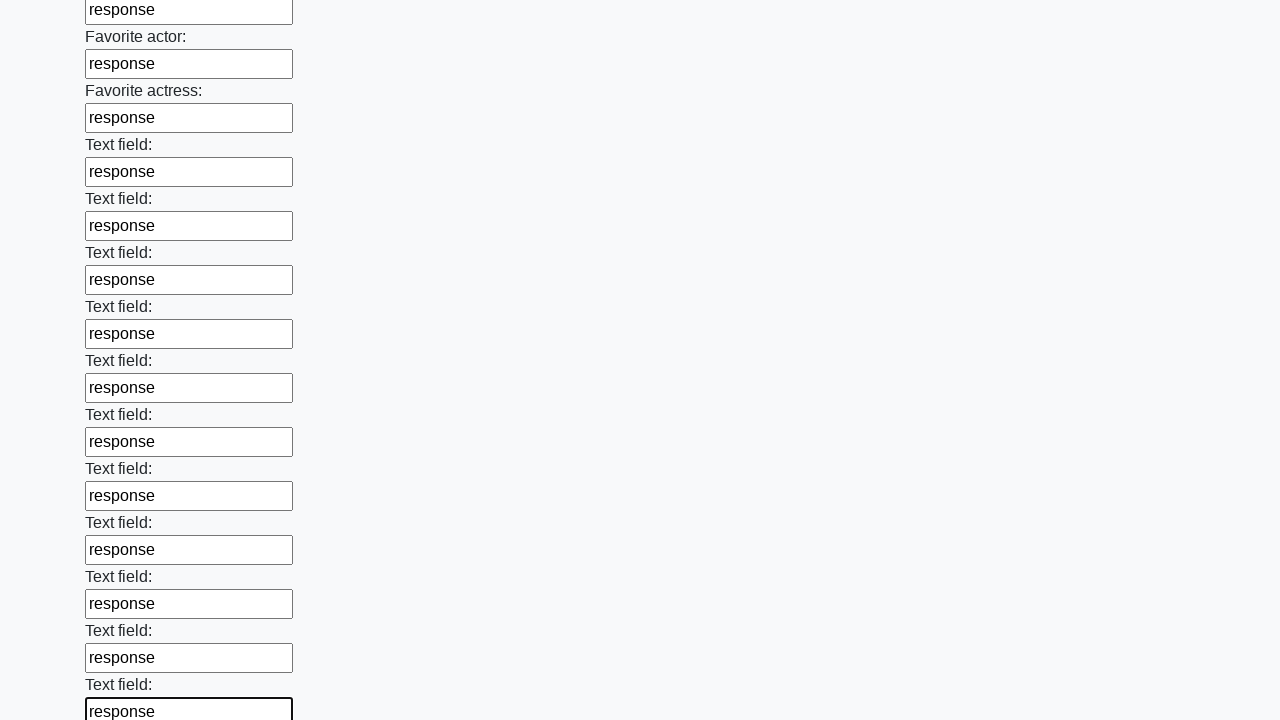

Filled input field with 'response' on input[type] >> nth=37
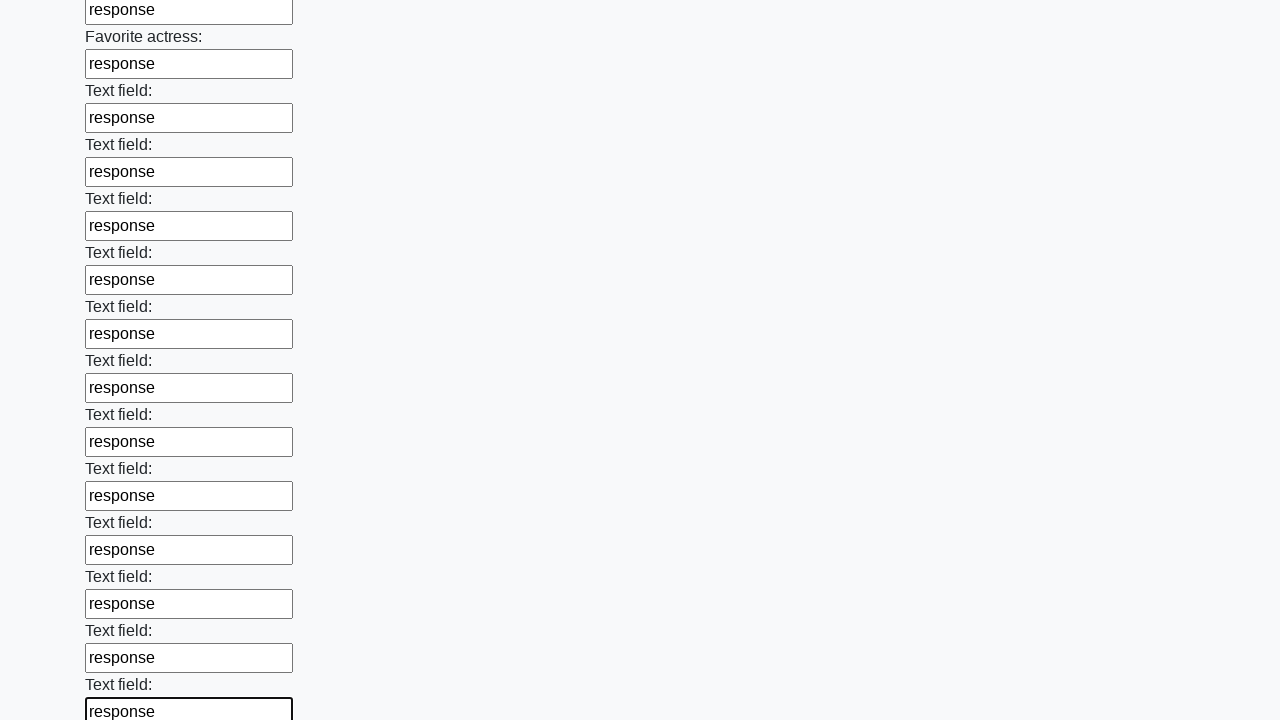

Filled input field with 'response' on input[type] >> nth=38
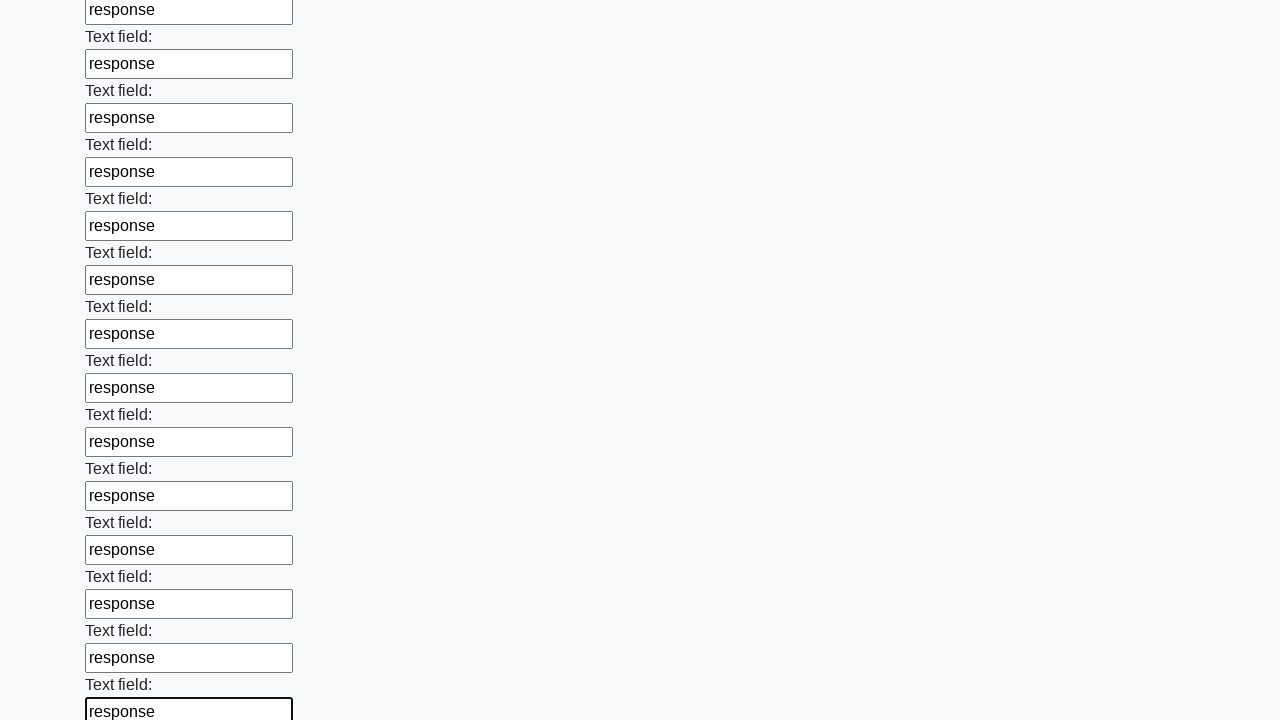

Filled input field with 'response' on input[type] >> nth=39
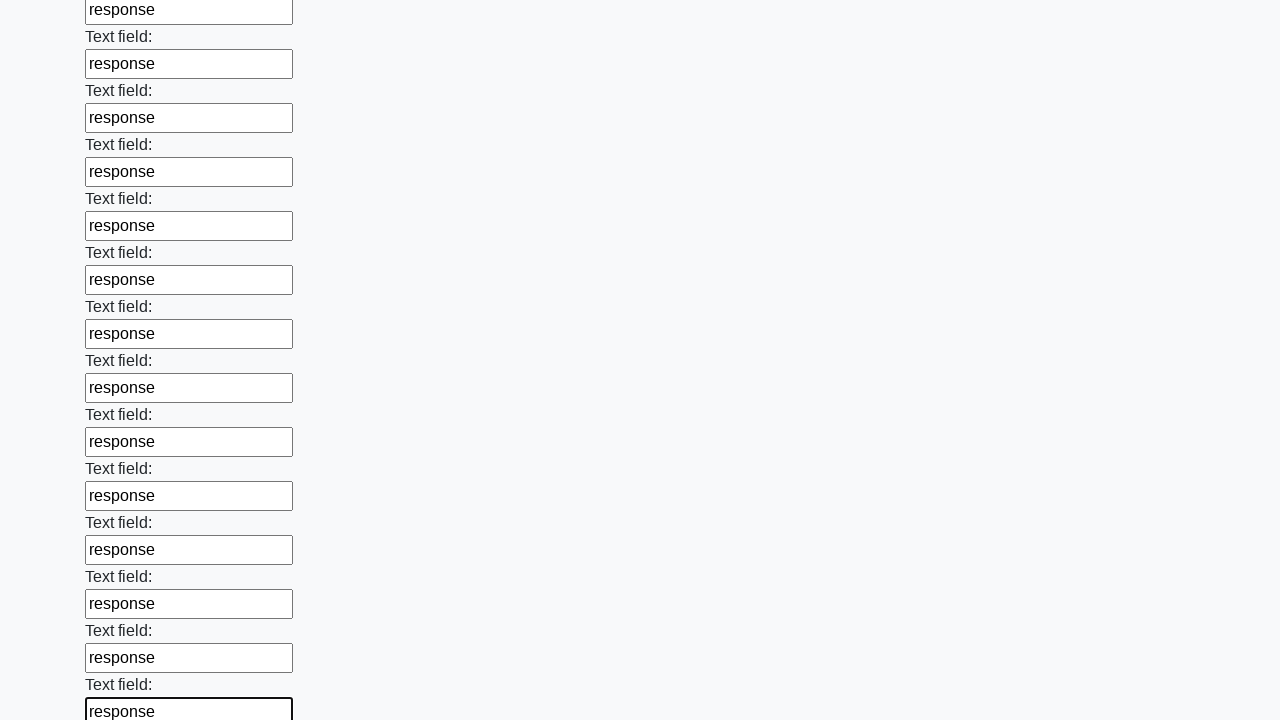

Filled input field with 'response' on input[type] >> nth=40
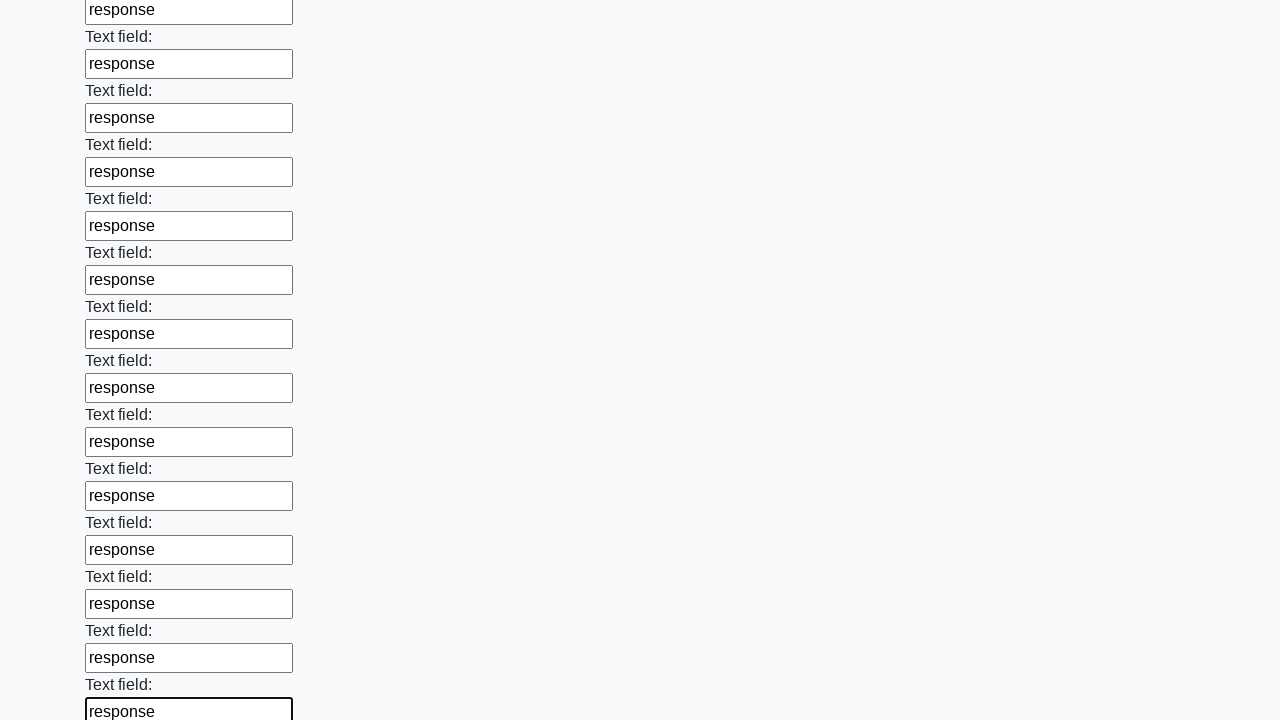

Filled input field with 'response' on input[type] >> nth=41
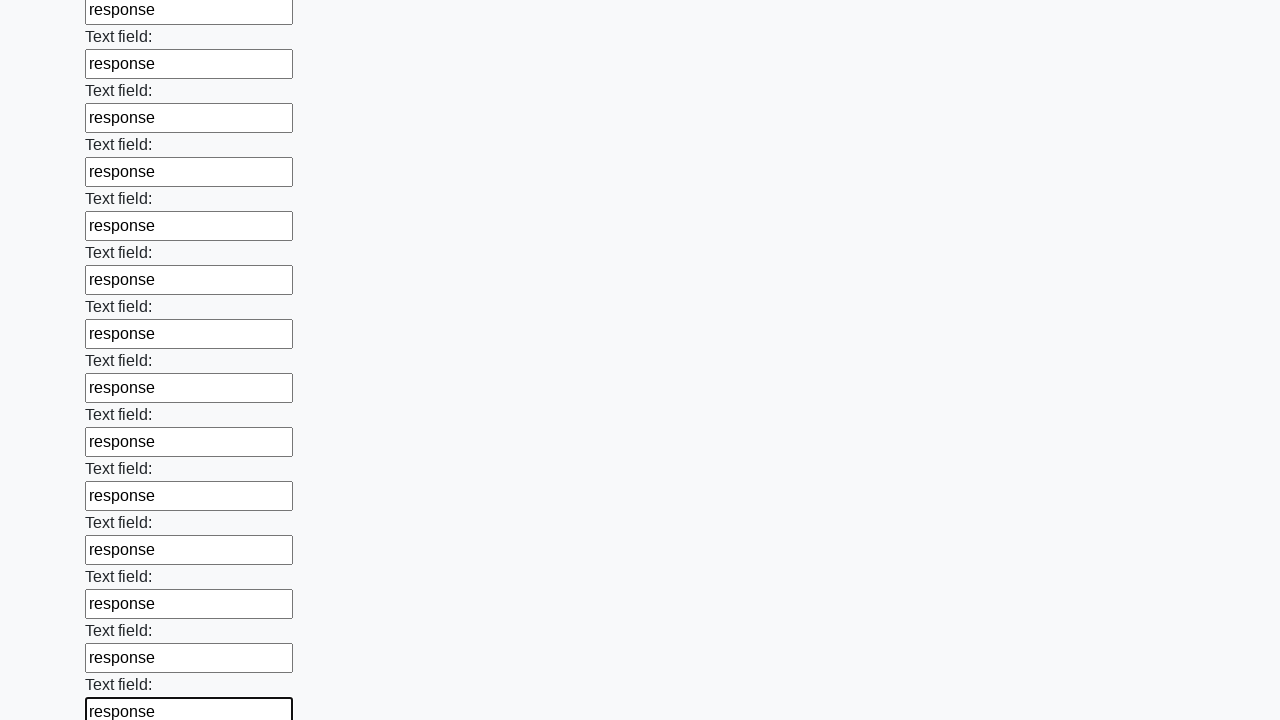

Filled input field with 'response' on input[type] >> nth=42
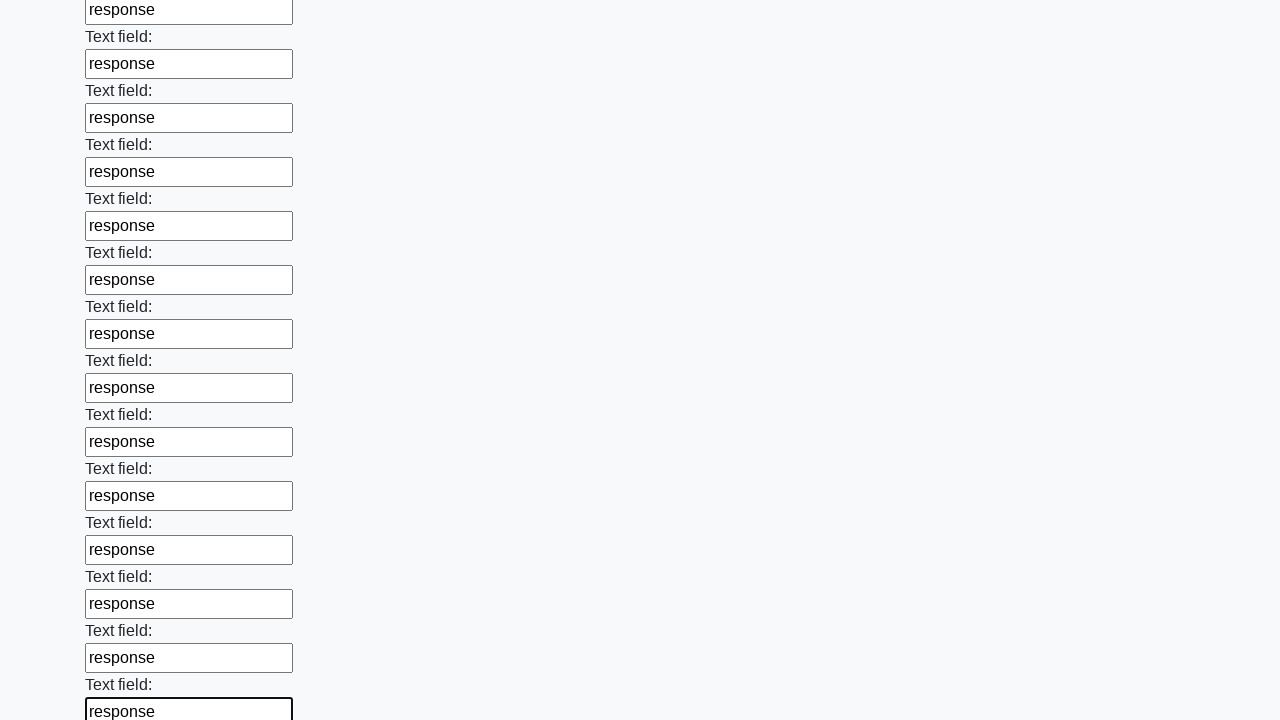

Filled input field with 'response' on input[type] >> nth=43
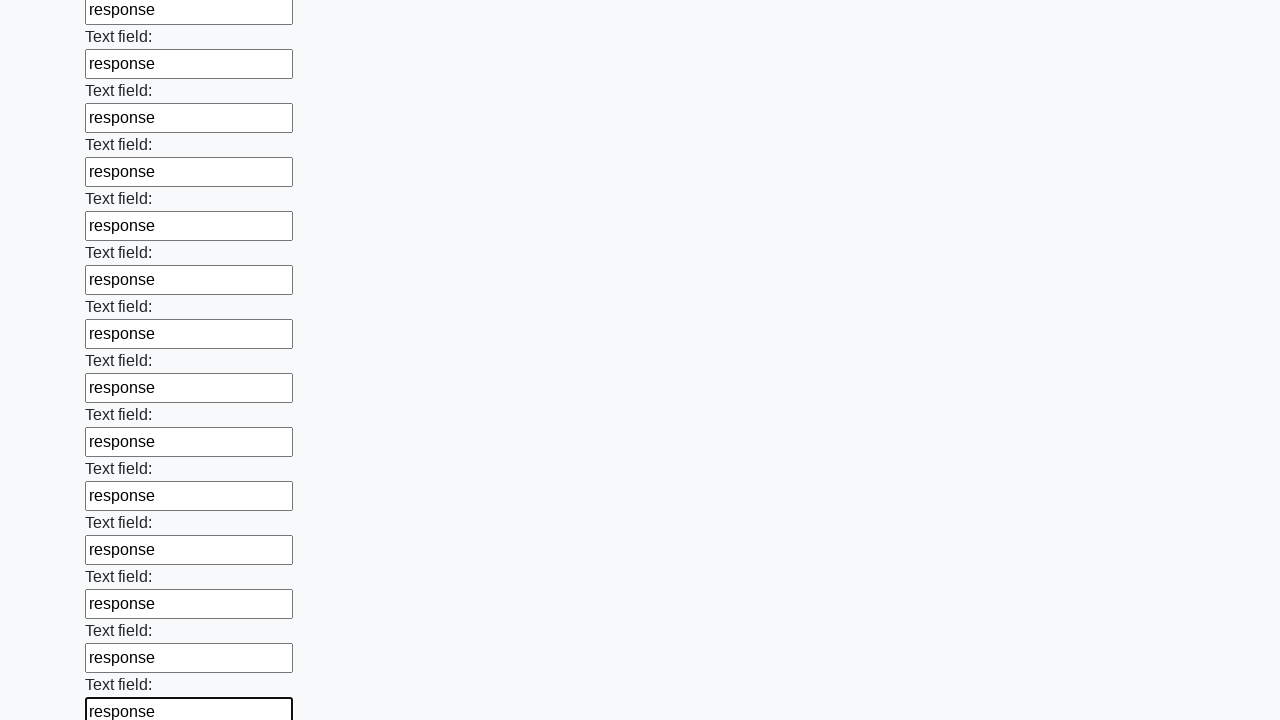

Filled input field with 'response' on input[type] >> nth=44
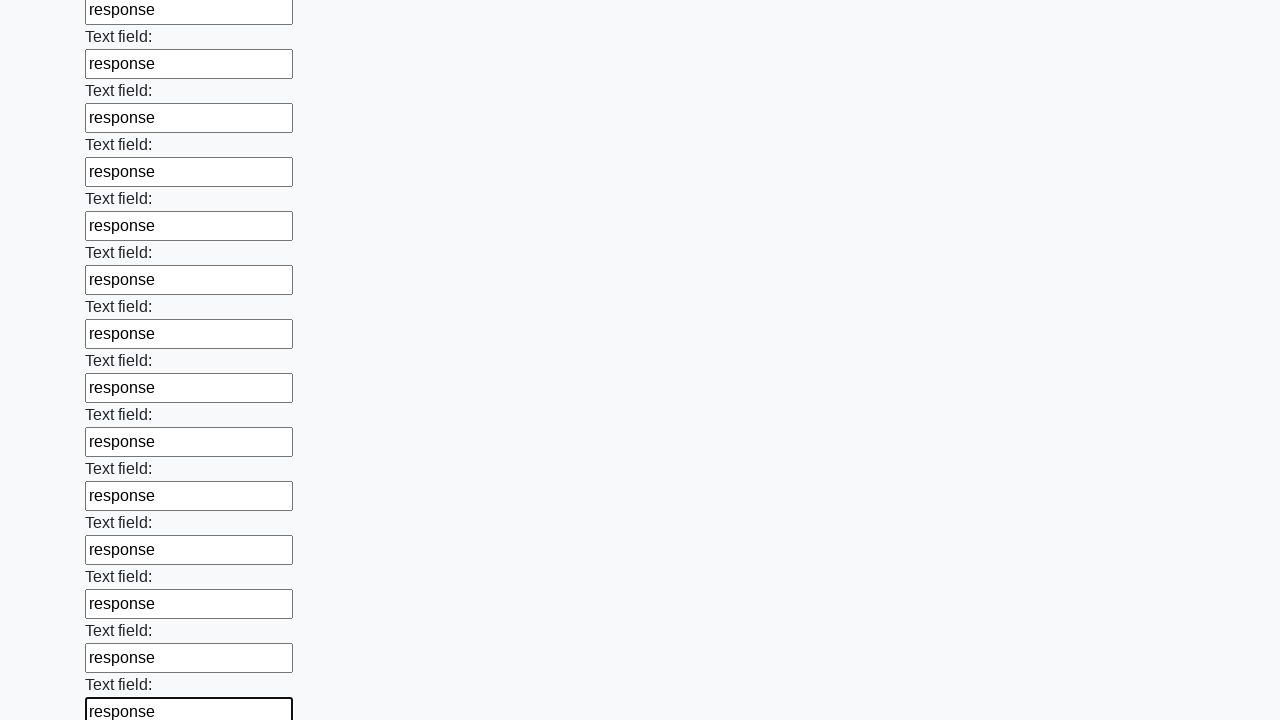

Filled input field with 'response' on input[type] >> nth=45
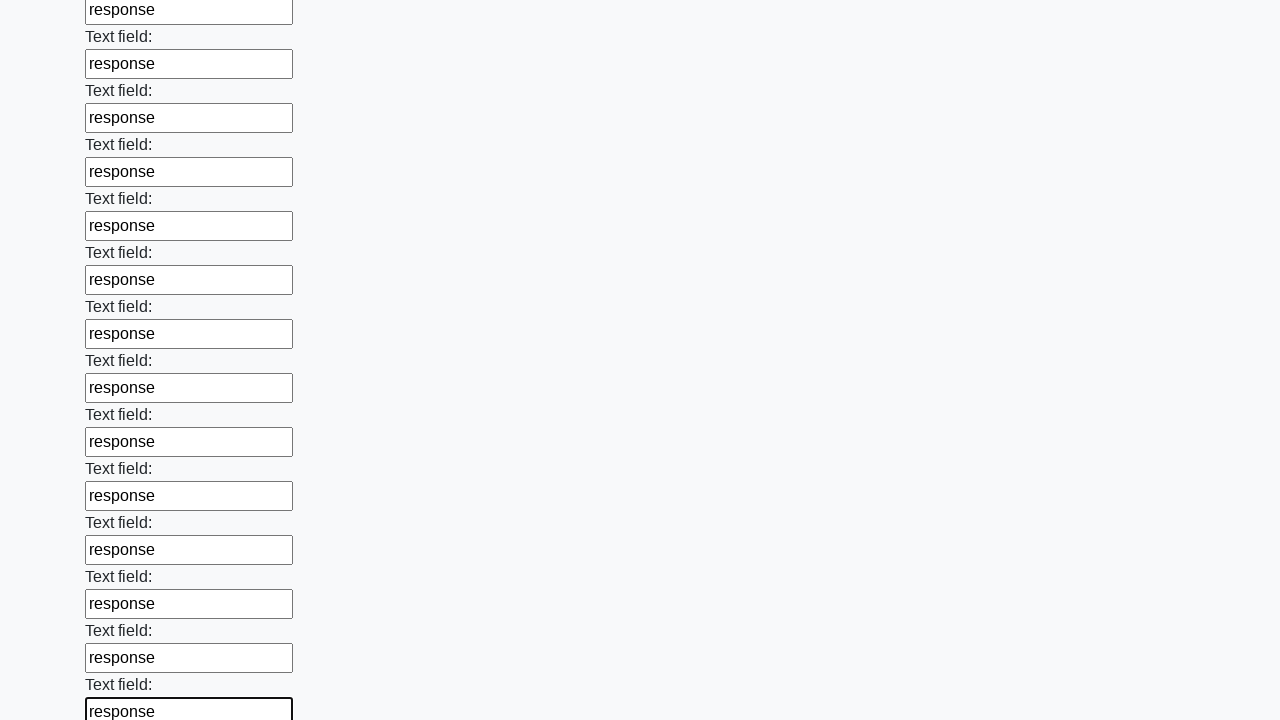

Filled input field with 'response' on input[type] >> nth=46
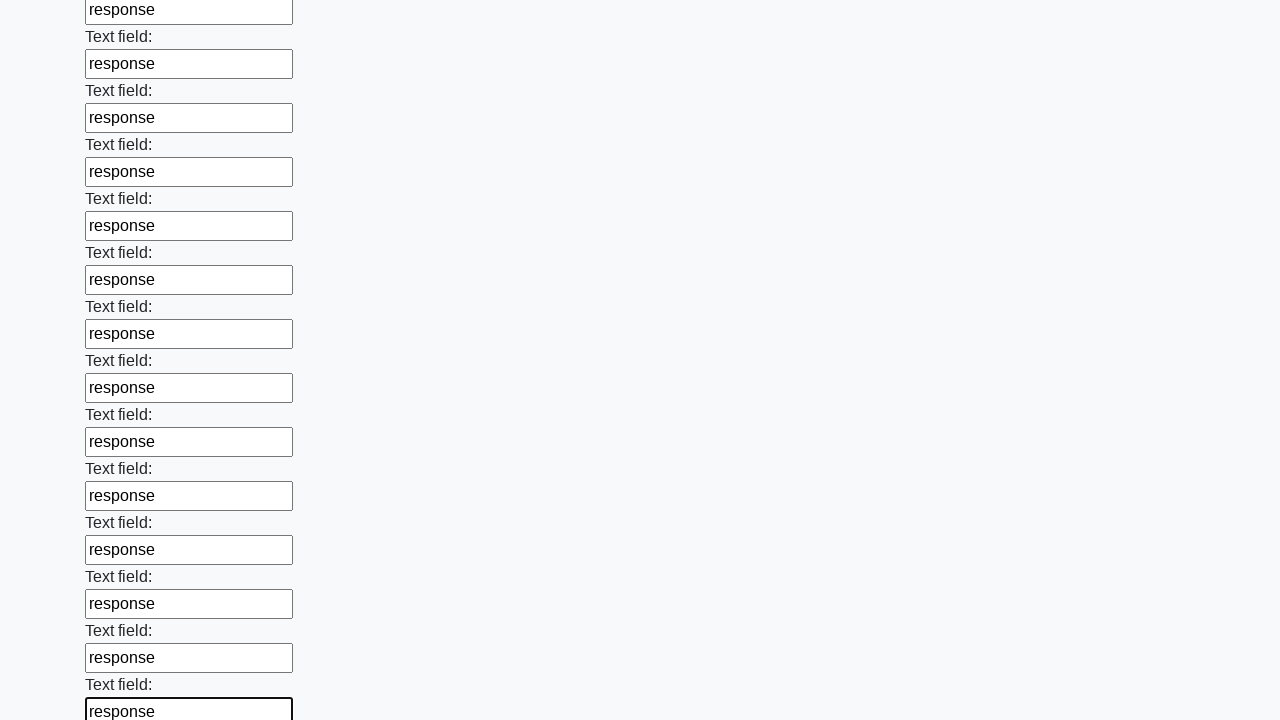

Filled input field with 'response' on input[type] >> nth=47
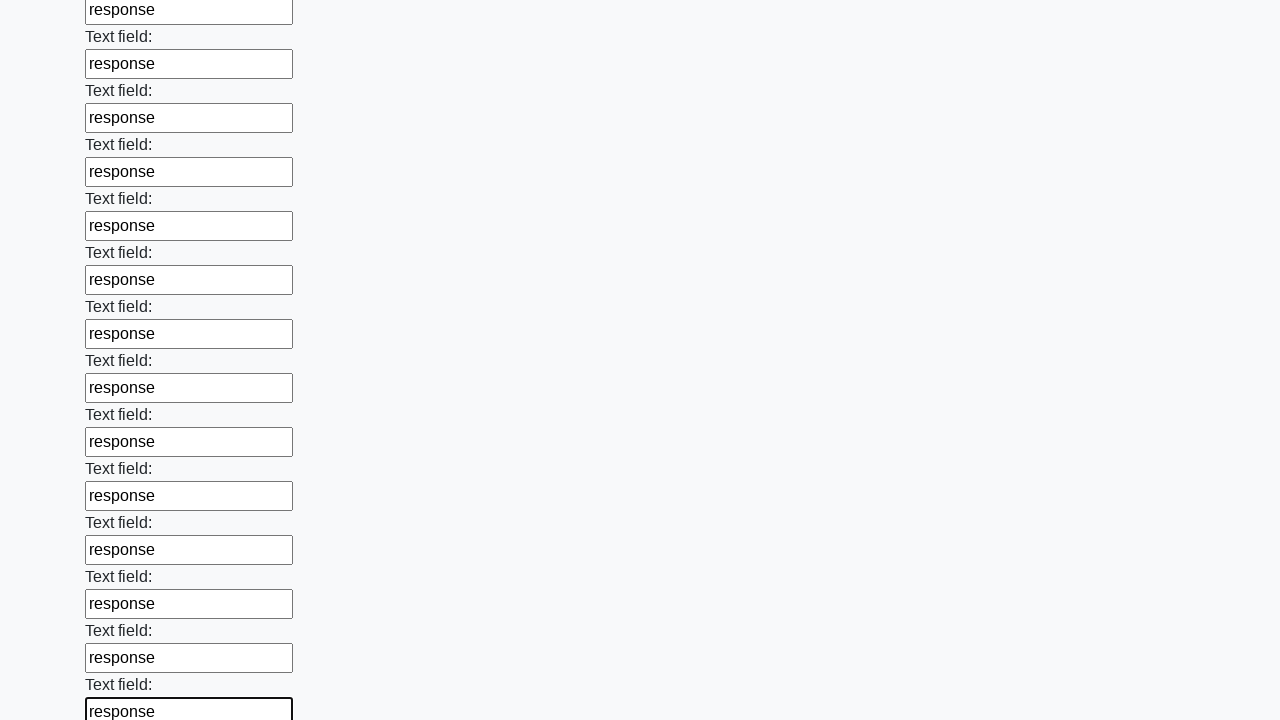

Filled input field with 'response' on input[type] >> nth=48
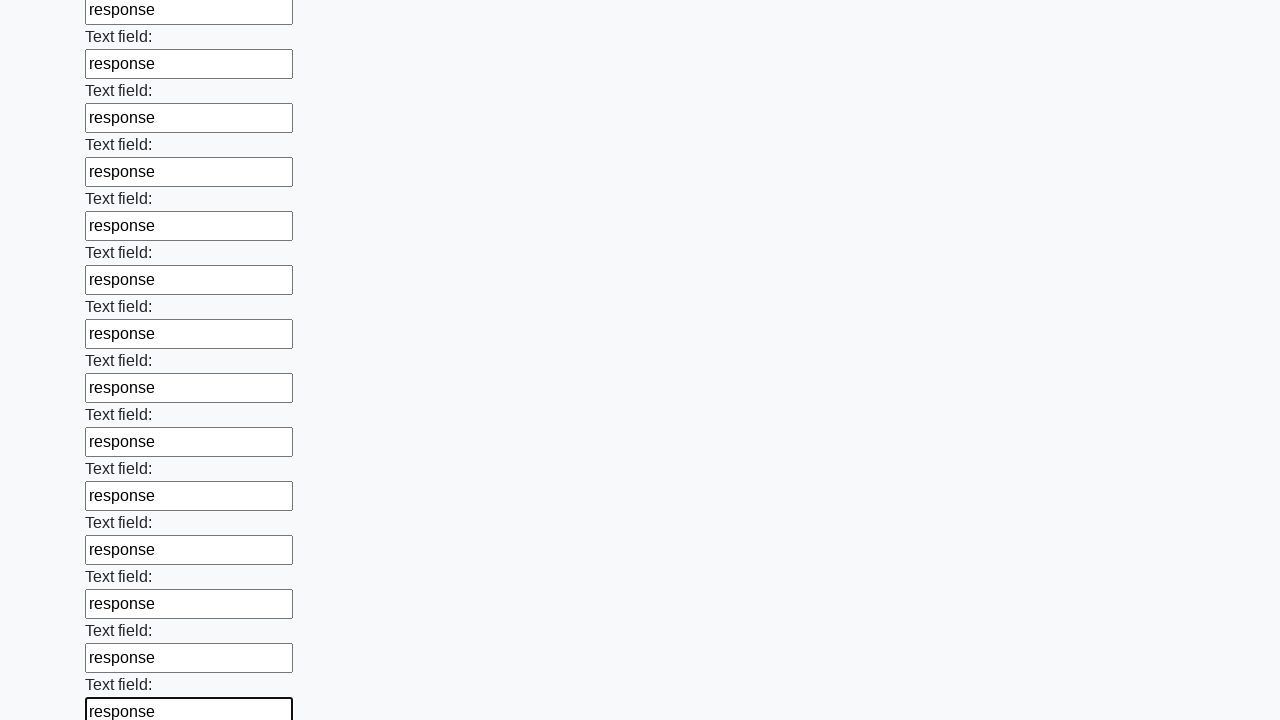

Filled input field with 'response' on input[type] >> nth=49
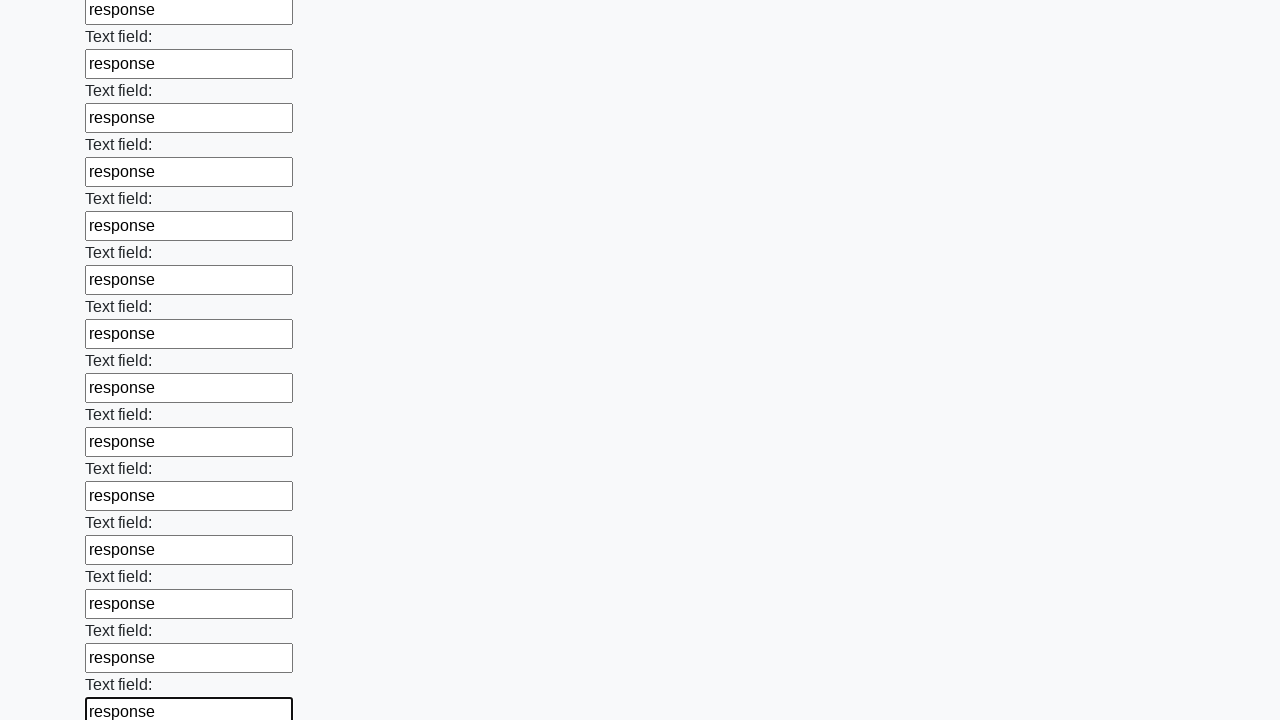

Filled input field with 'response' on input[type] >> nth=50
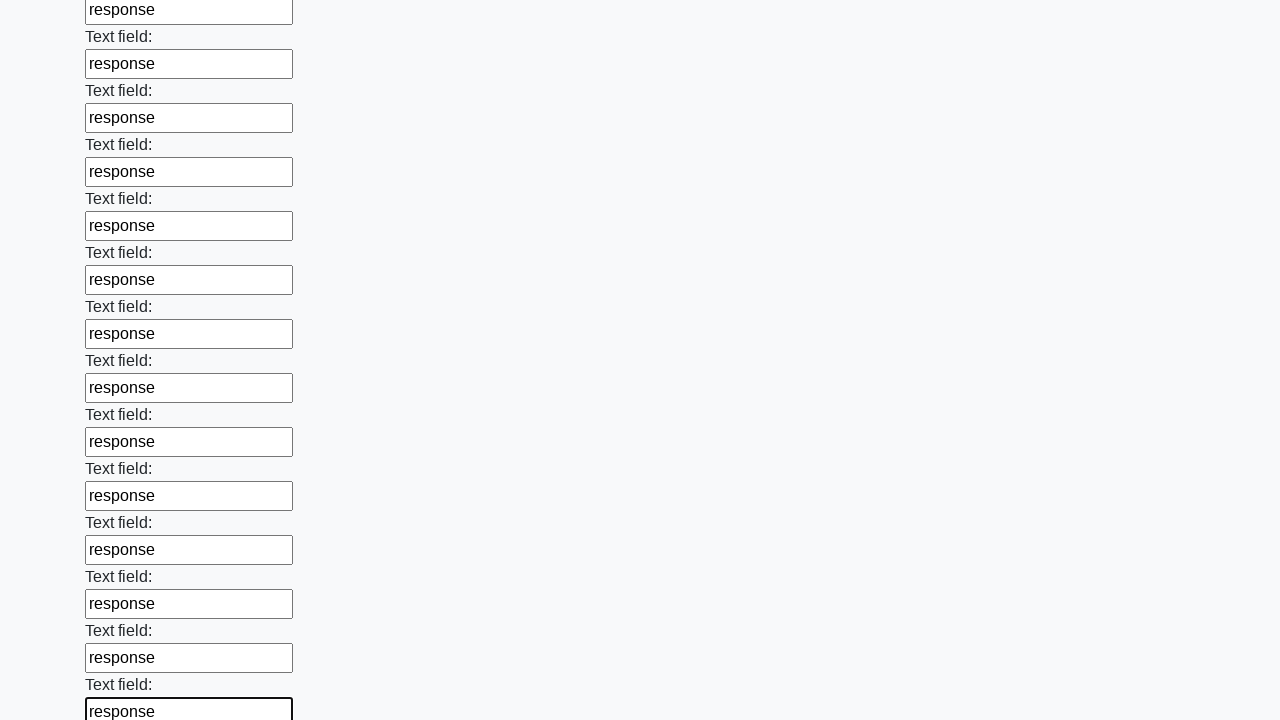

Filled input field with 'response' on input[type] >> nth=51
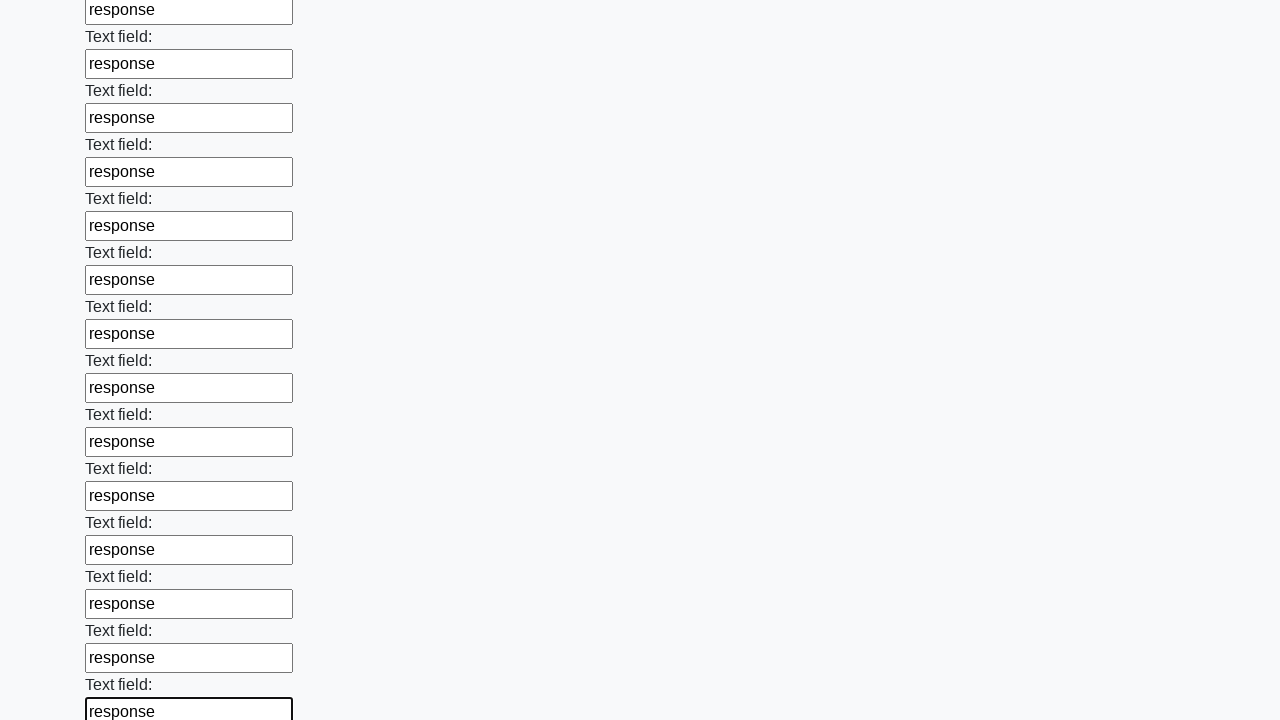

Filled input field with 'response' on input[type] >> nth=52
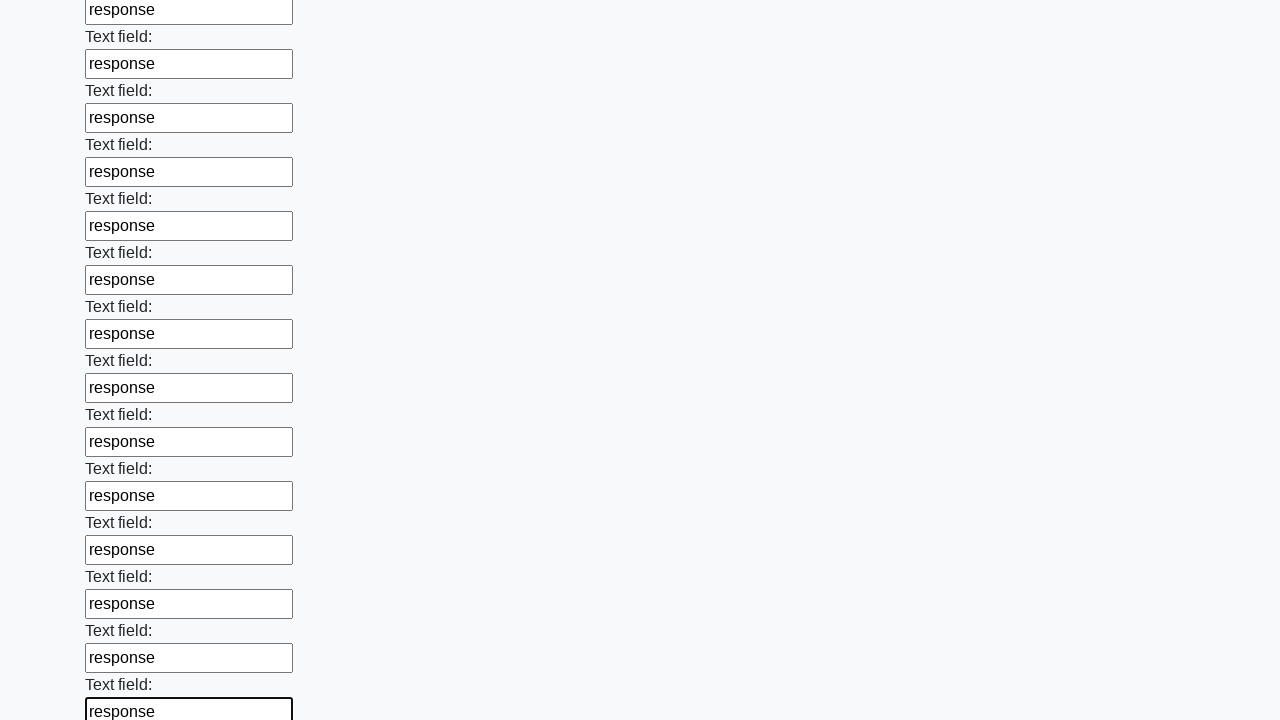

Filled input field with 'response' on input[type] >> nth=53
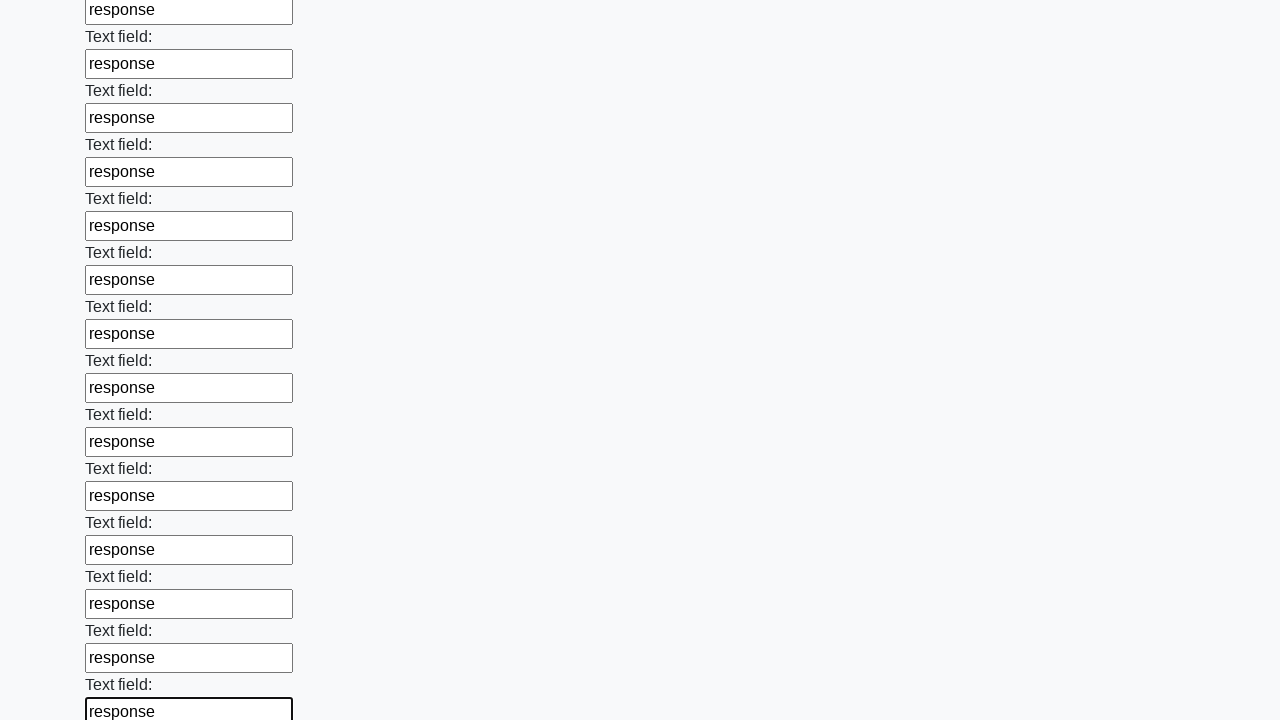

Filled input field with 'response' on input[type] >> nth=54
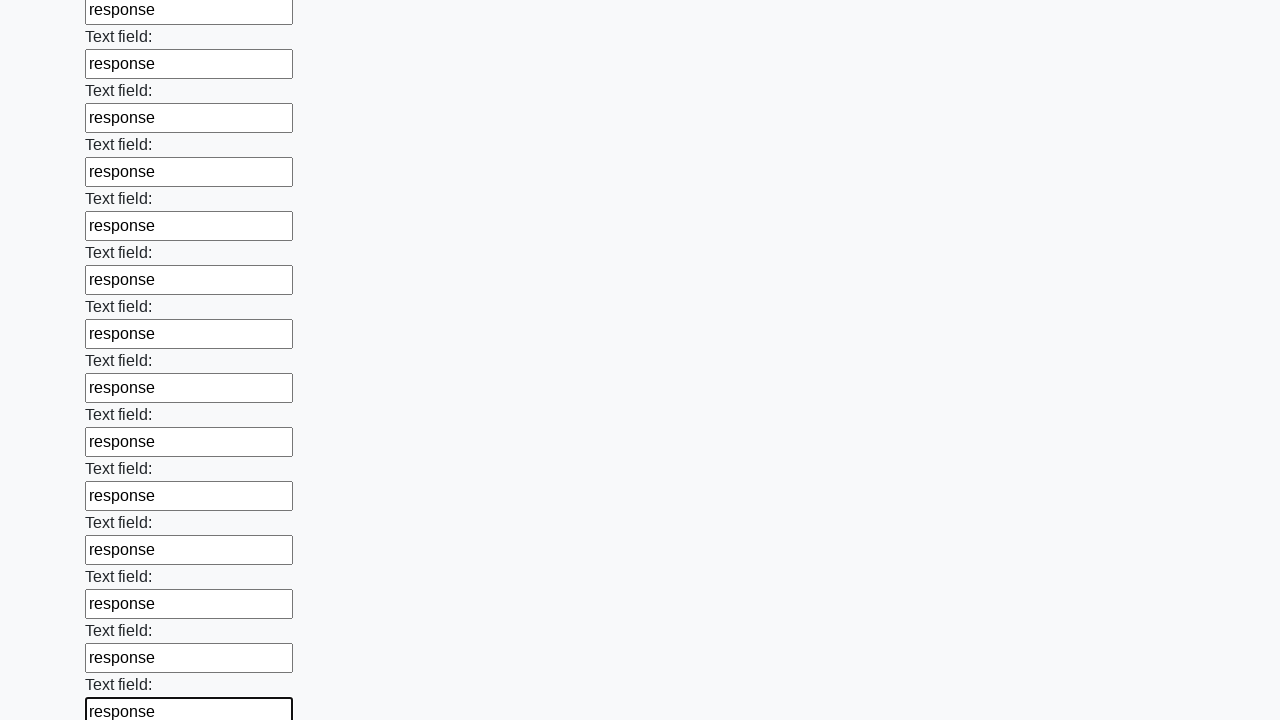

Filled input field with 'response' on input[type] >> nth=55
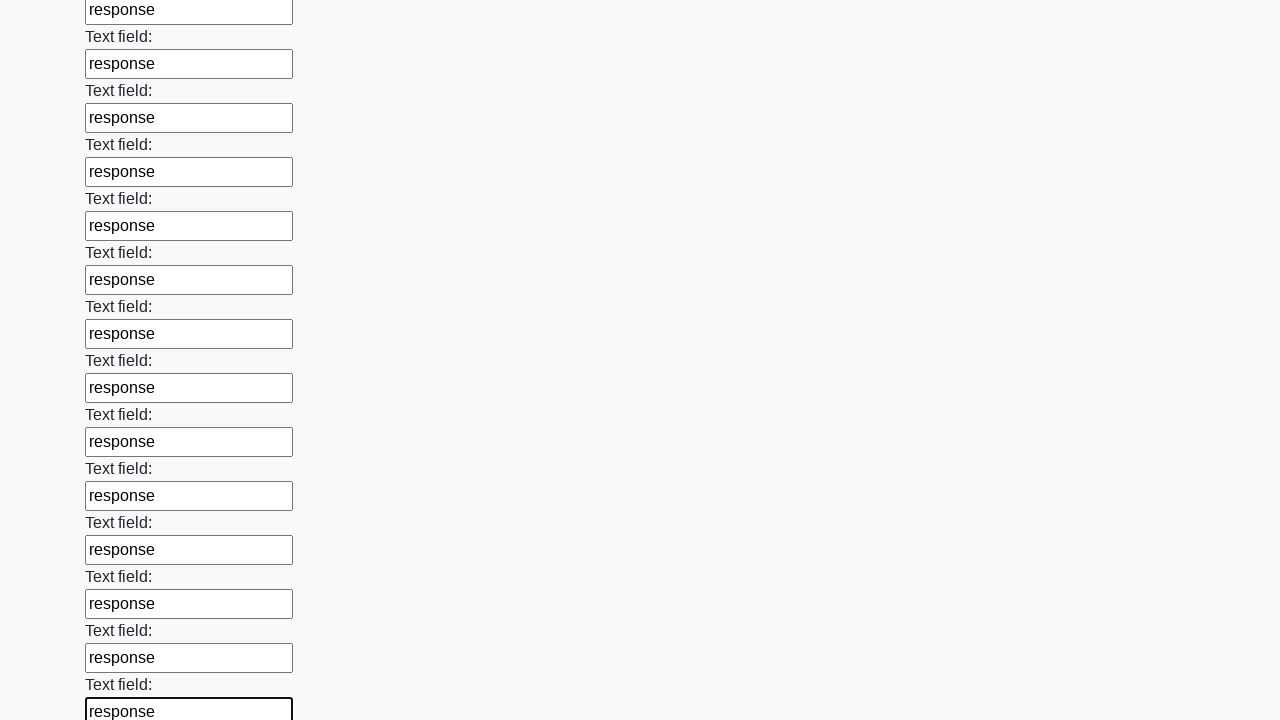

Filled input field with 'response' on input[type] >> nth=56
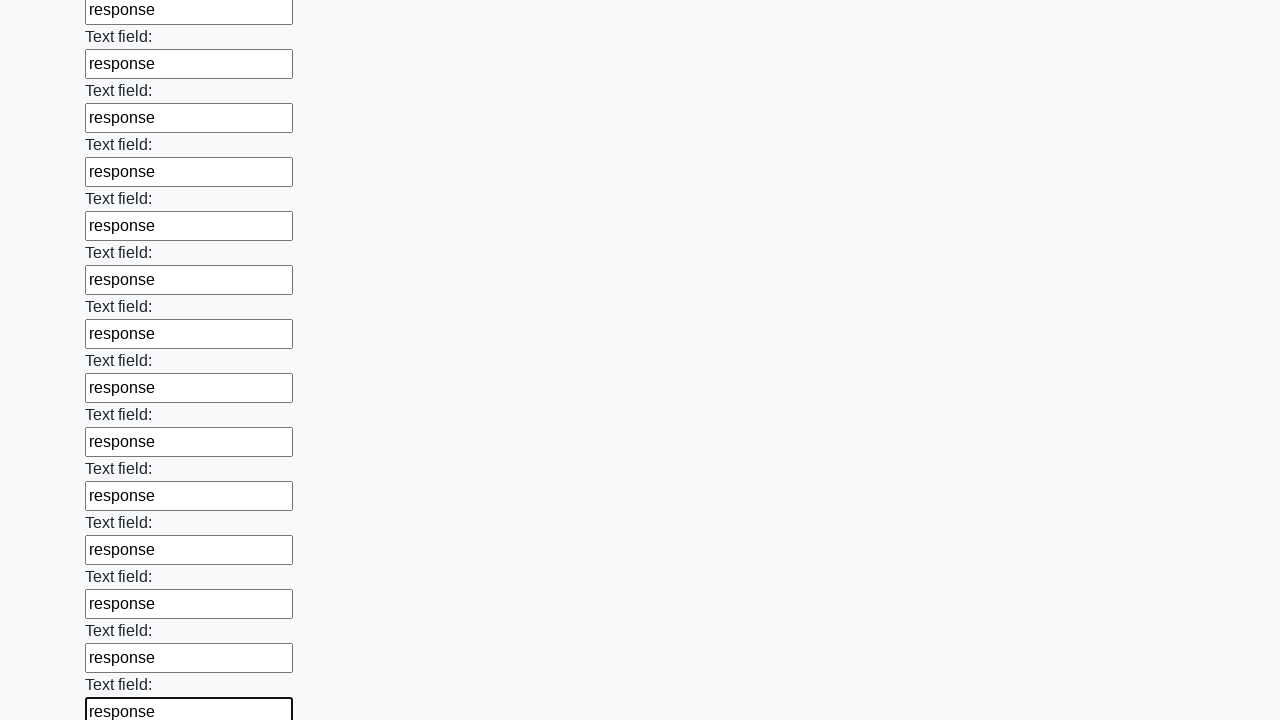

Filled input field with 'response' on input[type] >> nth=57
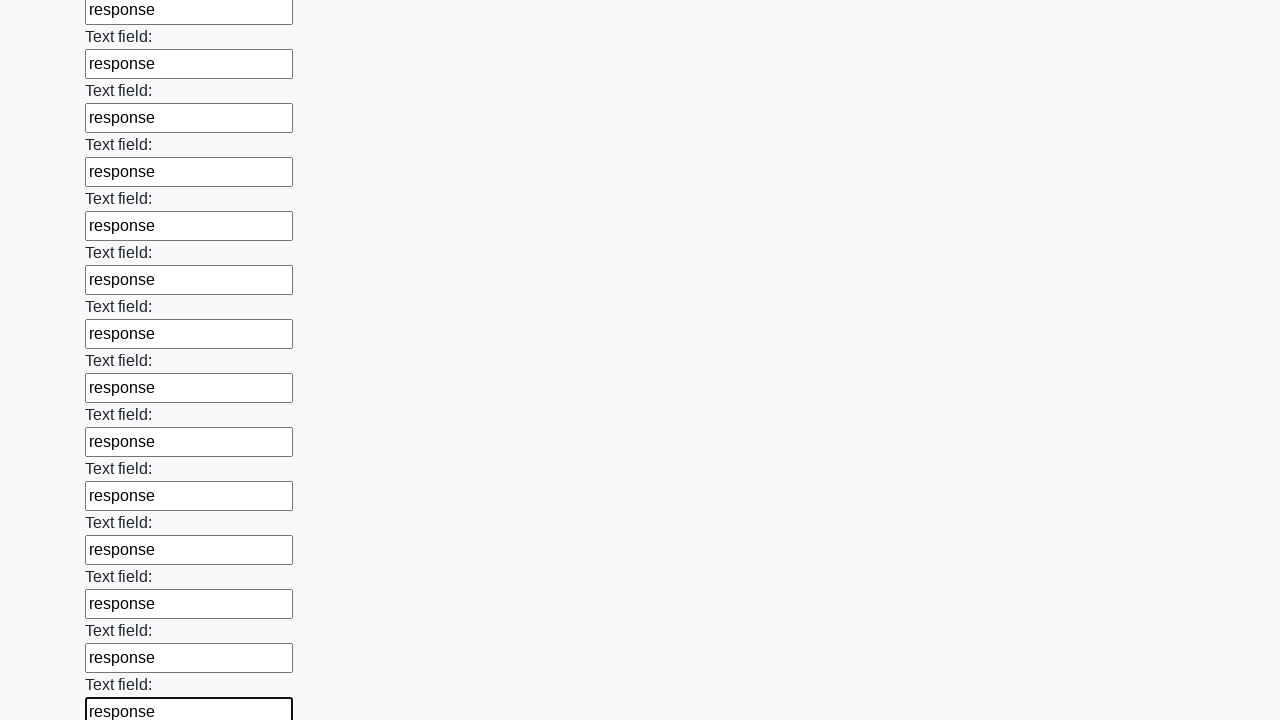

Filled input field with 'response' on input[type] >> nth=58
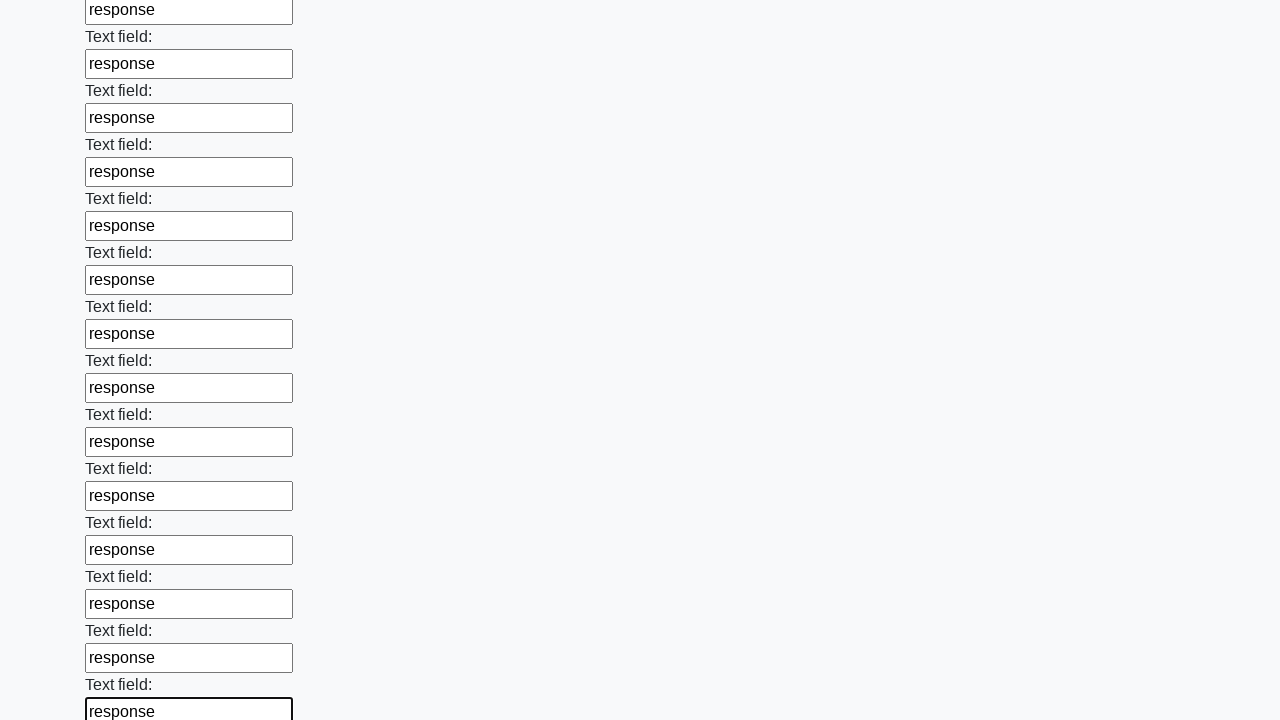

Filled input field with 'response' on input[type] >> nth=59
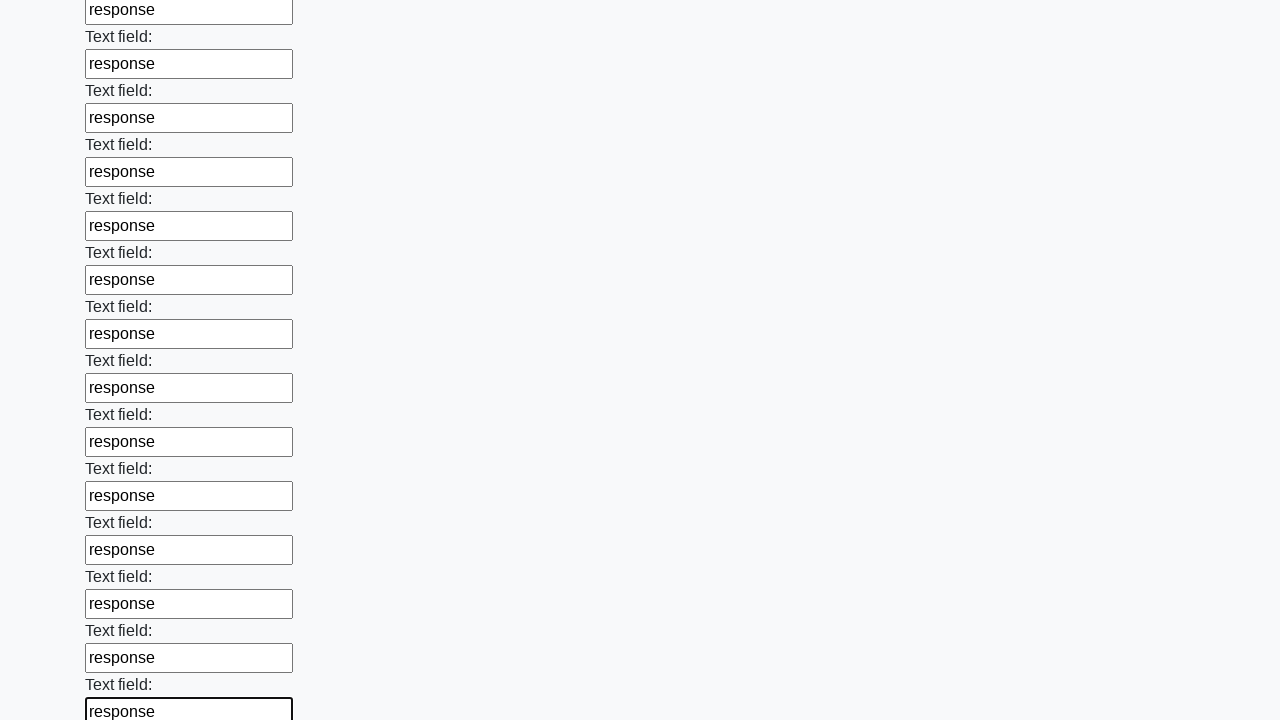

Filled input field with 'response' on input[type] >> nth=60
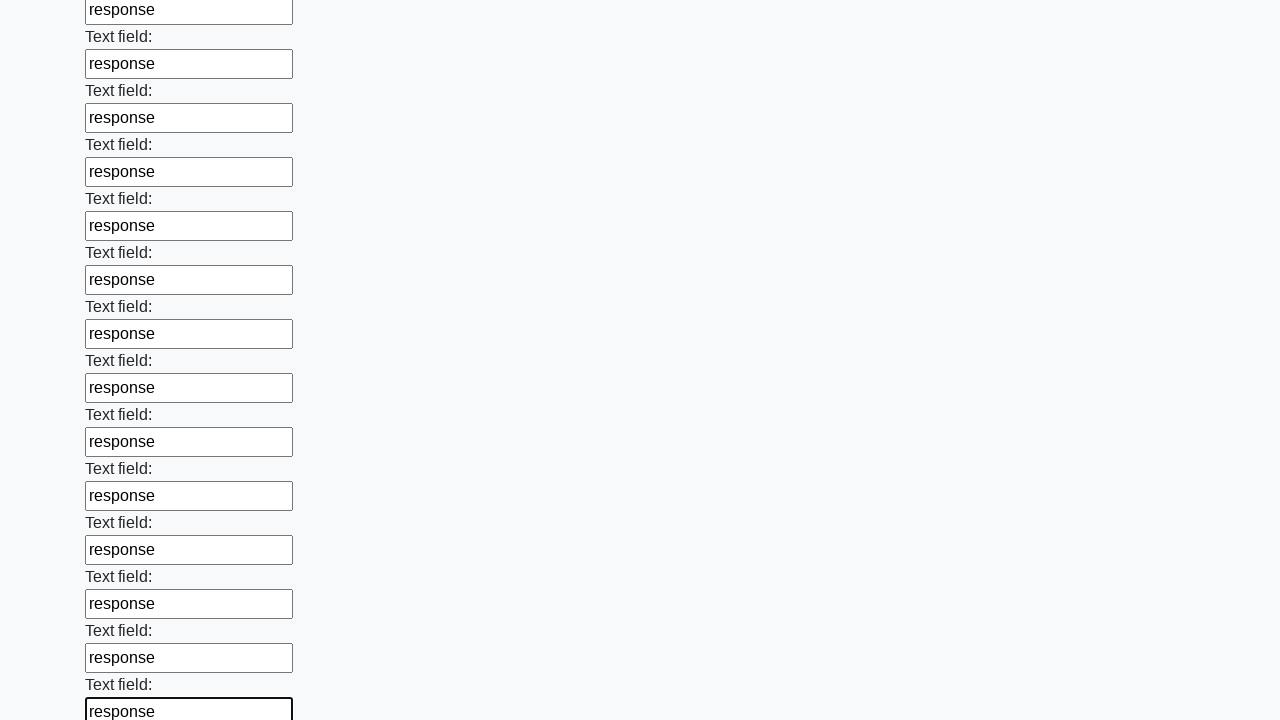

Filled input field with 'response' on input[type] >> nth=61
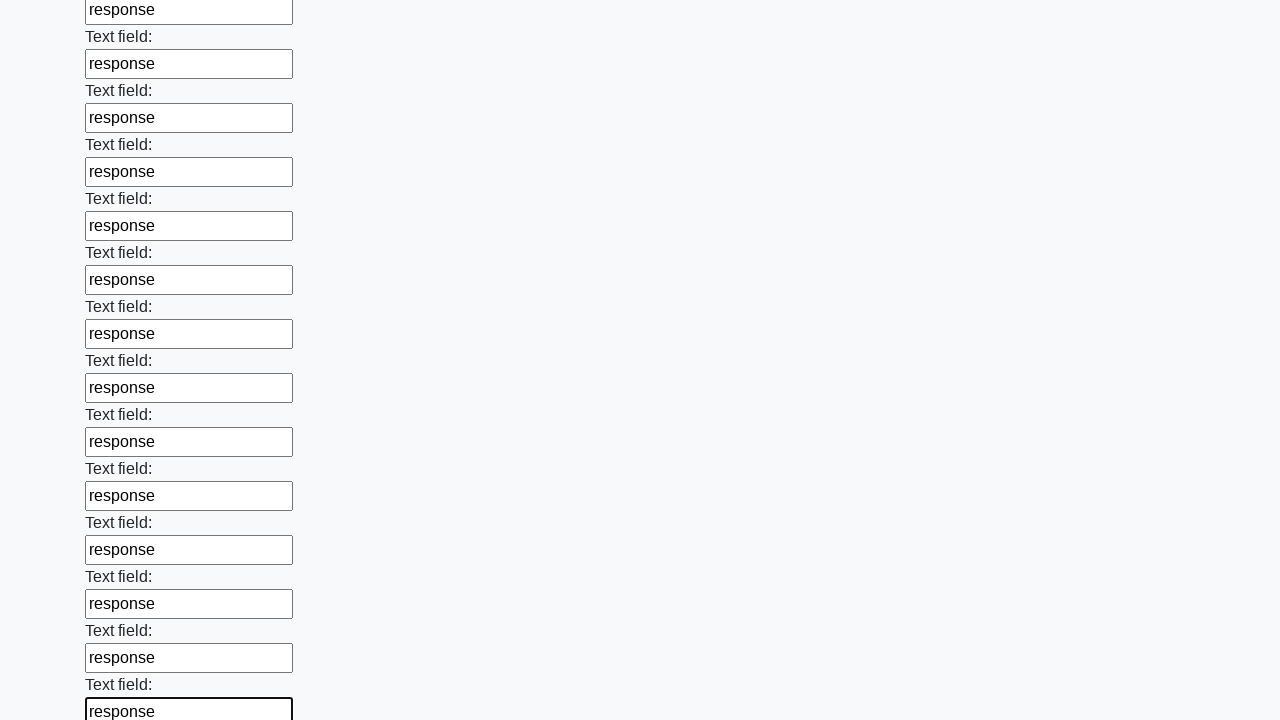

Filled input field with 'response' on input[type] >> nth=62
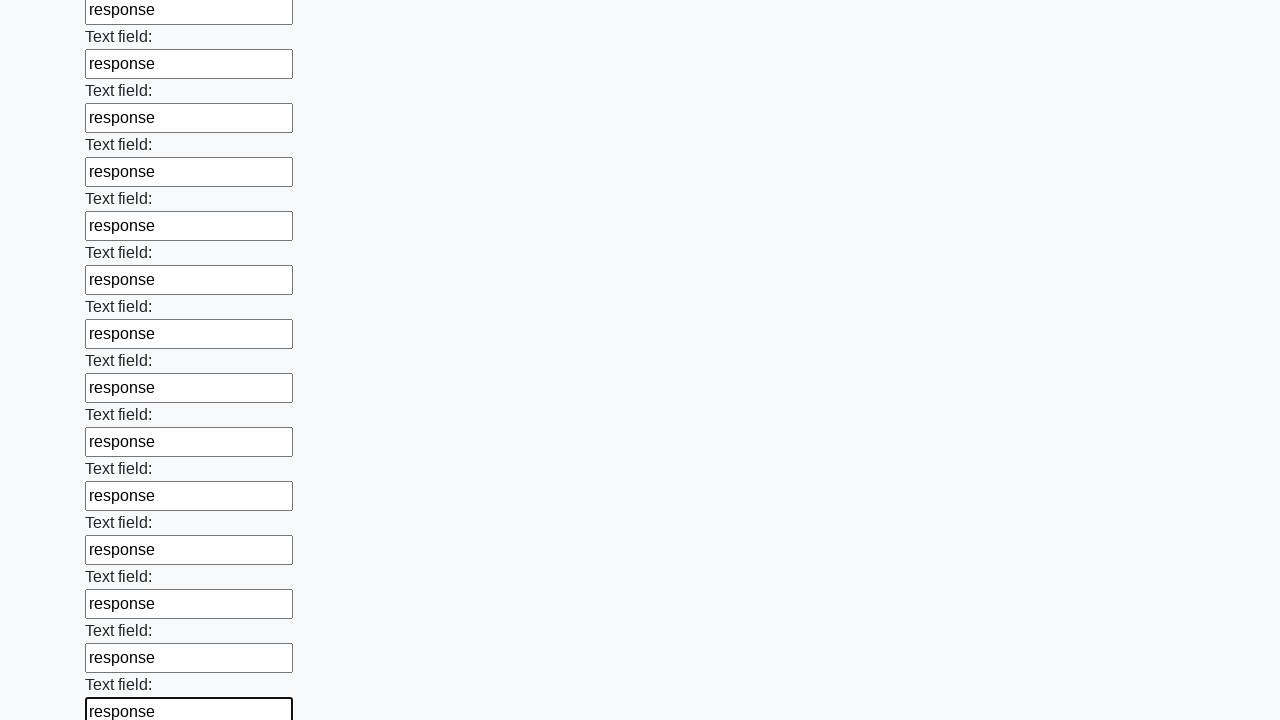

Filled input field with 'response' on input[type] >> nth=63
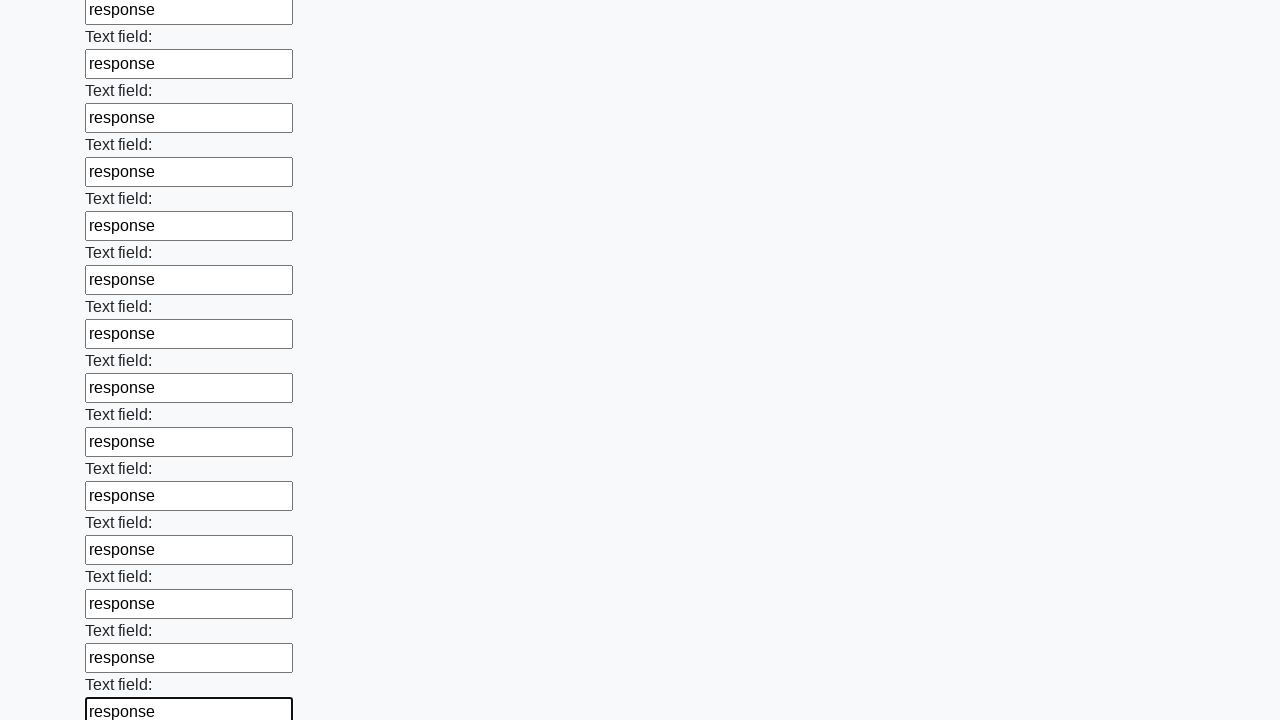

Filled input field with 'response' on input[type] >> nth=64
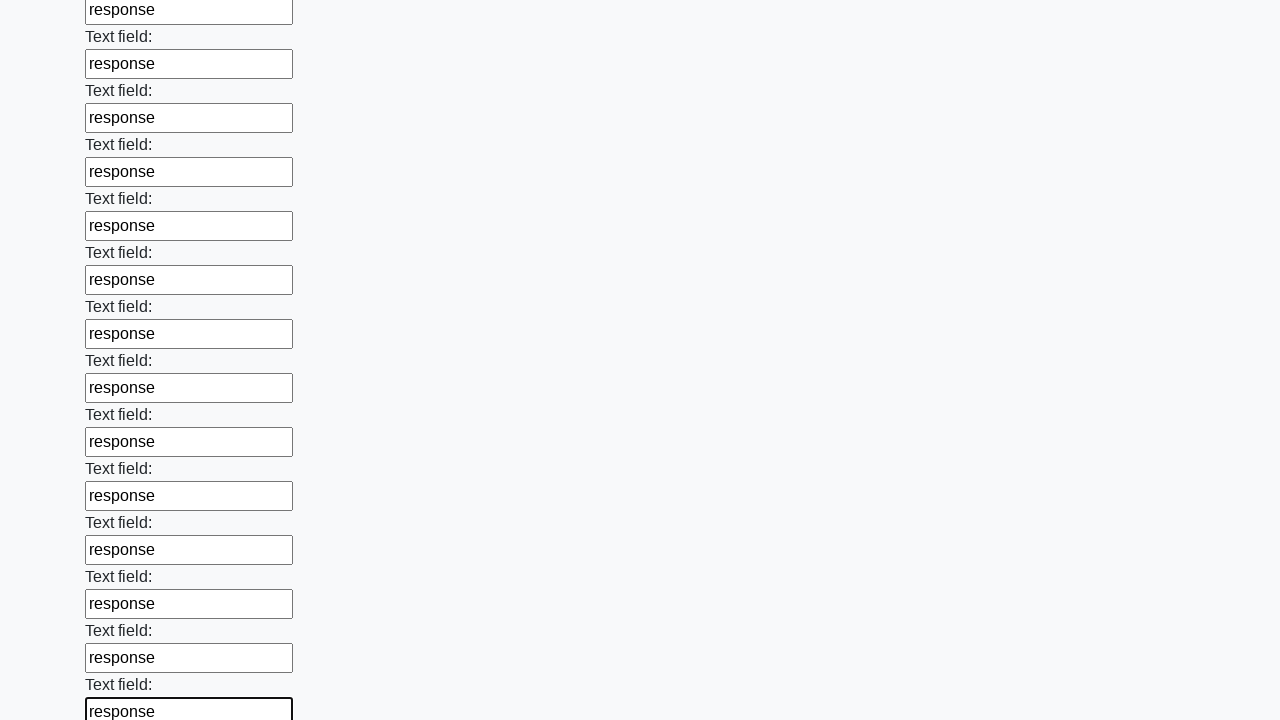

Filled input field with 'response' on input[type] >> nth=65
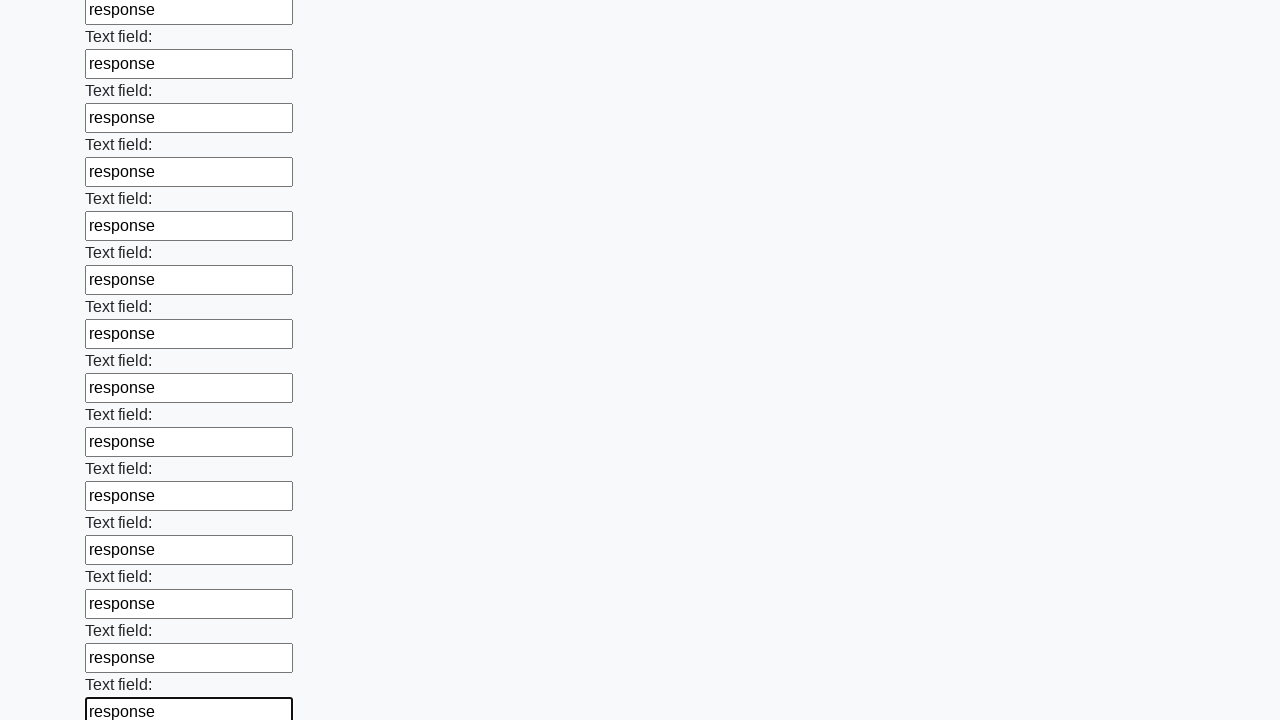

Filled input field with 'response' on input[type] >> nth=66
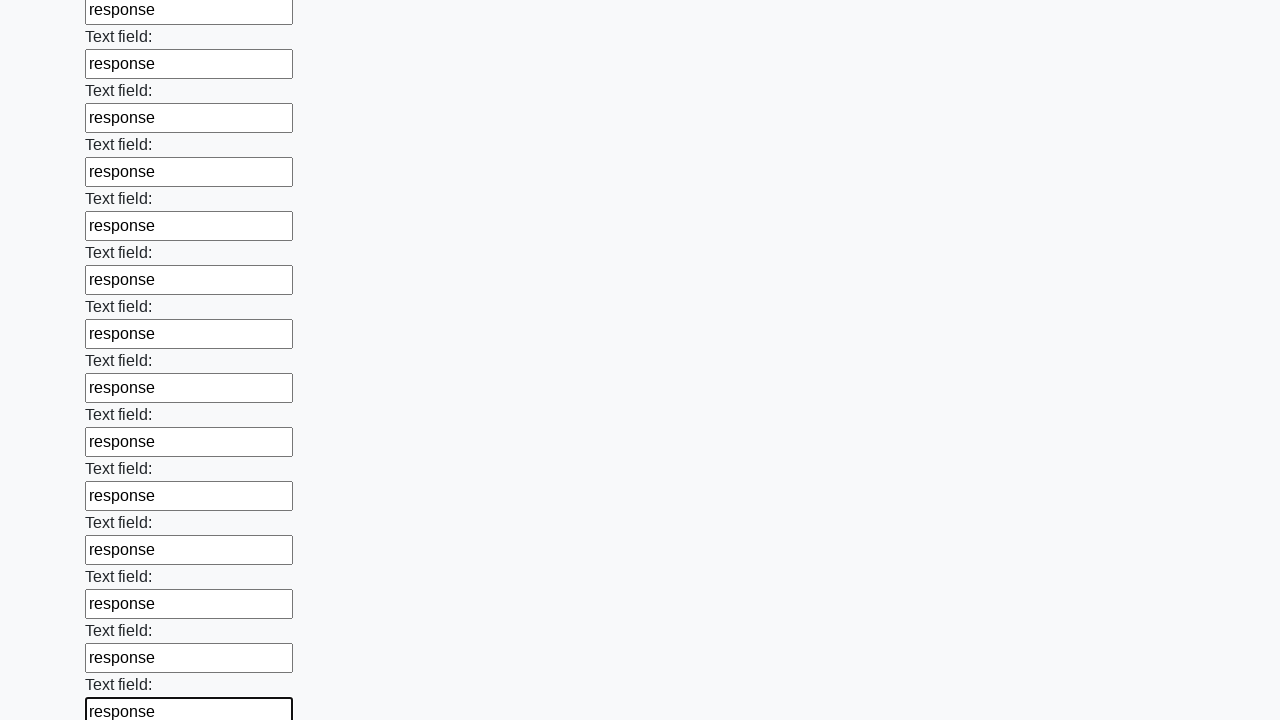

Filled input field with 'response' on input[type] >> nth=67
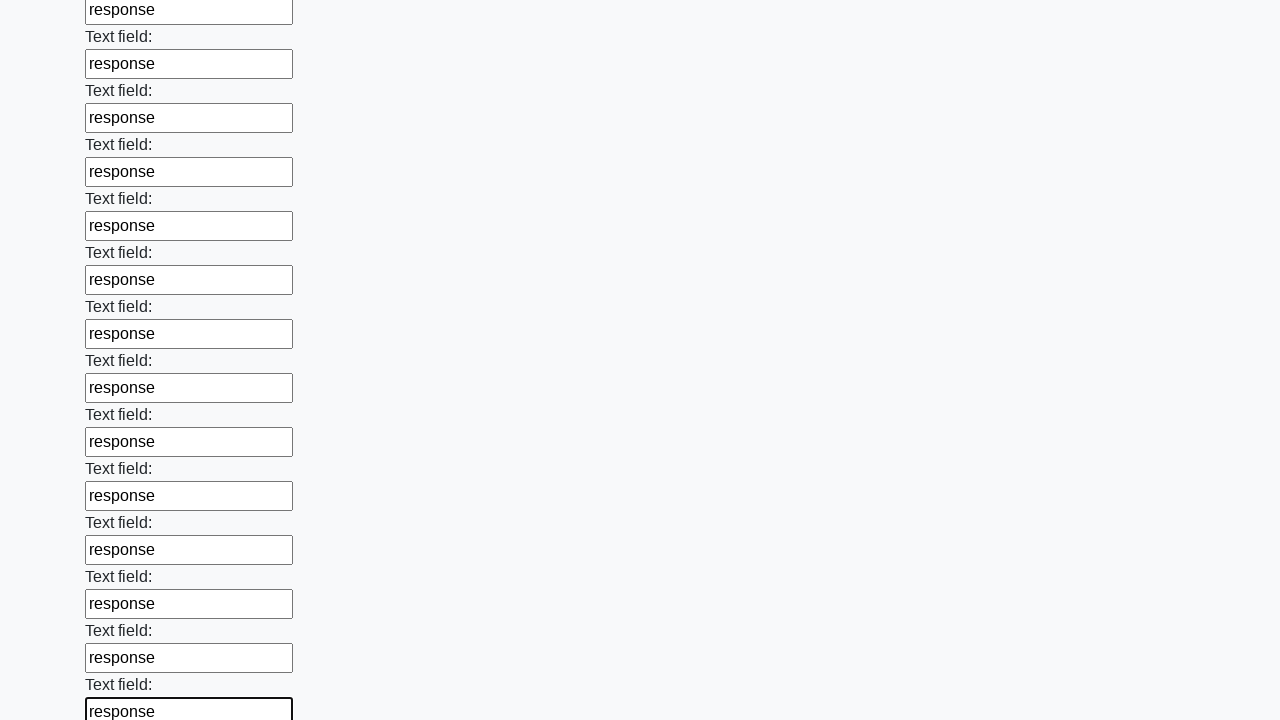

Filled input field with 'response' on input[type] >> nth=68
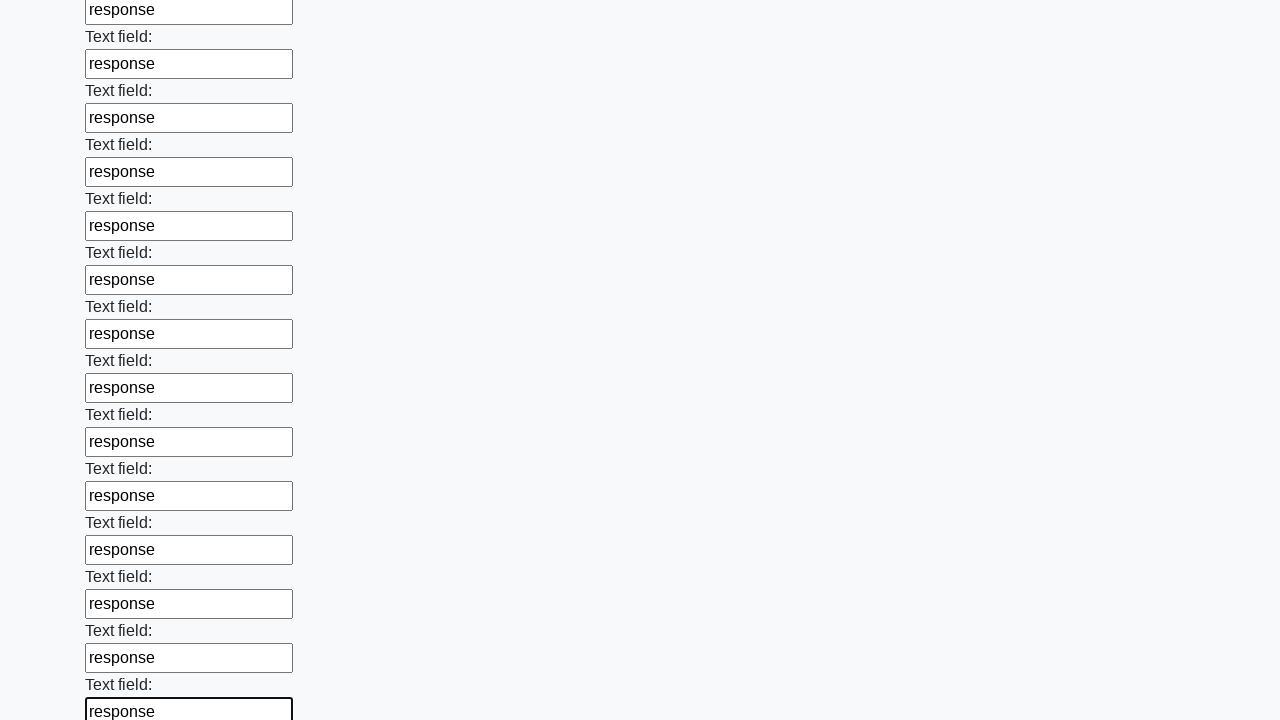

Filled input field with 'response' on input[type] >> nth=69
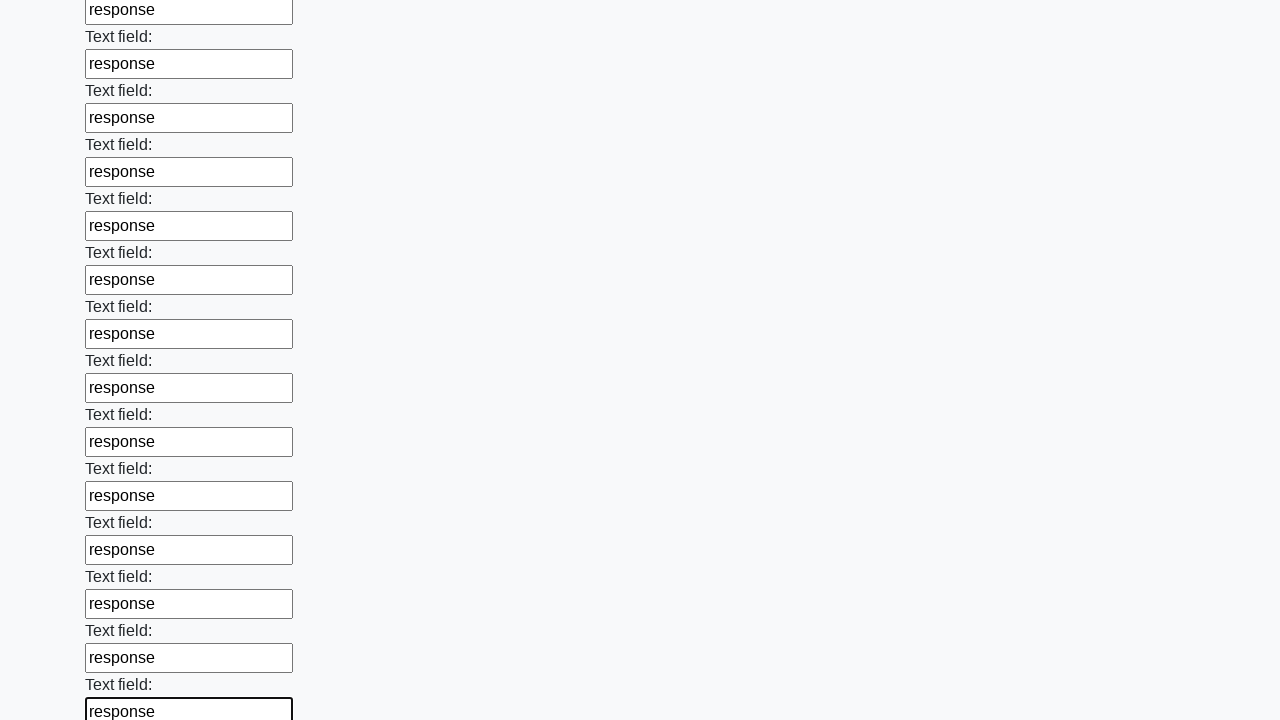

Filled input field with 'response' on input[type] >> nth=70
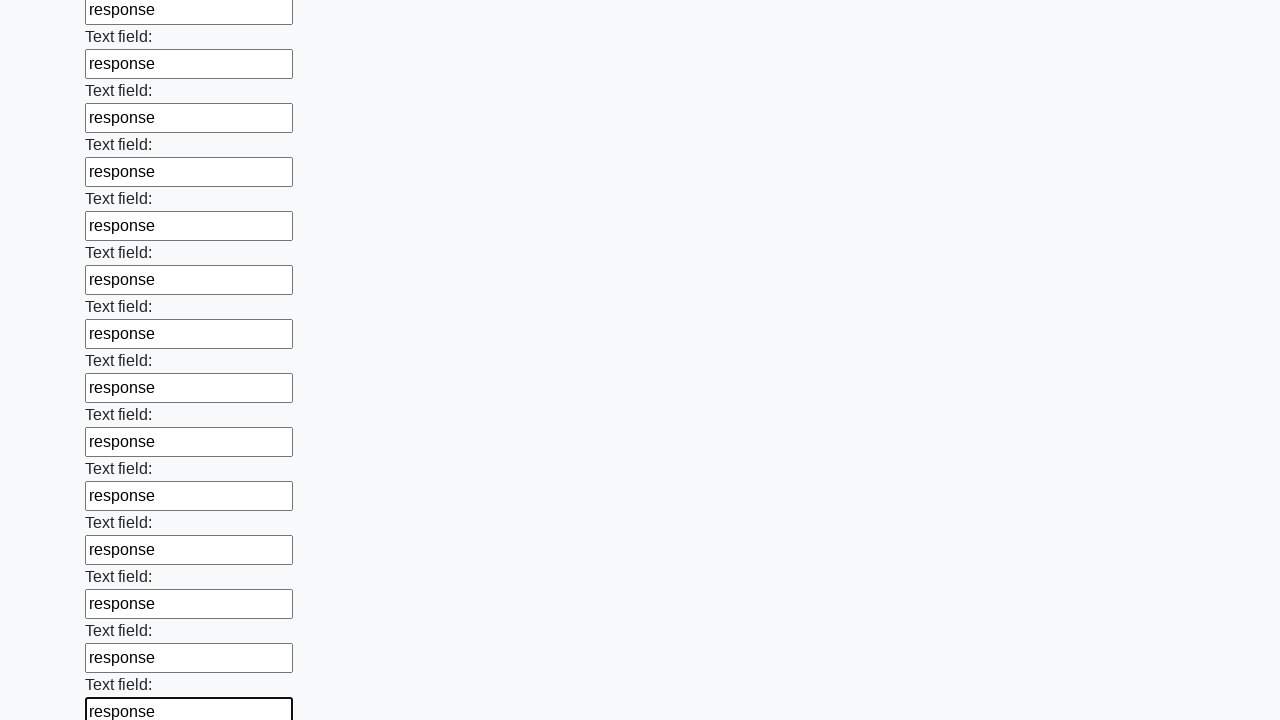

Filled input field with 'response' on input[type] >> nth=71
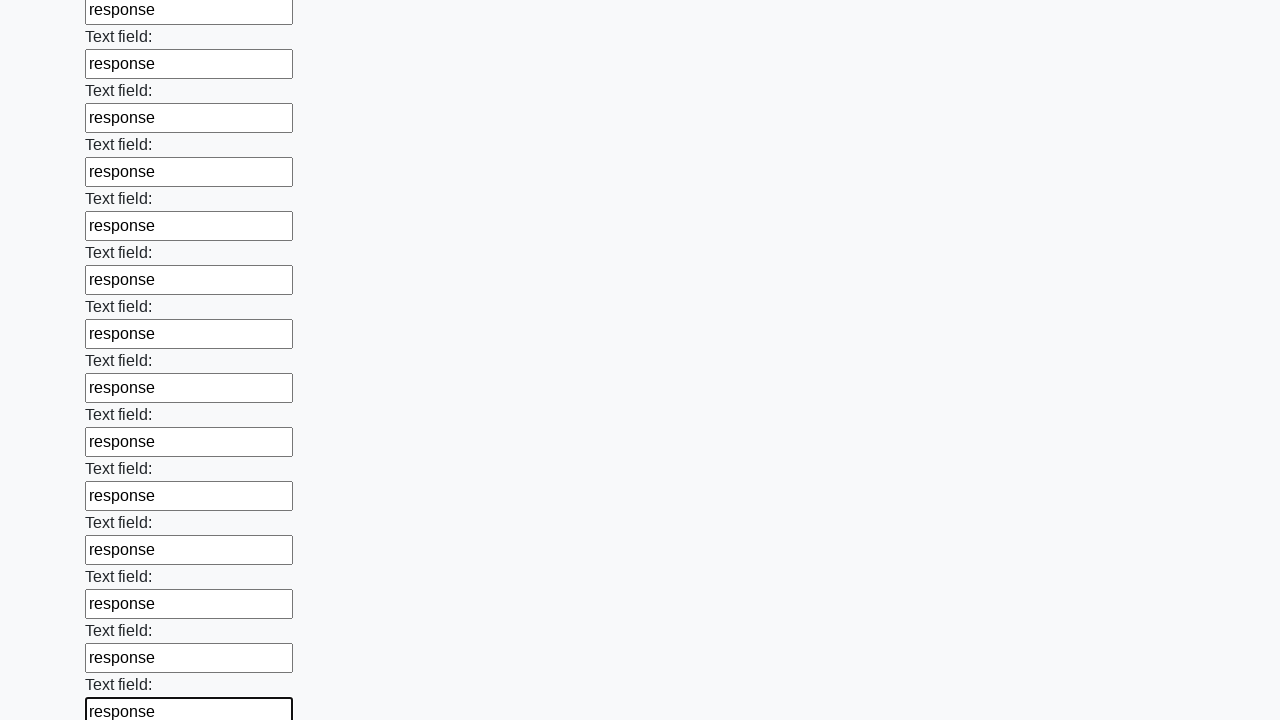

Filled input field with 'response' on input[type] >> nth=72
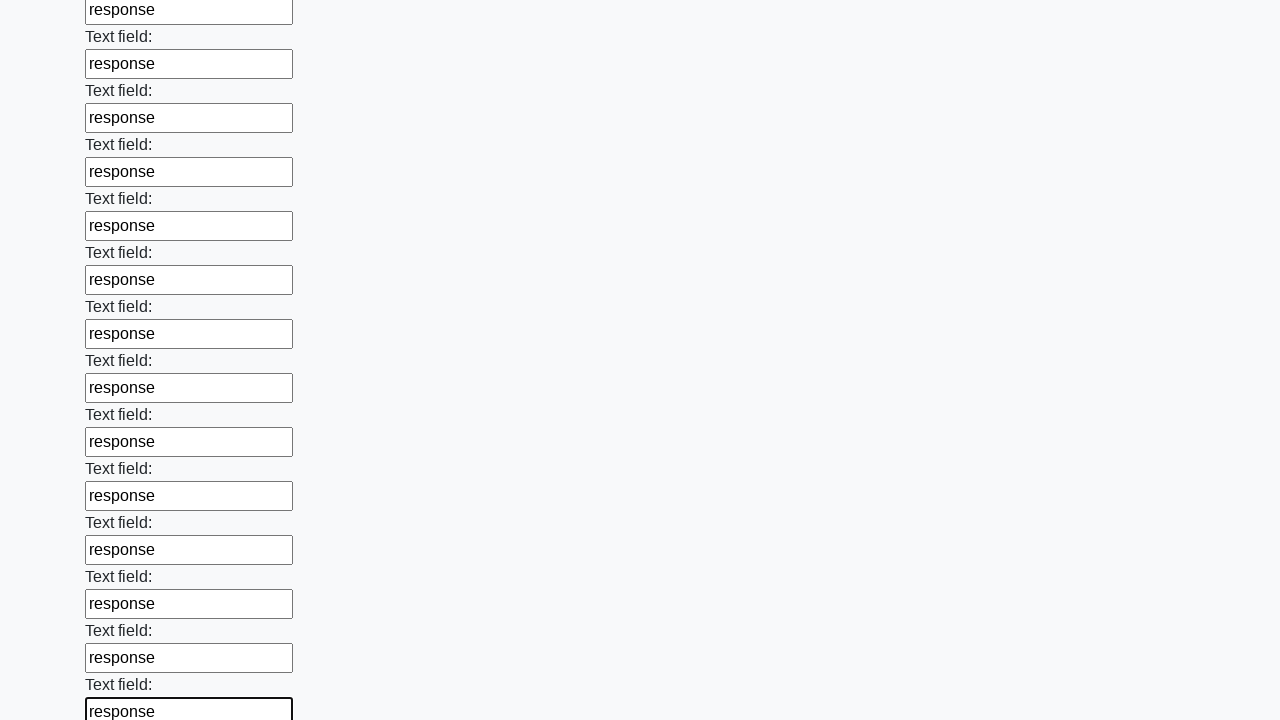

Filled input field with 'response' on input[type] >> nth=73
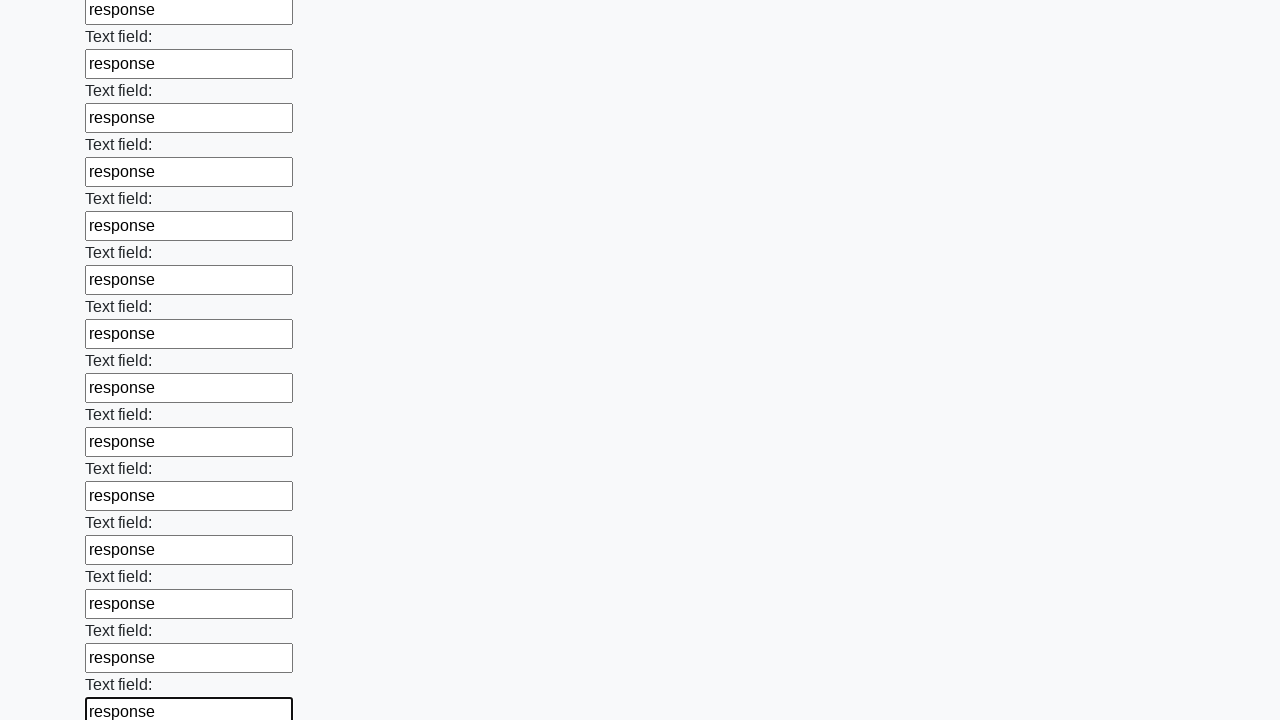

Filled input field with 'response' on input[type] >> nth=74
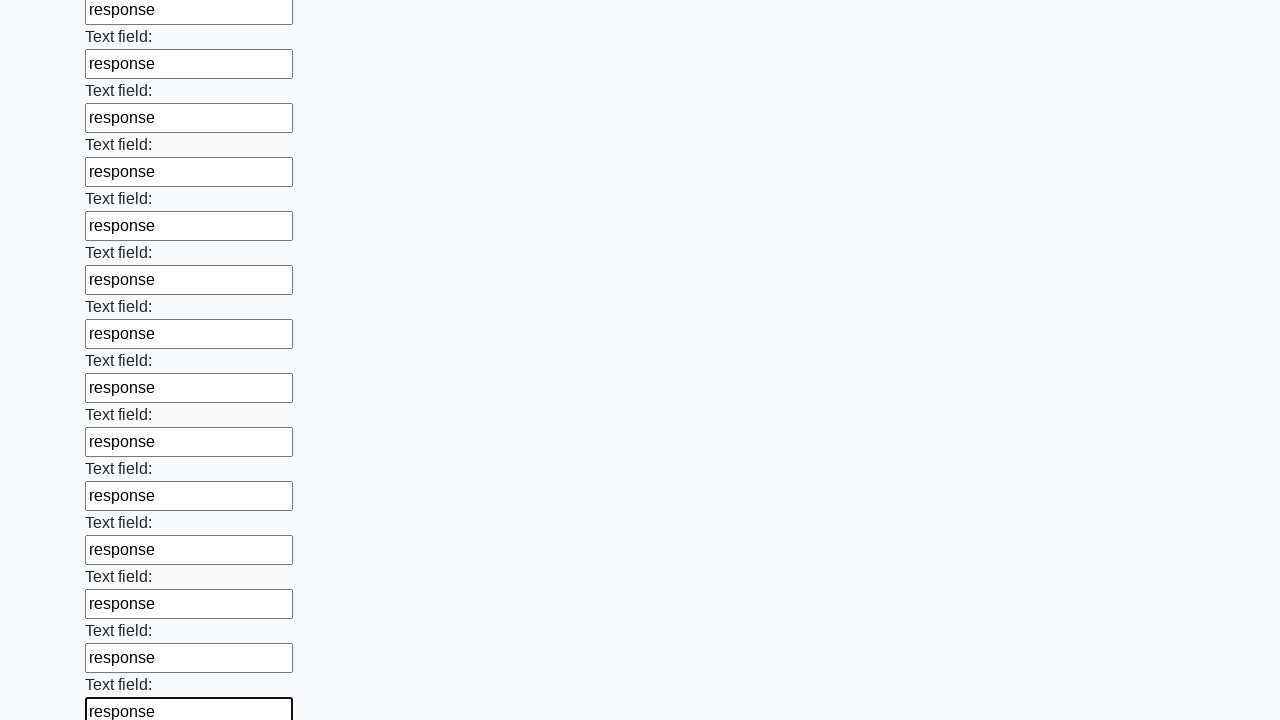

Filled input field with 'response' on input[type] >> nth=75
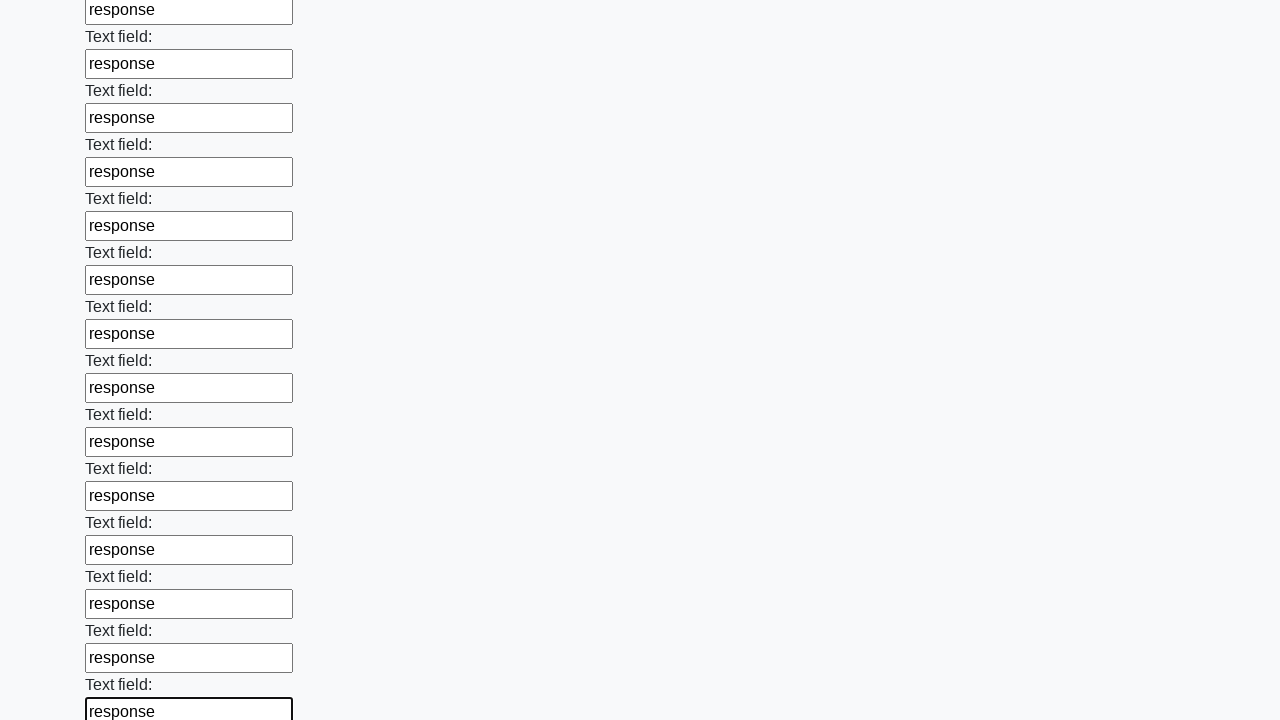

Filled input field with 'response' on input[type] >> nth=76
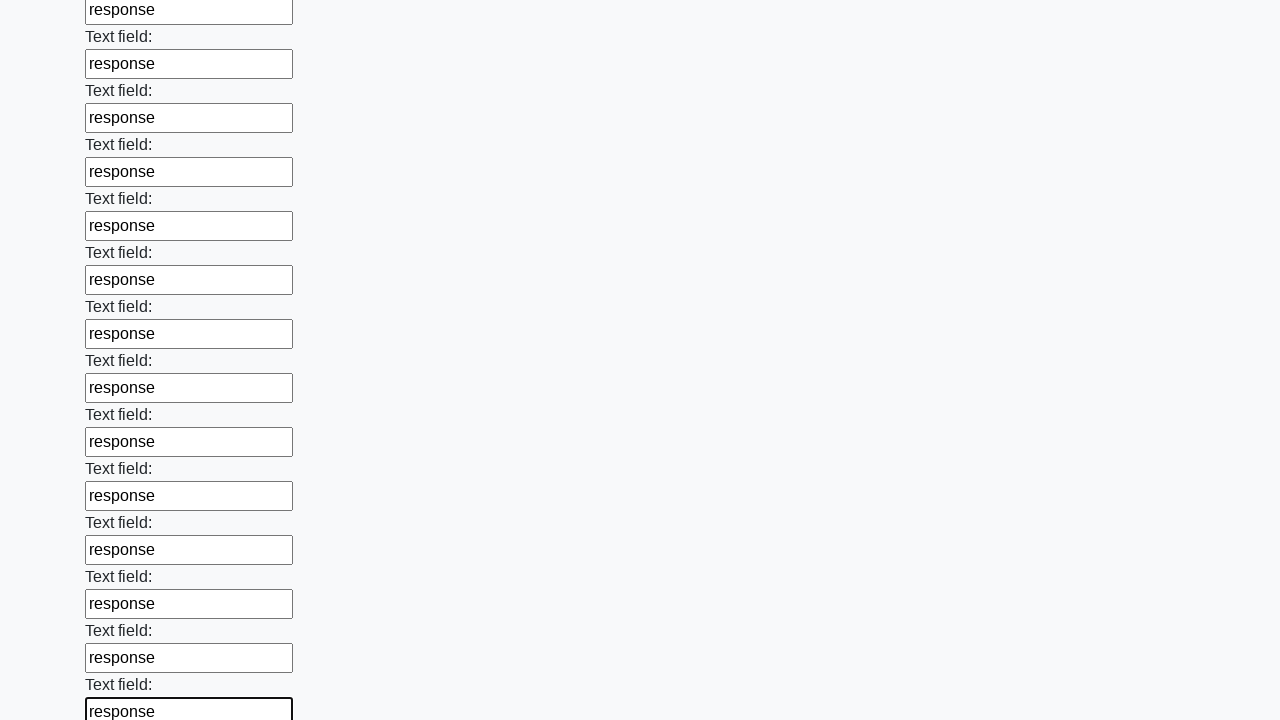

Filled input field with 'response' on input[type] >> nth=77
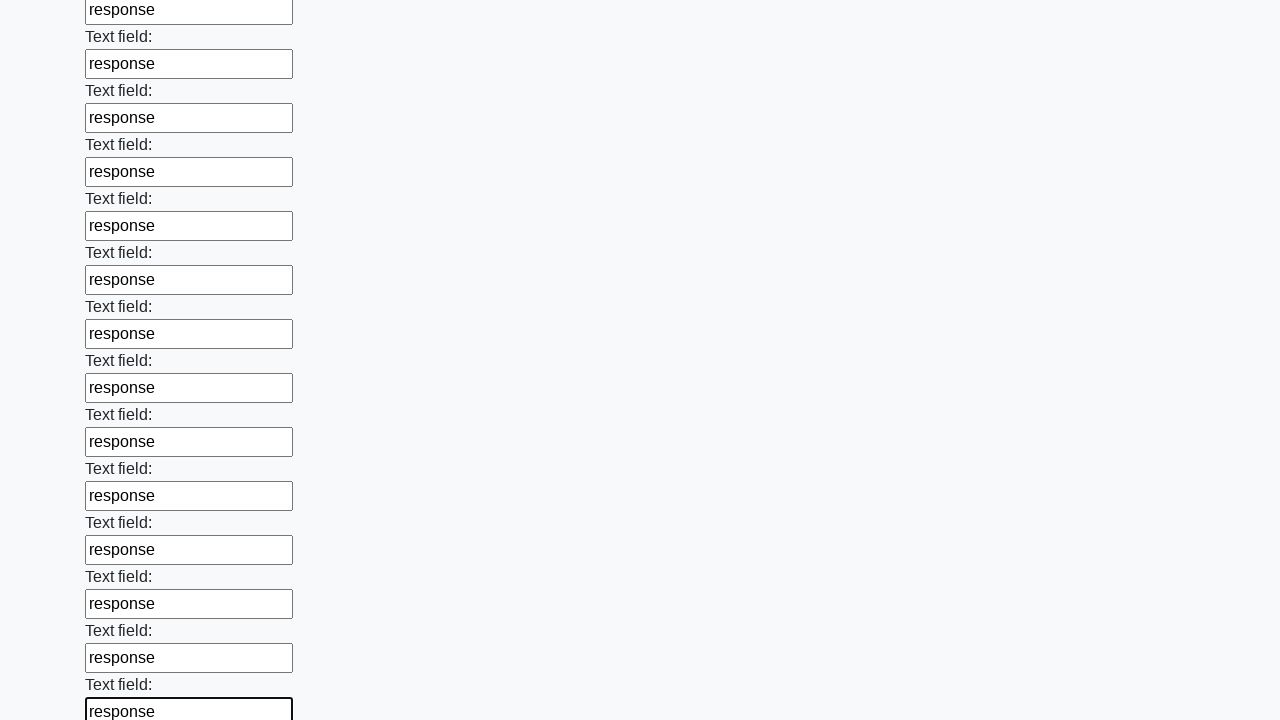

Filled input field with 'response' on input[type] >> nth=78
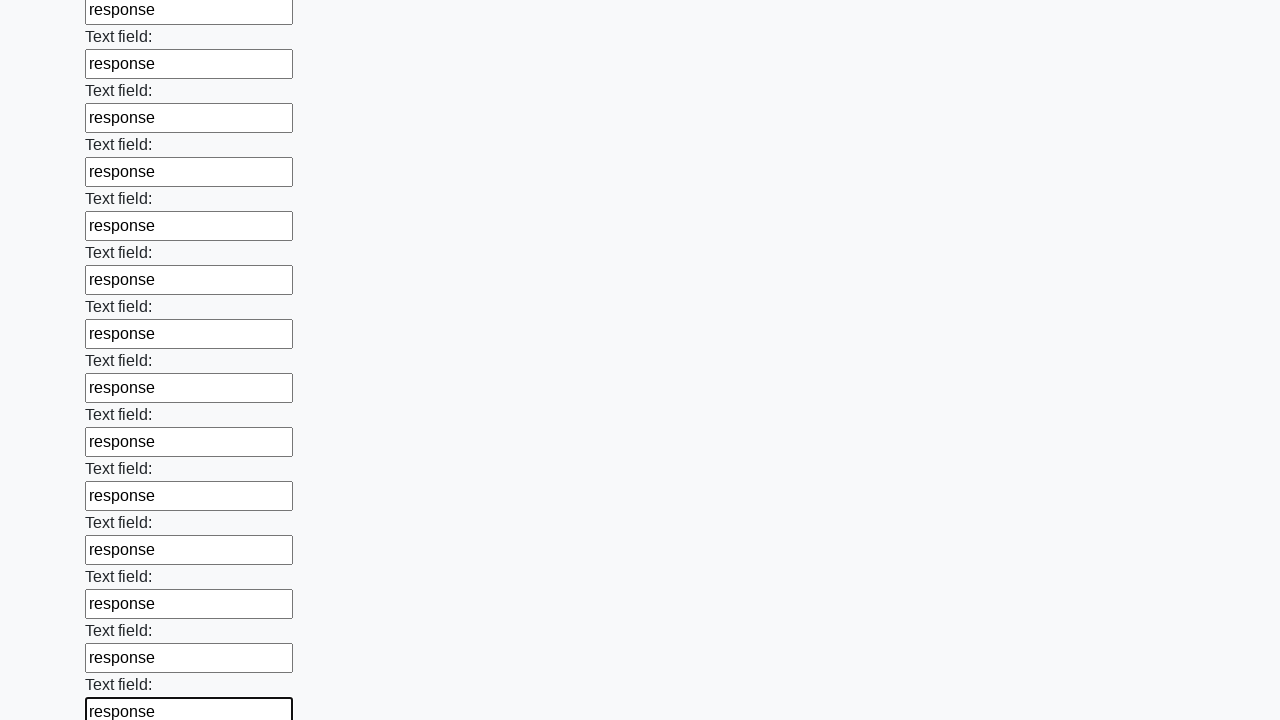

Filled input field with 'response' on input[type] >> nth=79
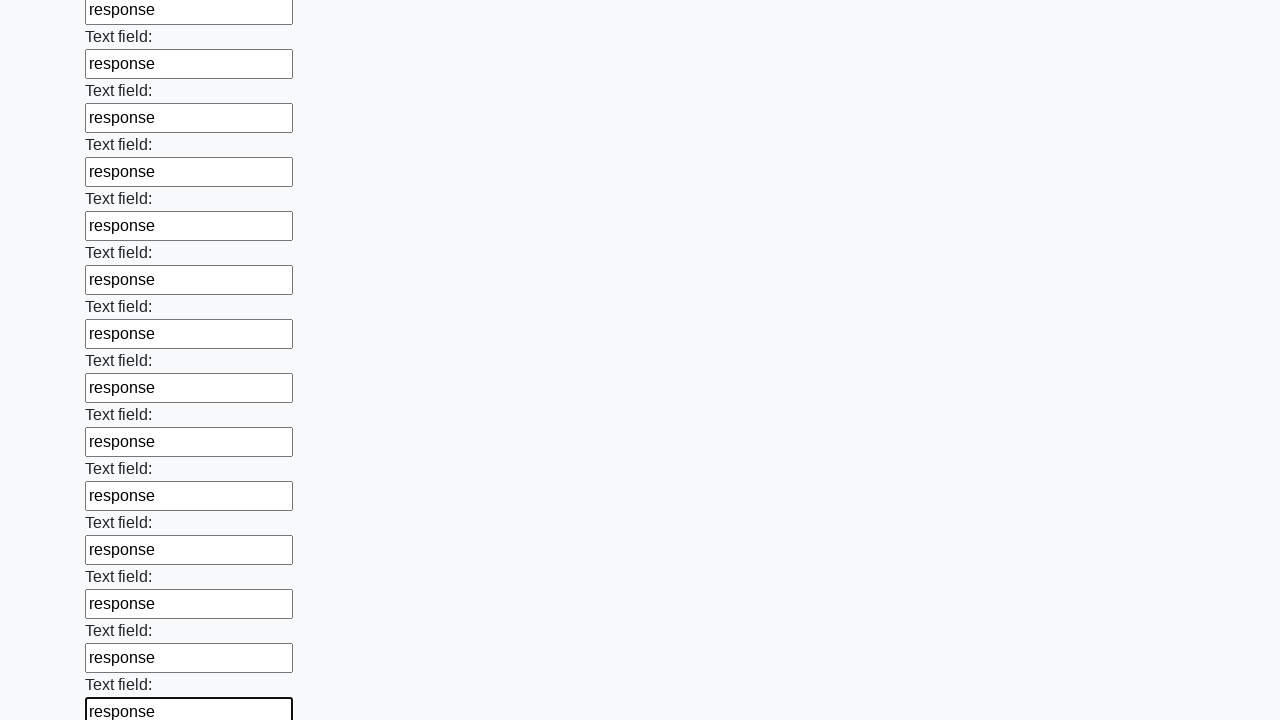

Filled input field with 'response' on input[type] >> nth=80
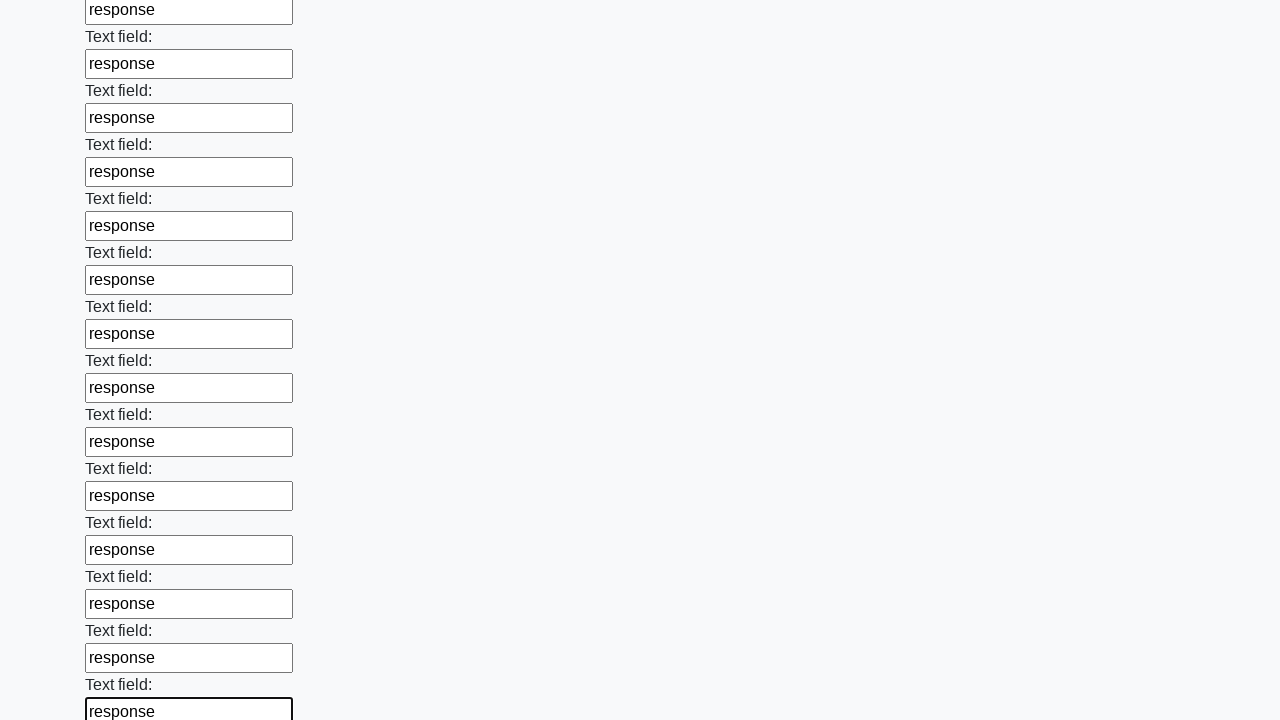

Filled input field with 'response' on input[type] >> nth=81
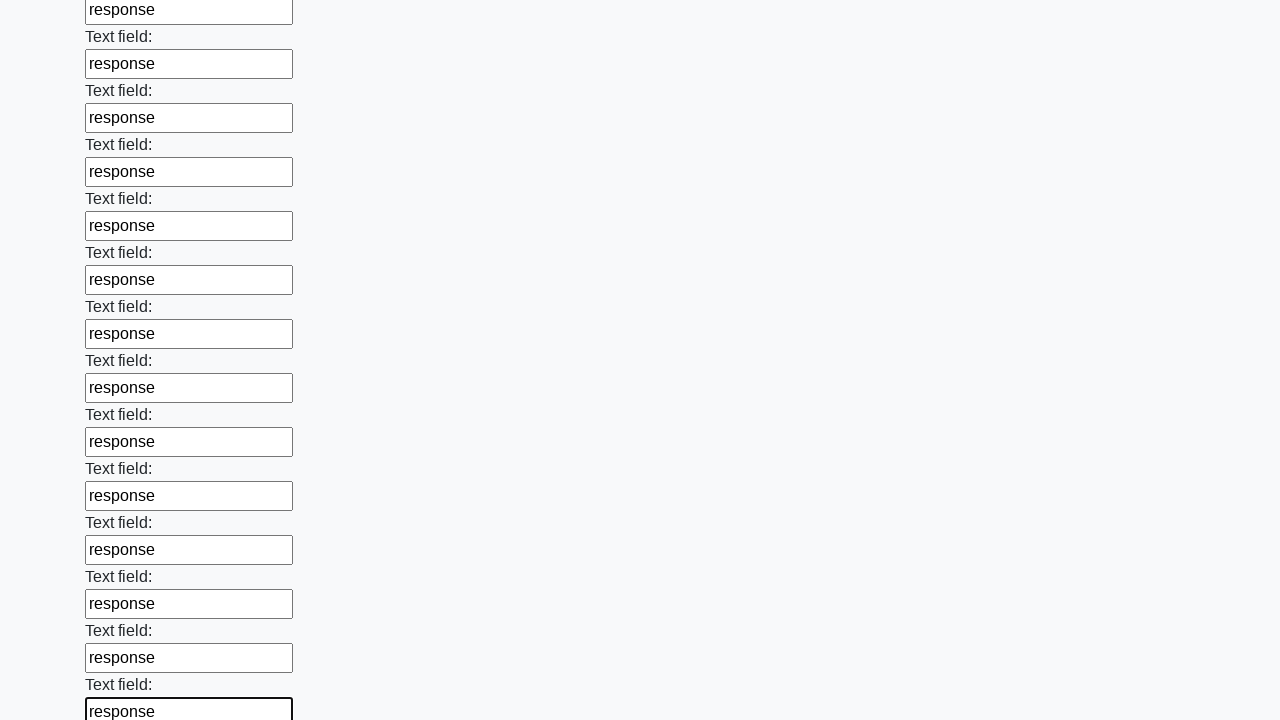

Filled input field with 'response' on input[type] >> nth=82
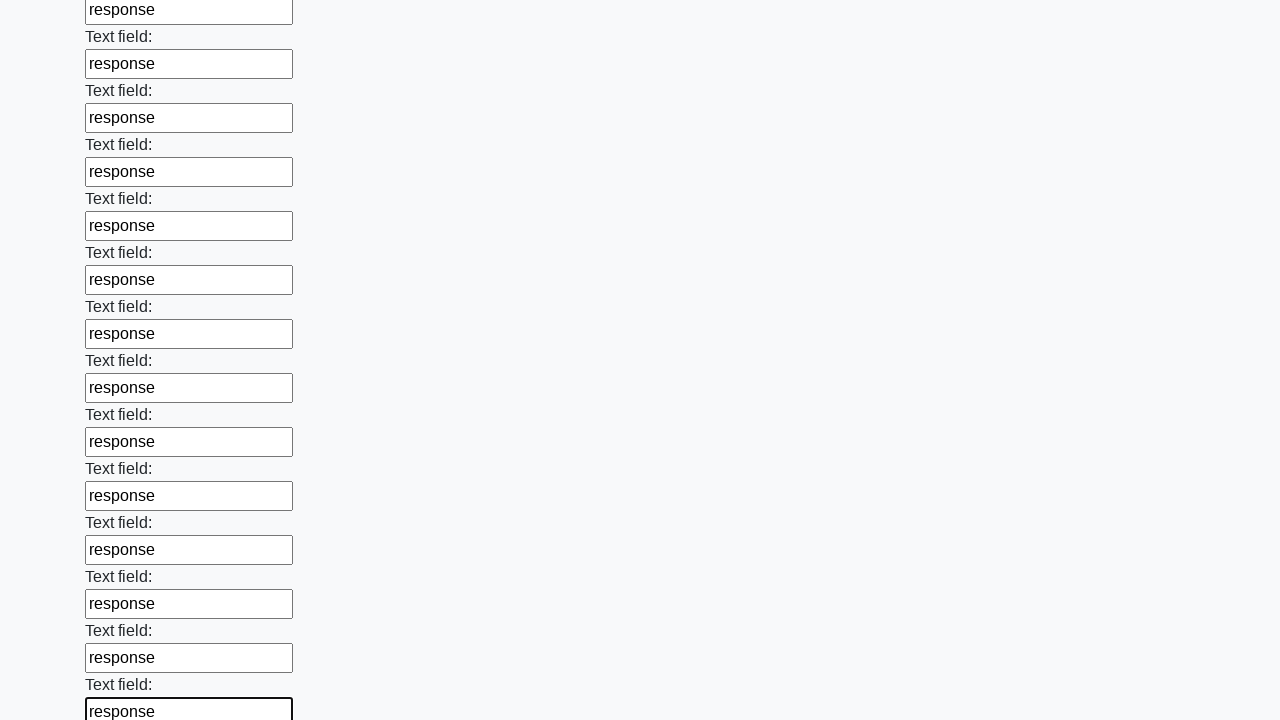

Filled input field with 'response' on input[type] >> nth=83
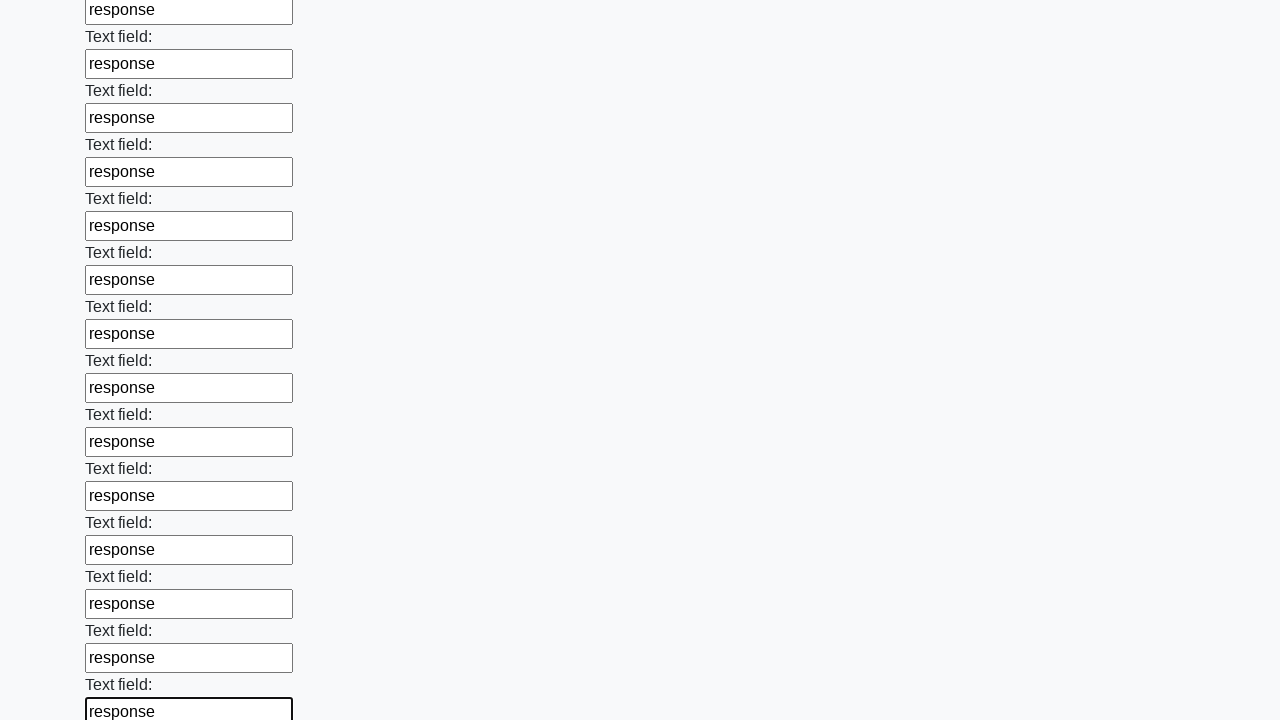

Filled input field with 'response' on input[type] >> nth=84
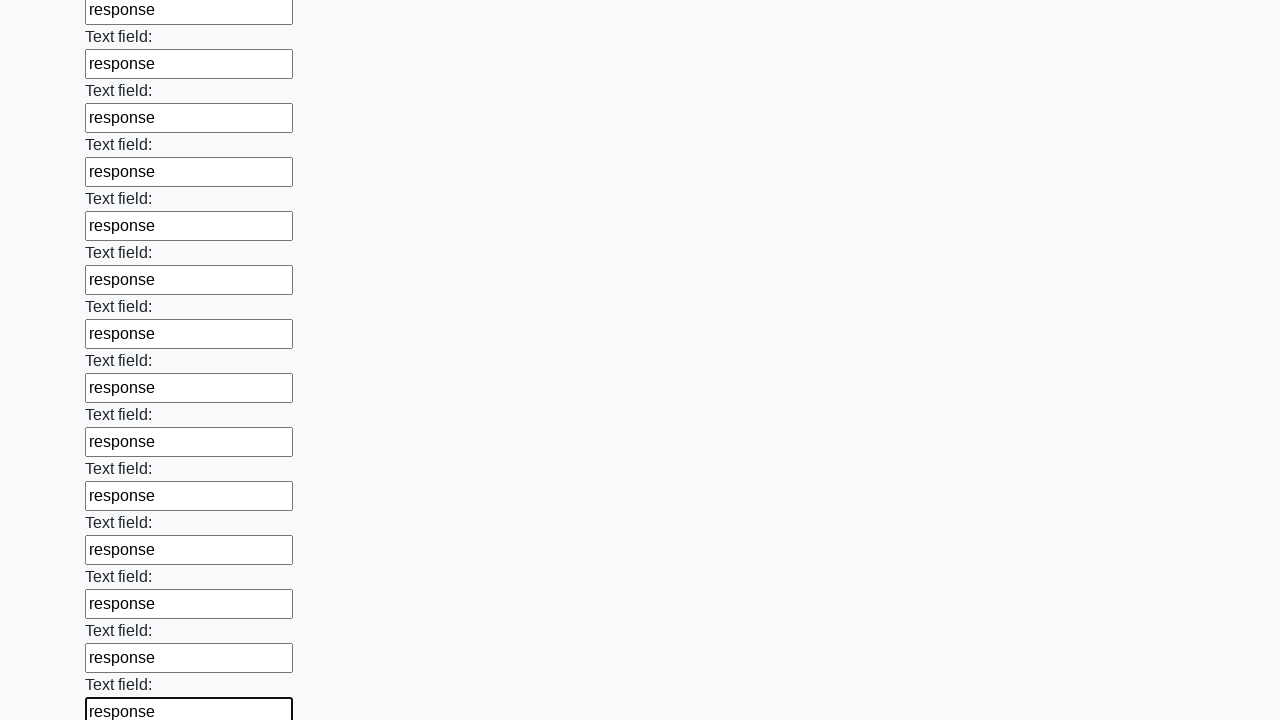

Filled input field with 'response' on input[type] >> nth=85
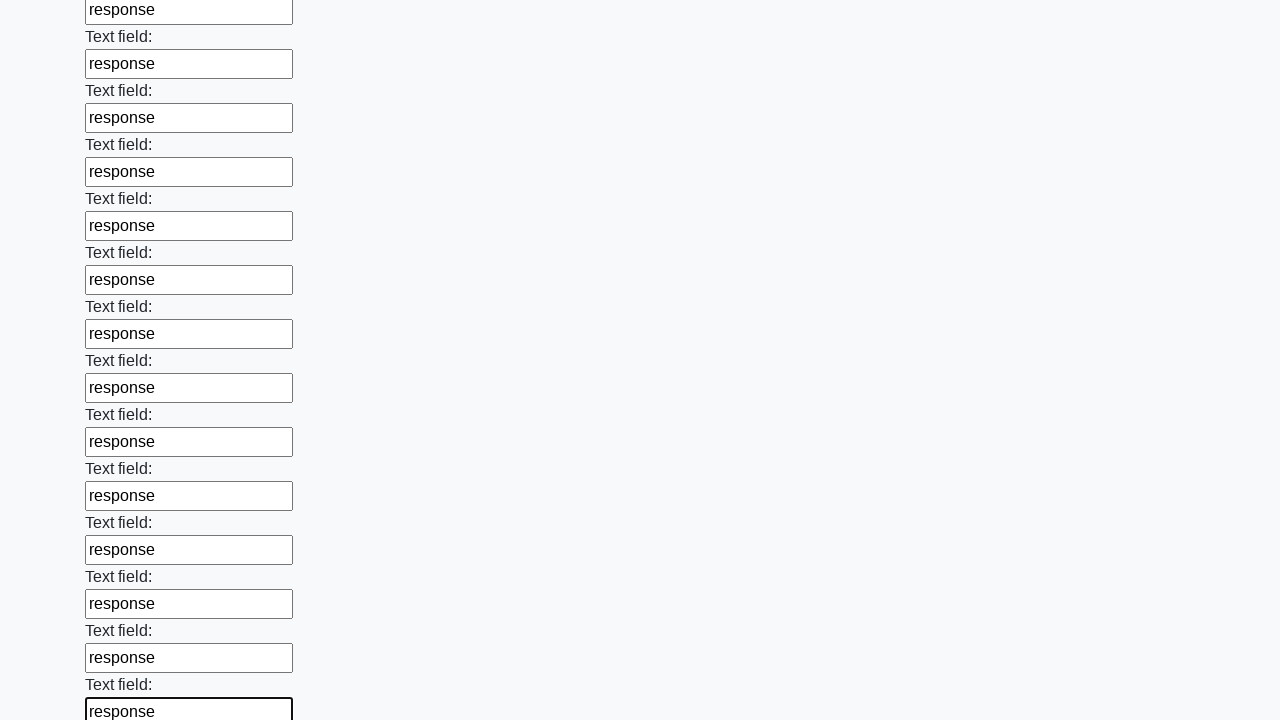

Filled input field with 'response' on input[type] >> nth=86
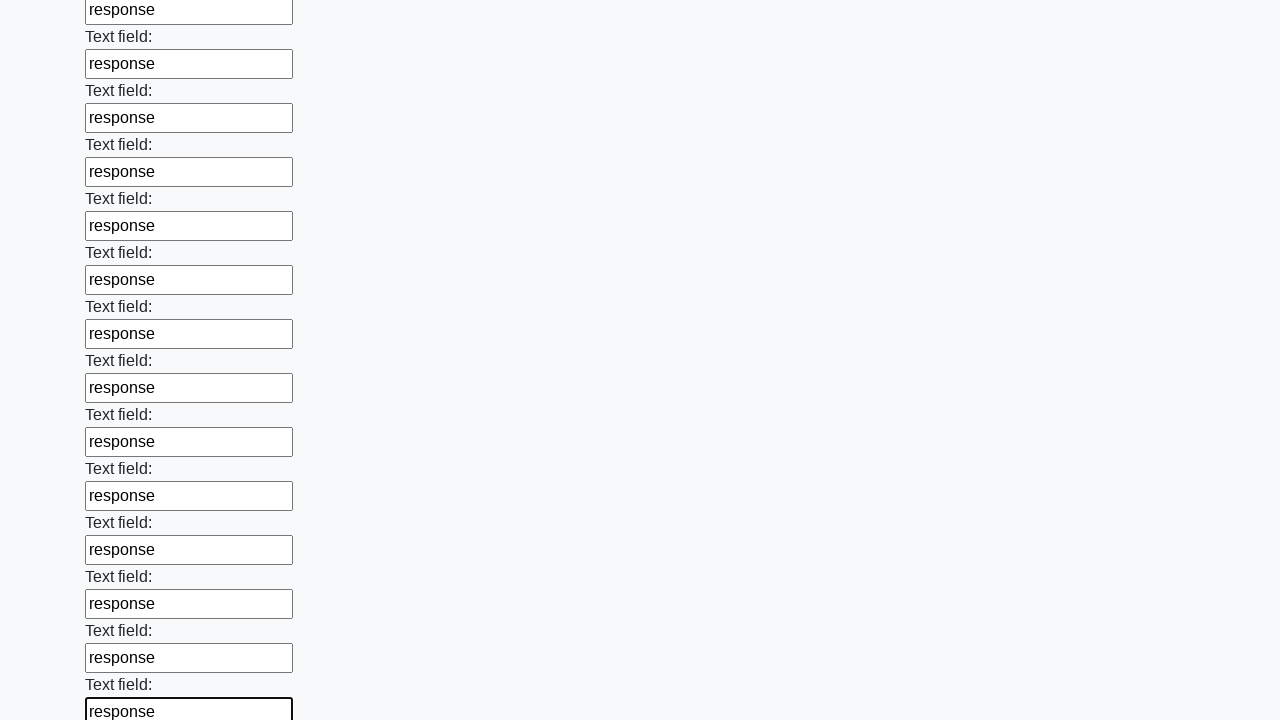

Filled input field with 'response' on input[type] >> nth=87
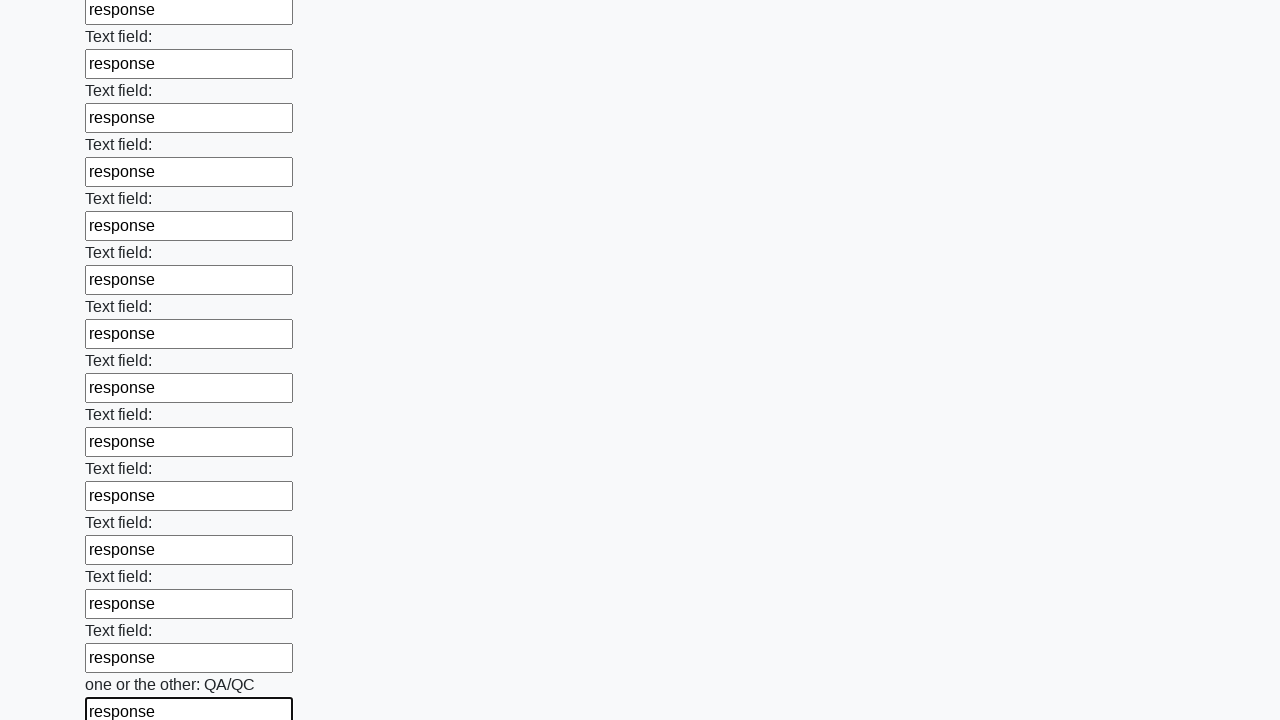

Filled input field with 'response' on input[type] >> nth=88
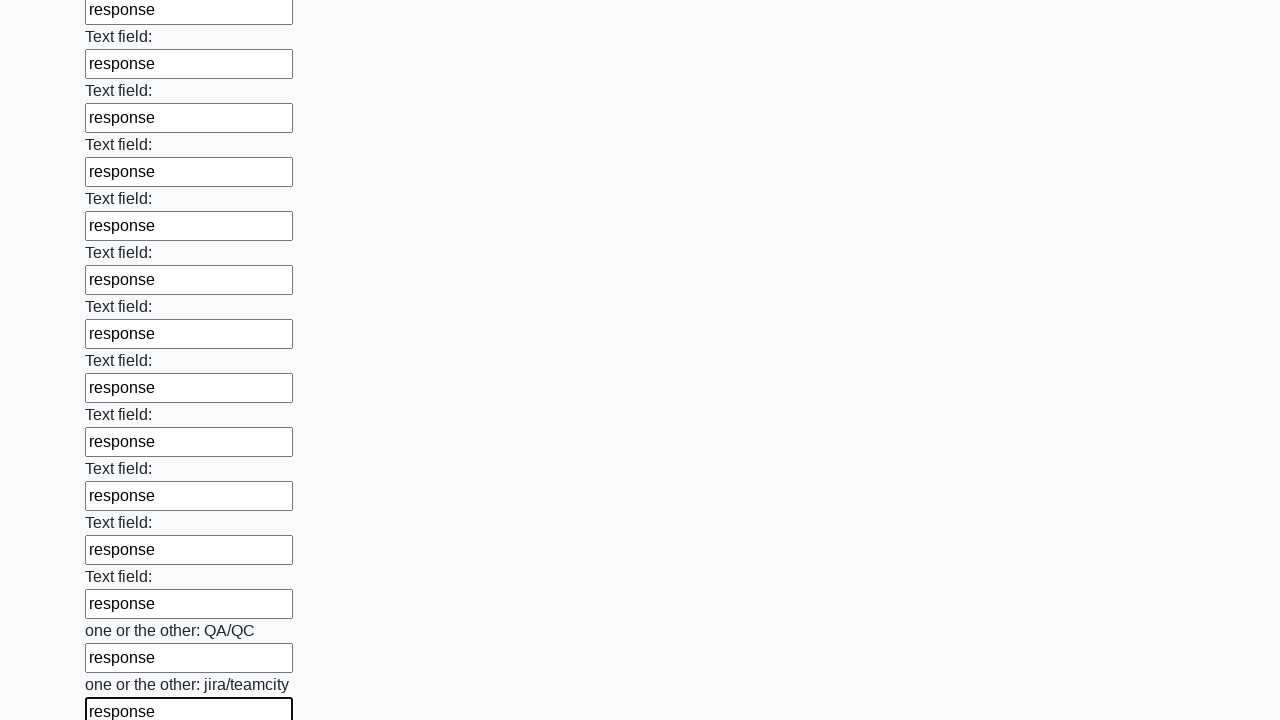

Filled input field with 'response' on input[type] >> nth=89
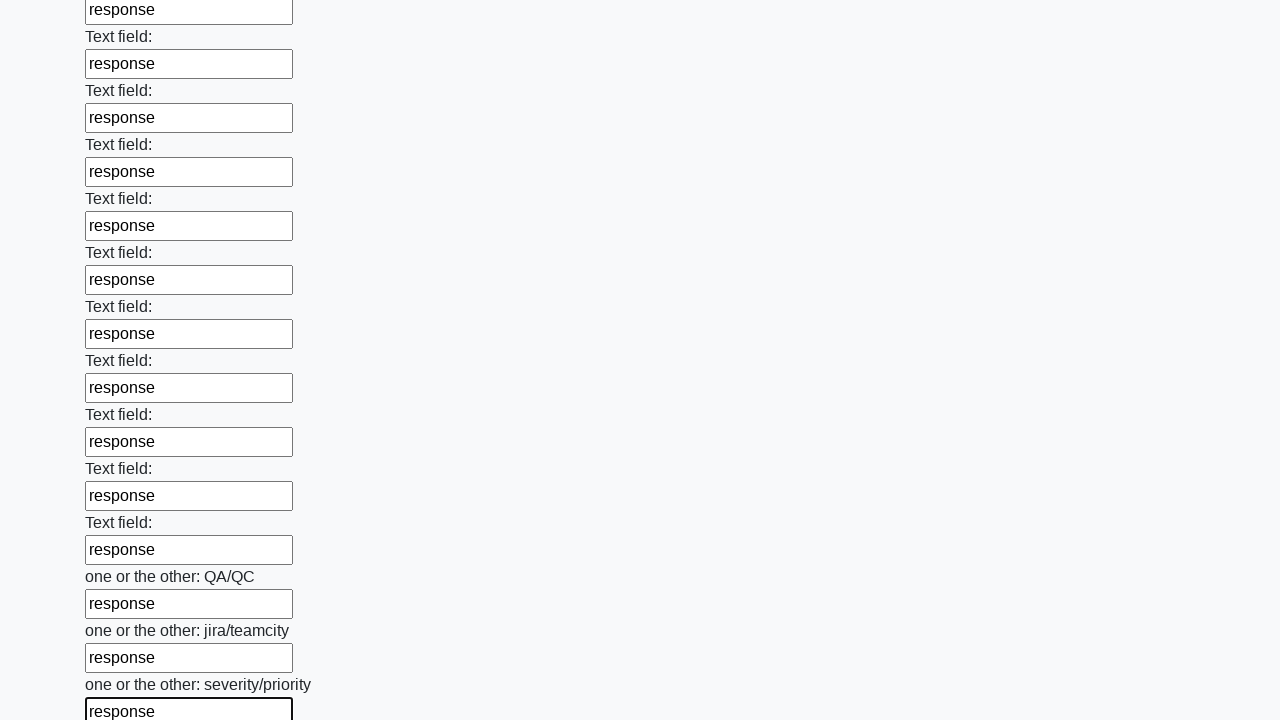

Filled input field with 'response' on input[type] >> nth=90
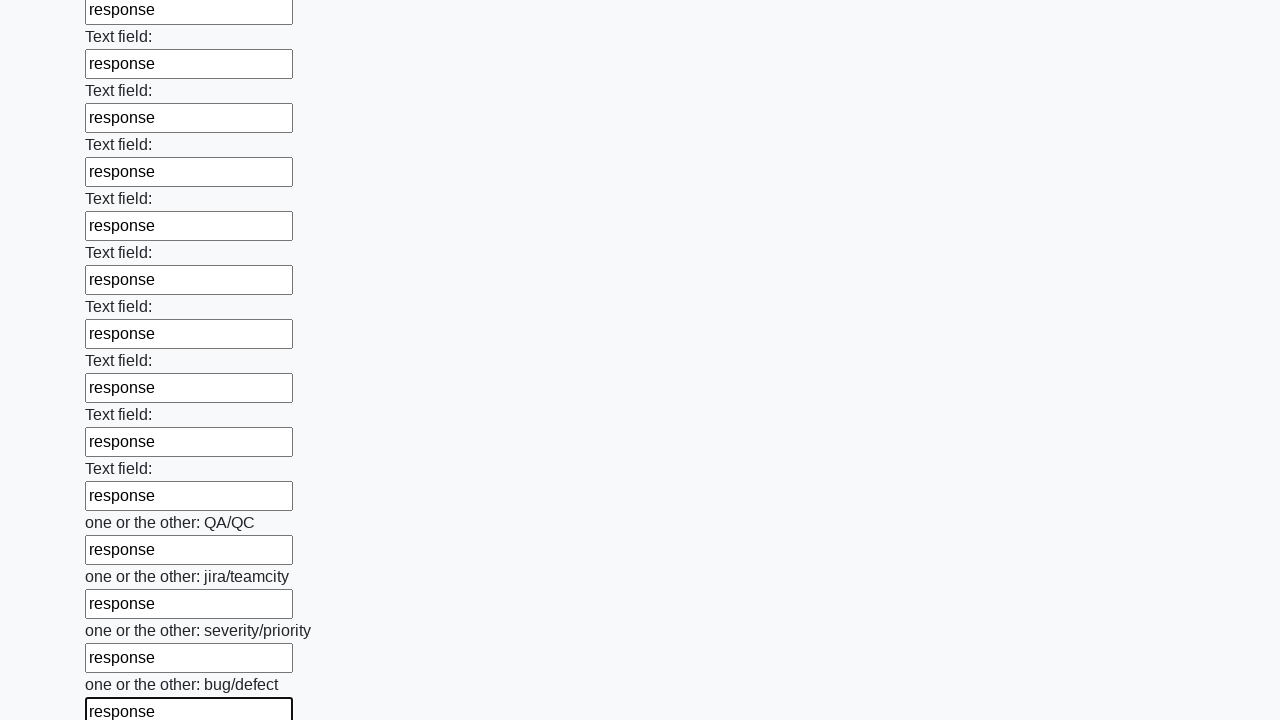

Filled input field with 'response' on input[type] >> nth=91
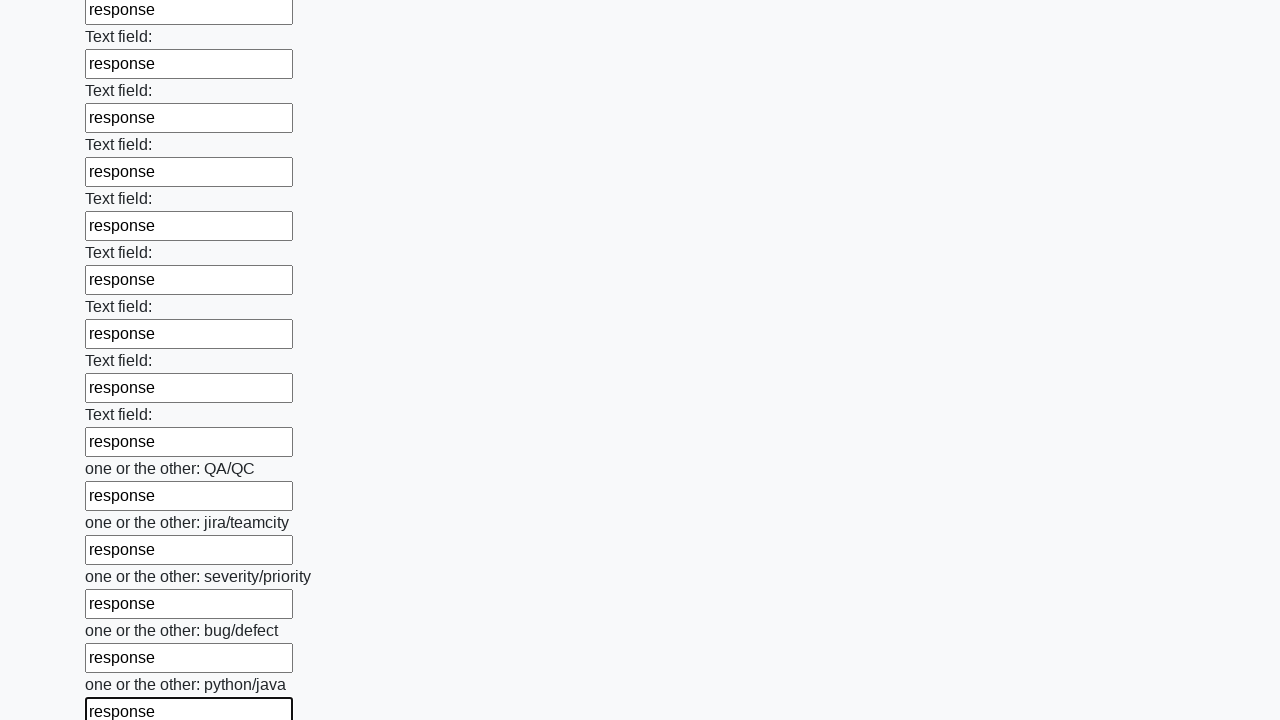

Filled input field with 'response' on input[type] >> nth=92
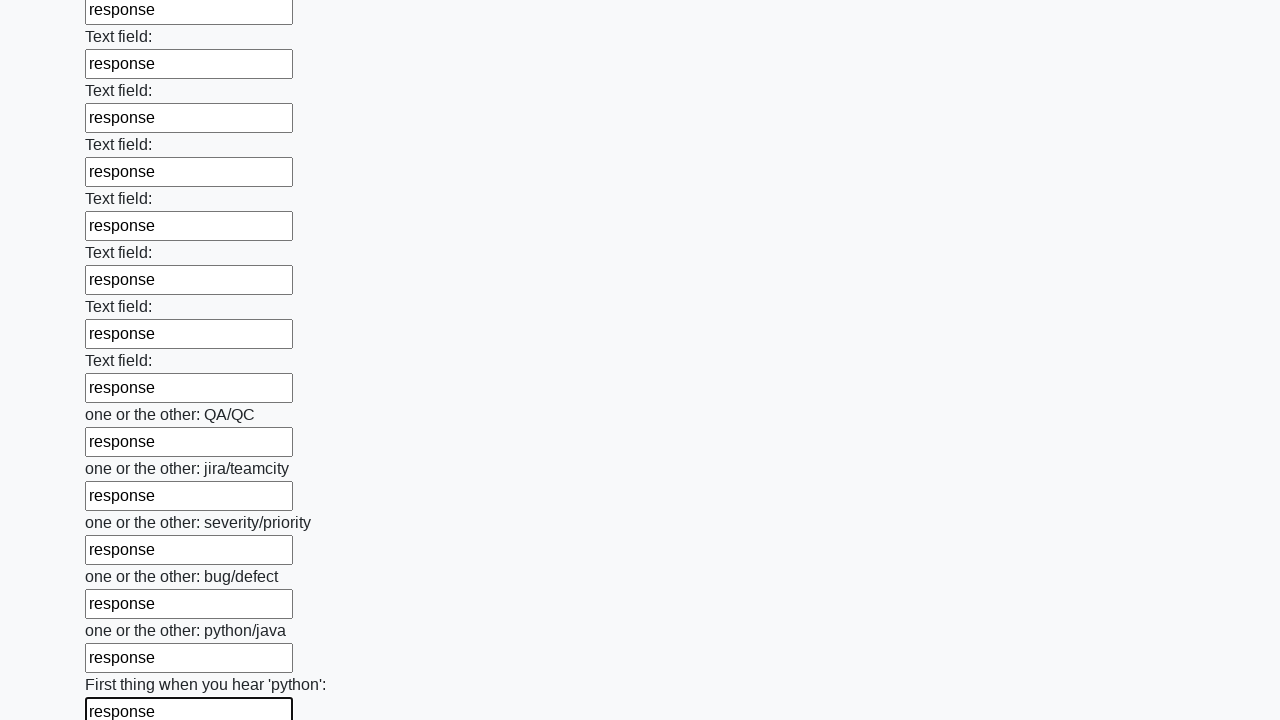

Filled input field with 'response' on input[type] >> nth=93
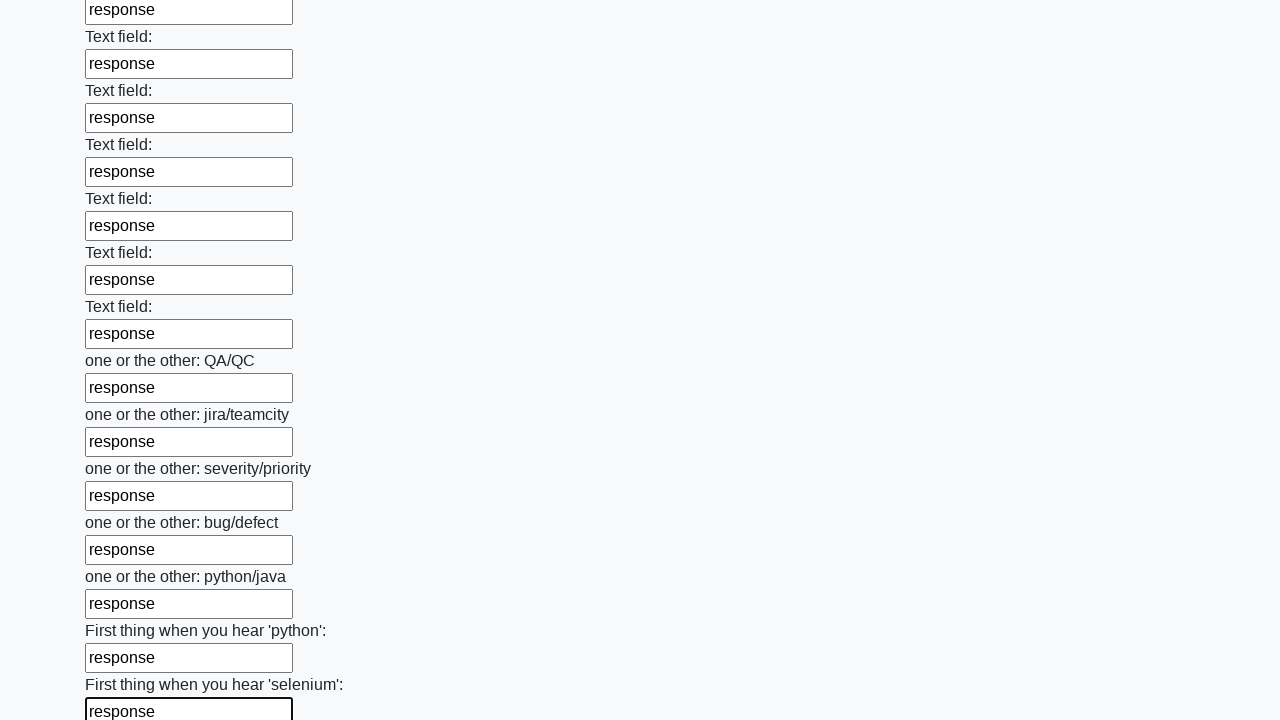

Filled input field with 'response' on input[type] >> nth=94
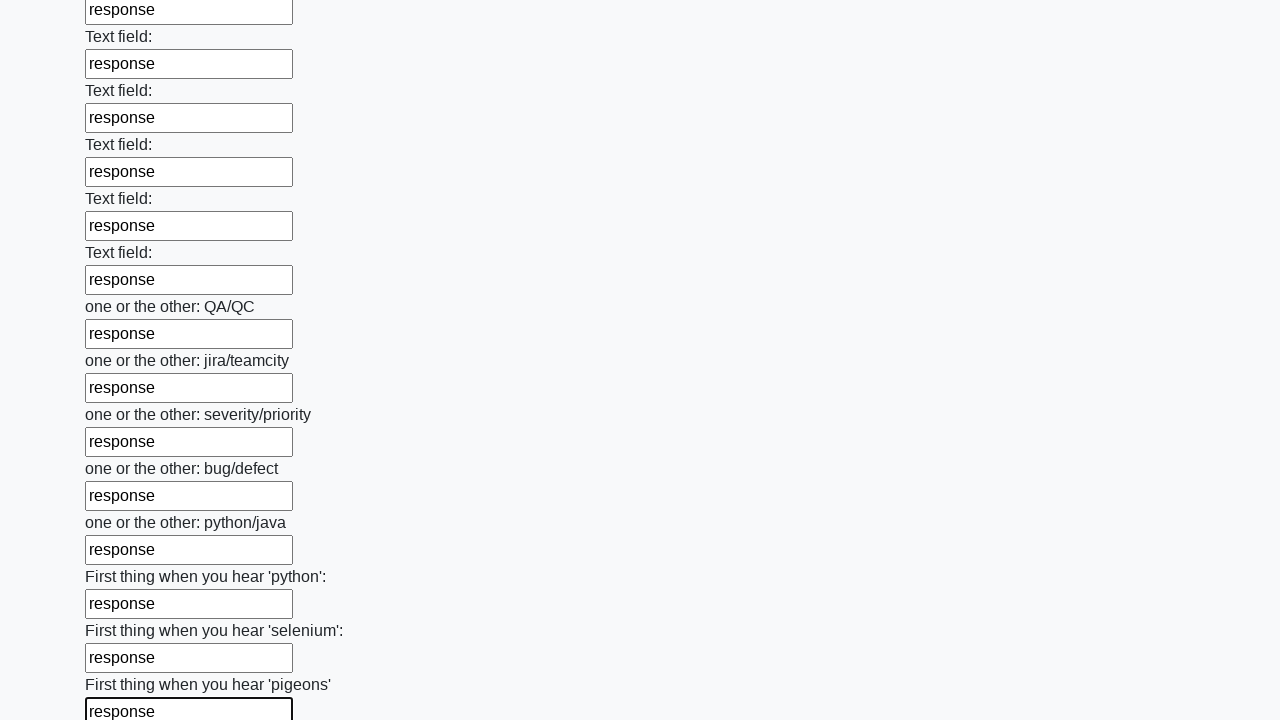

Filled input field with 'response' on input[type] >> nth=95
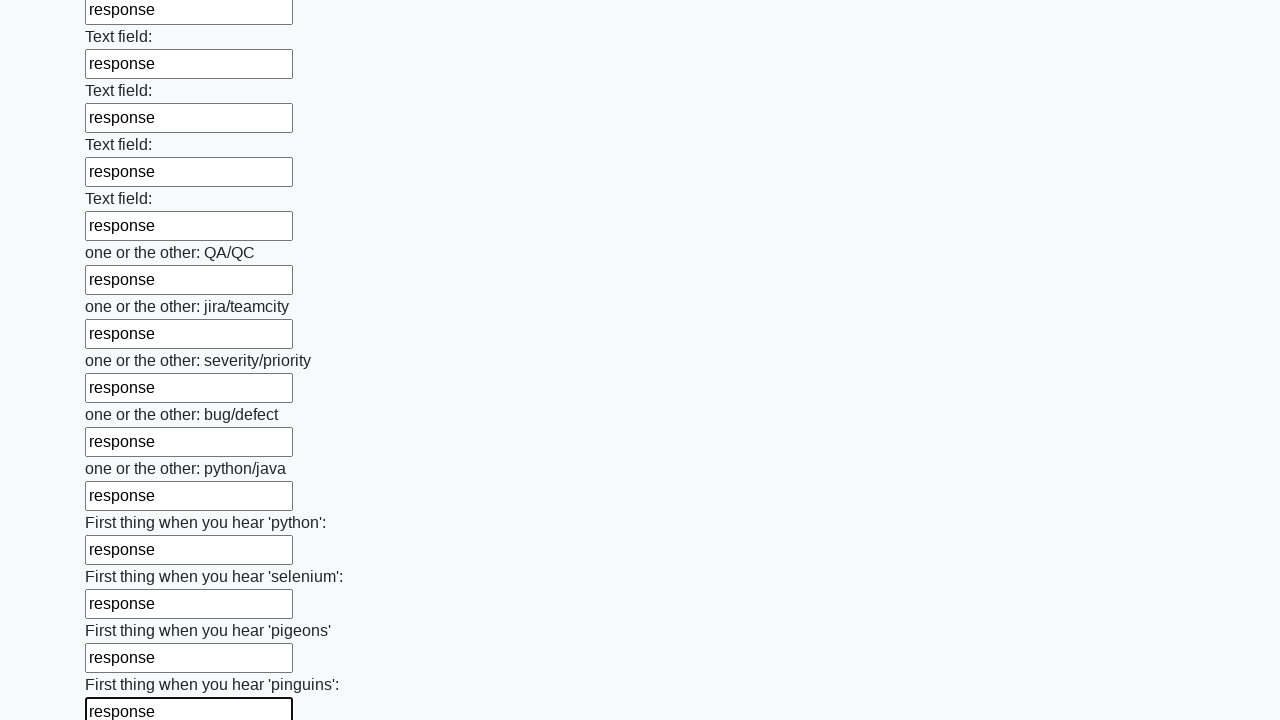

Filled input field with 'response' on input[type] >> nth=96
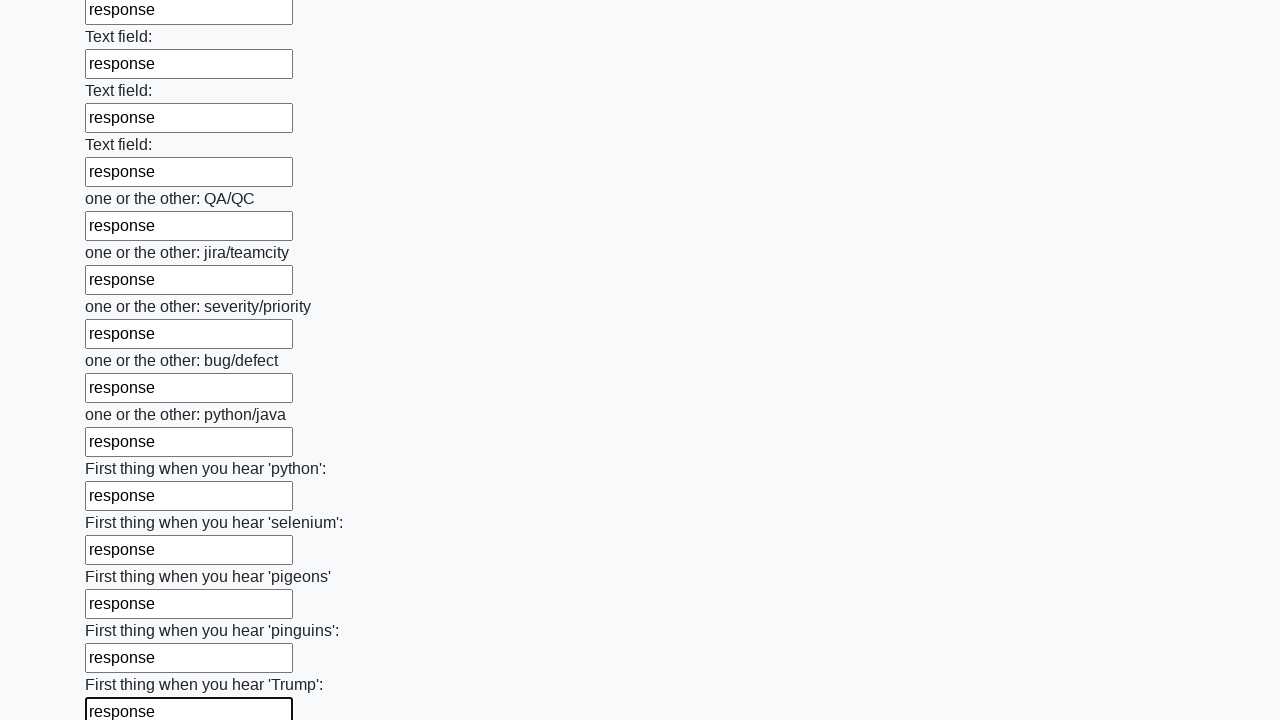

Filled input field with 'response' on input[type] >> nth=97
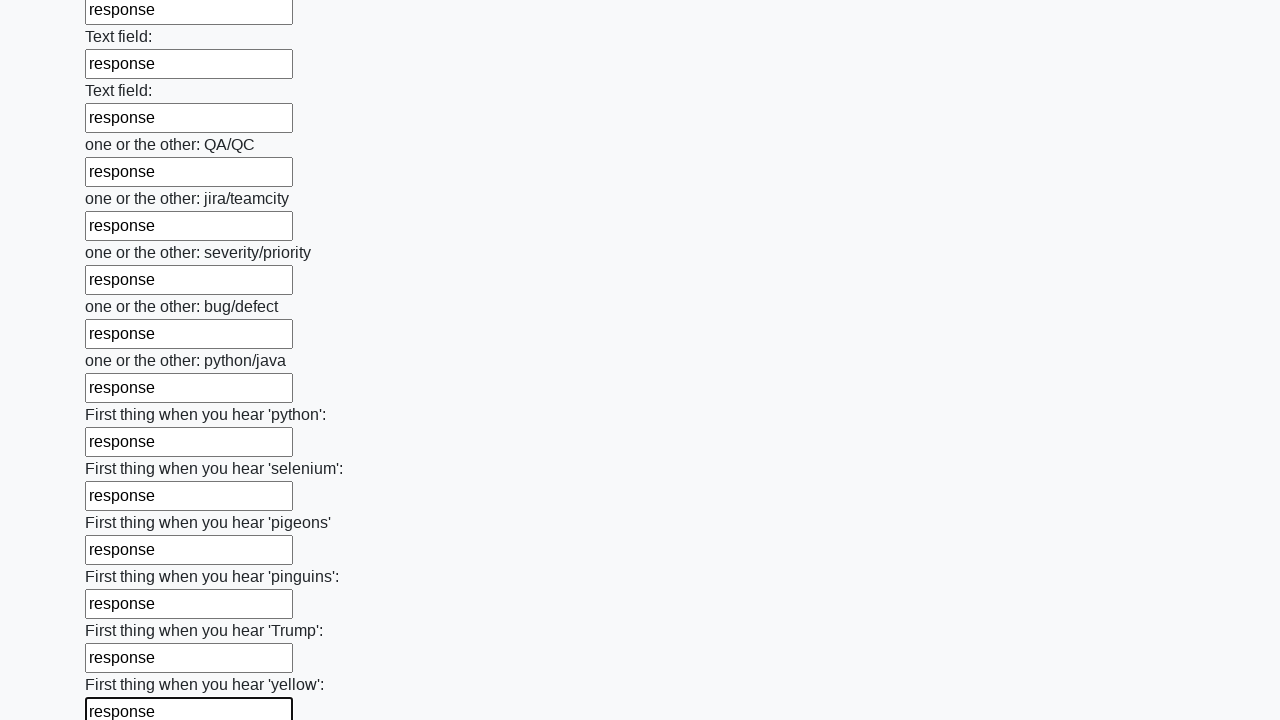

Filled input field with 'response' on input[type] >> nth=98
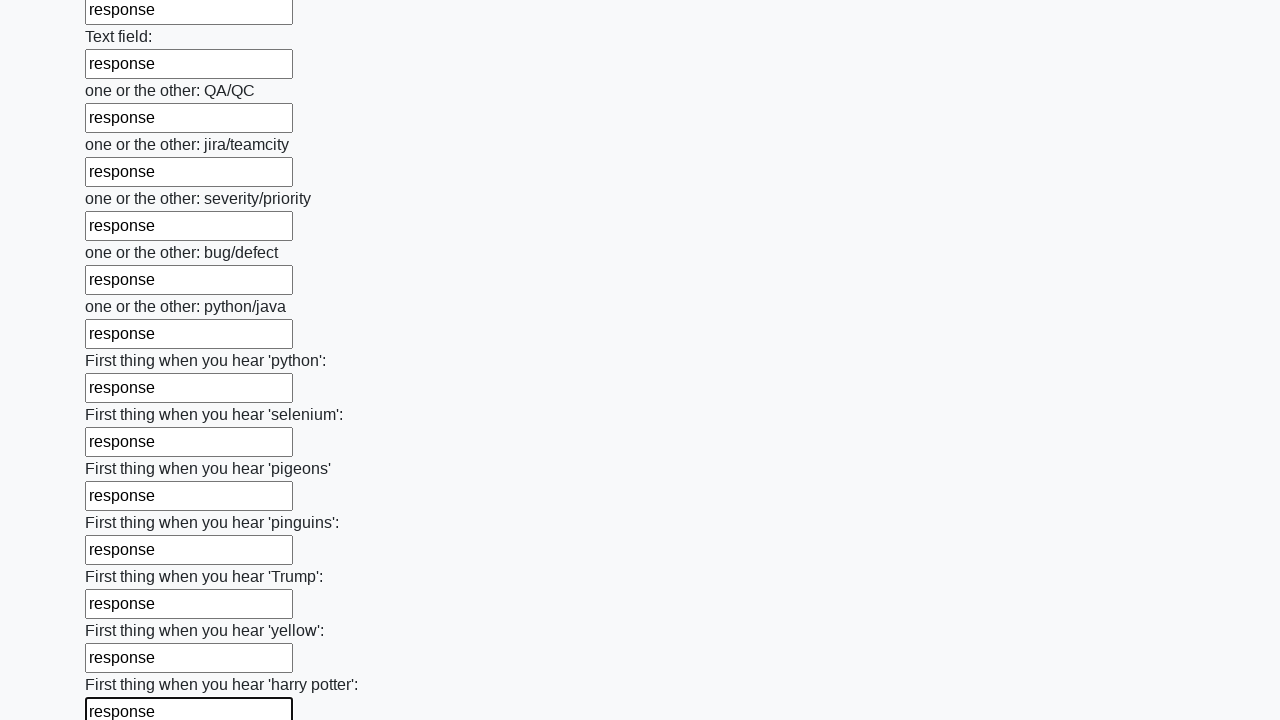

Filled input field with 'response' on input[type] >> nth=99
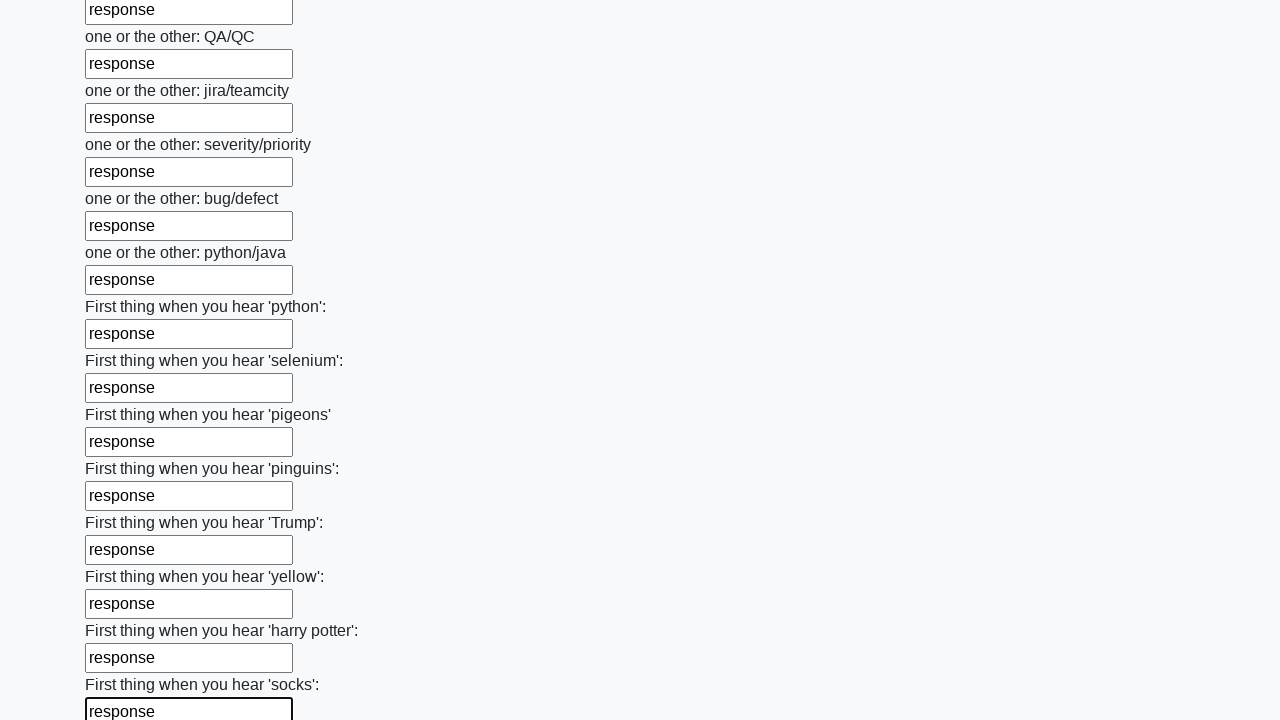

Clicked the submit button at (123, 611) on button.btn
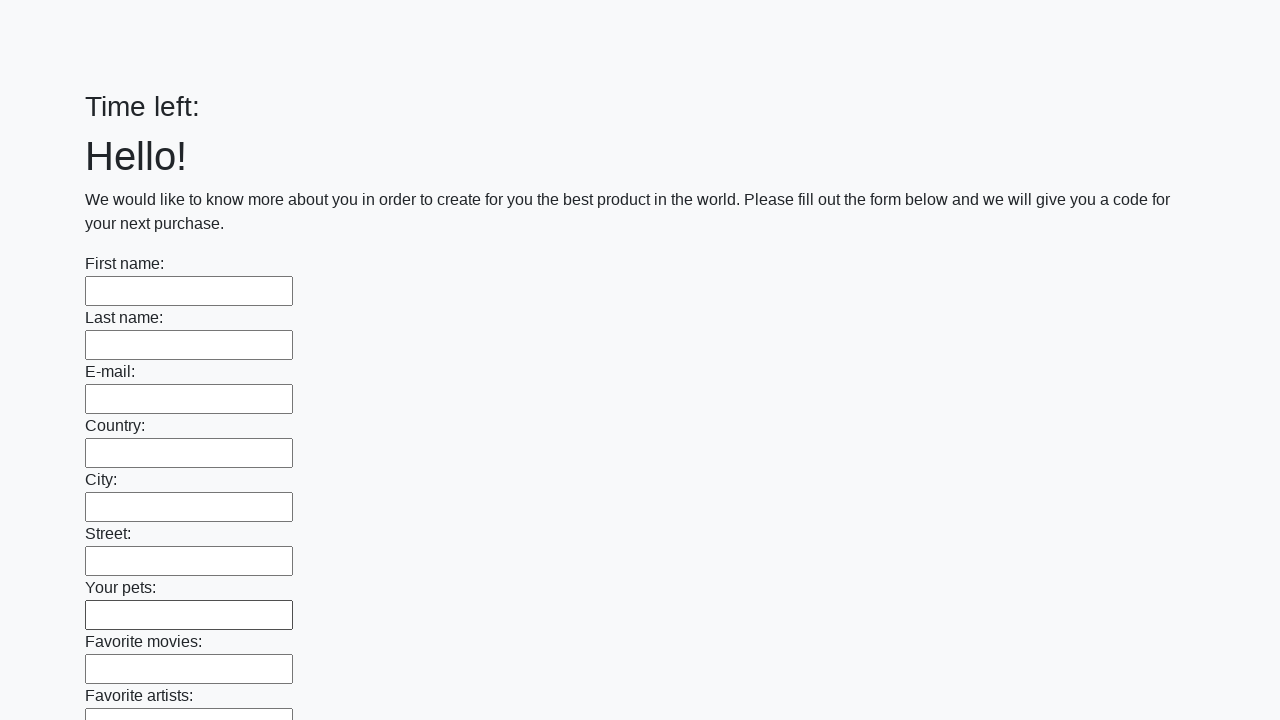

Waited 1000ms for form submission to complete
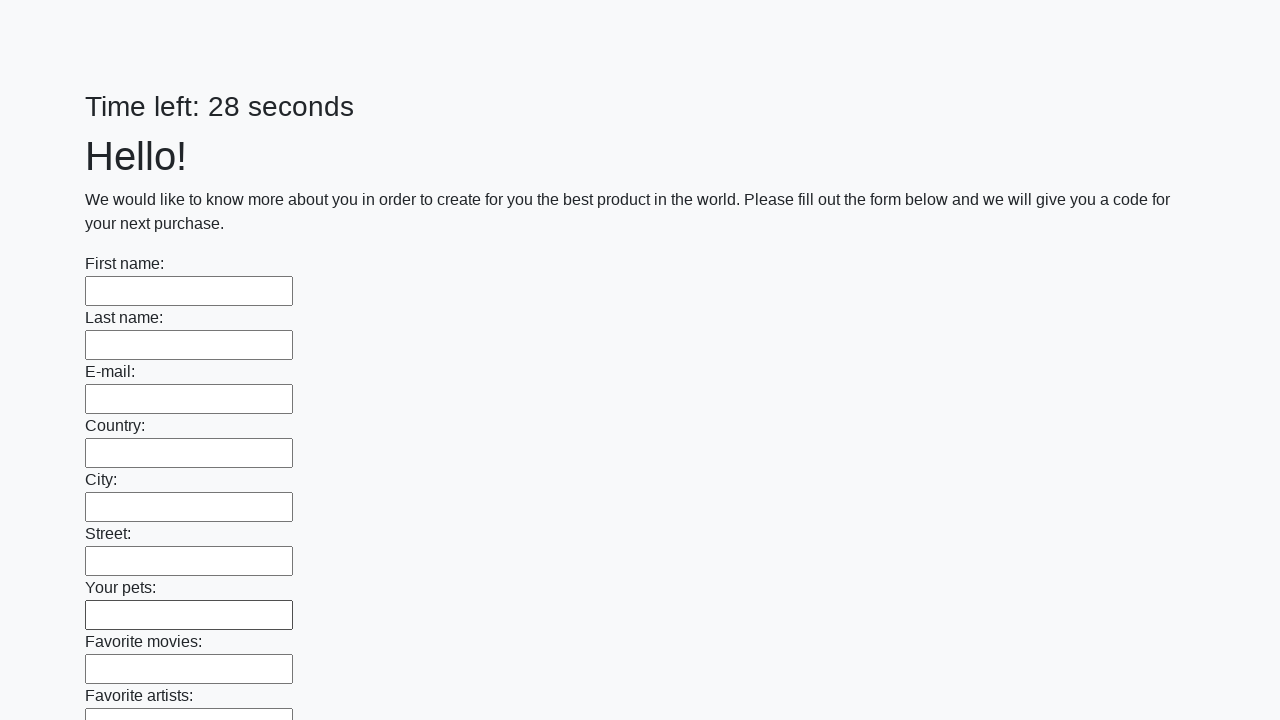

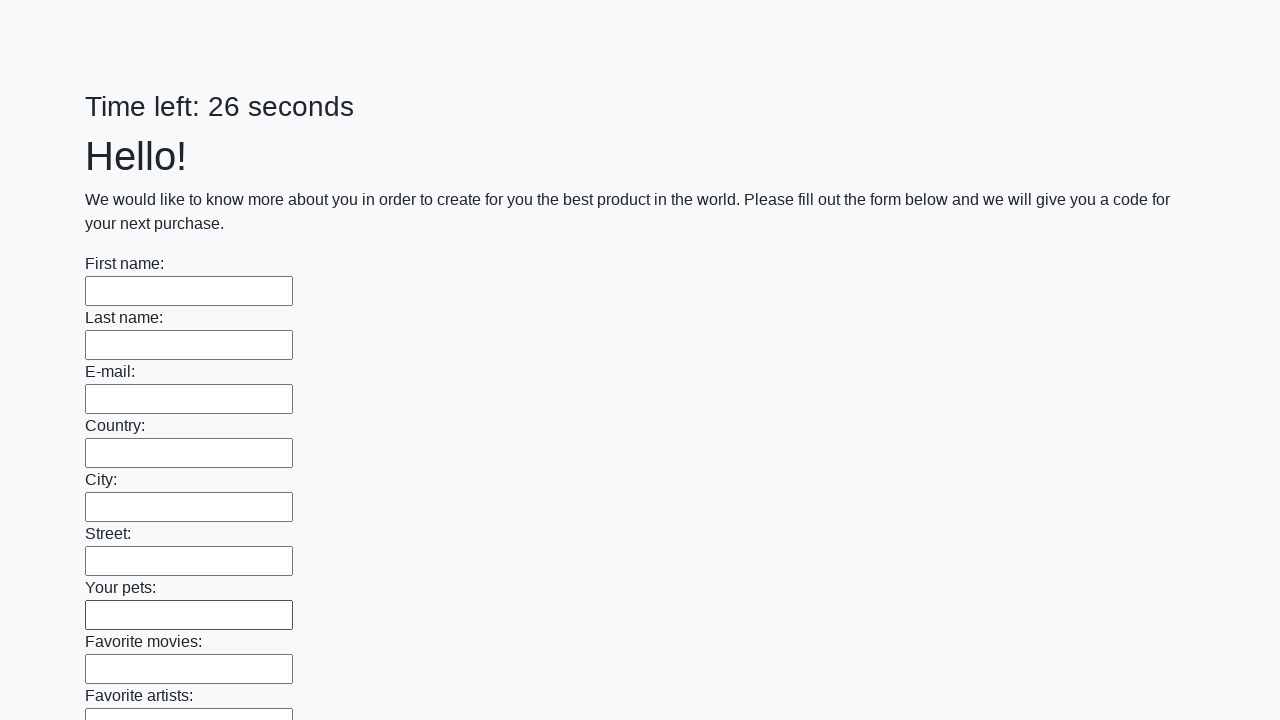